Tests date picker functionality by navigating to a past date (July 2022) using the previous button and selecting a specific date (21st).

Starting URL: https://testautomationpractice.blogspot.com/

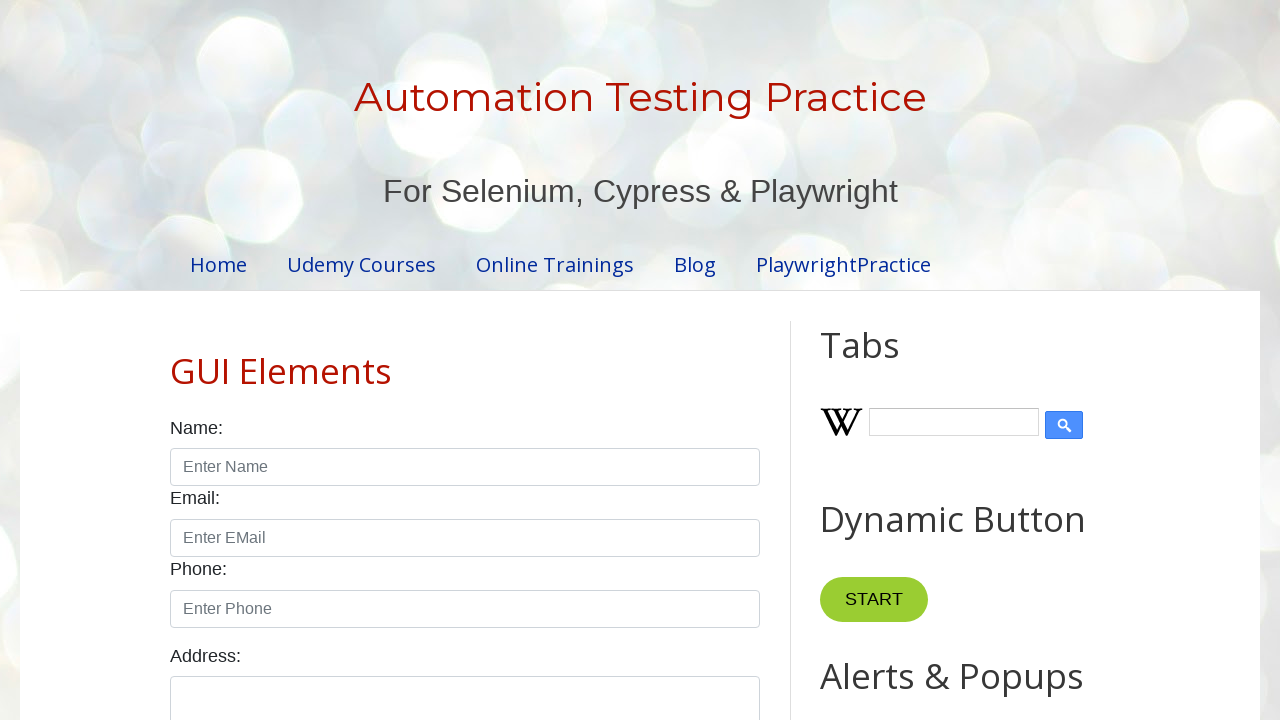

Clicked on datepicker to open it at (515, 360) on #datepicker
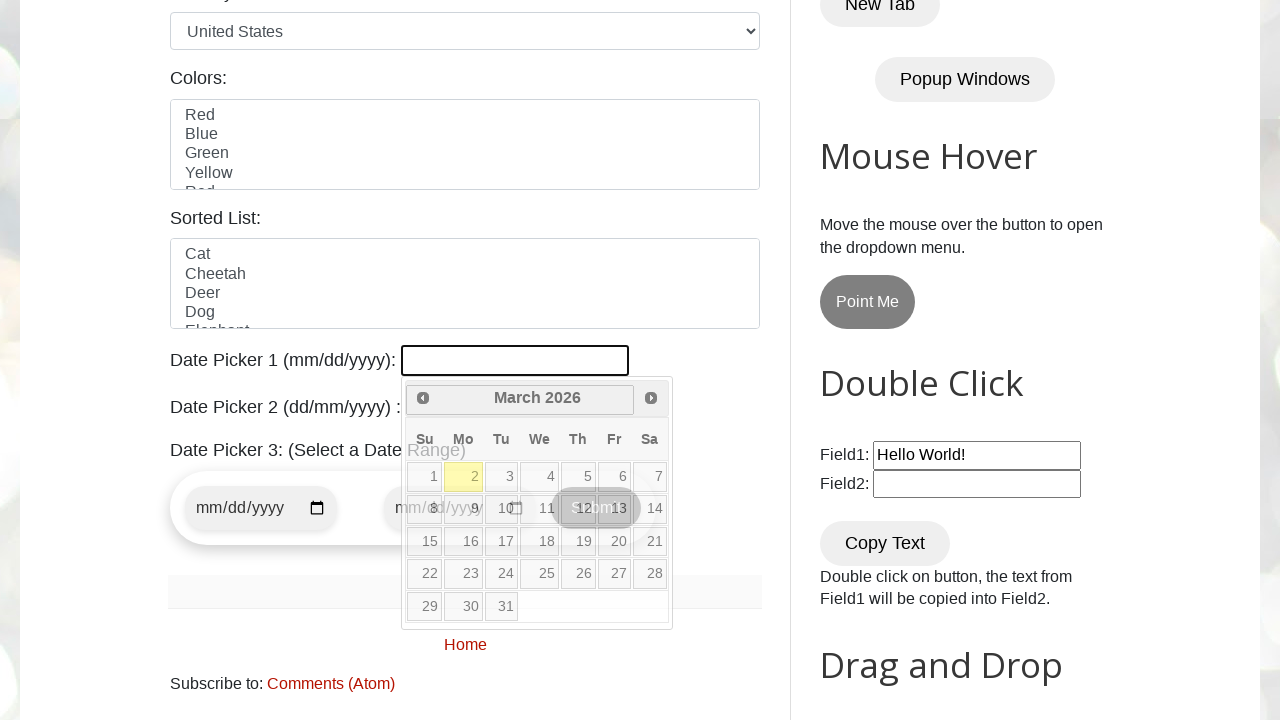

Retrieved current year from datepicker
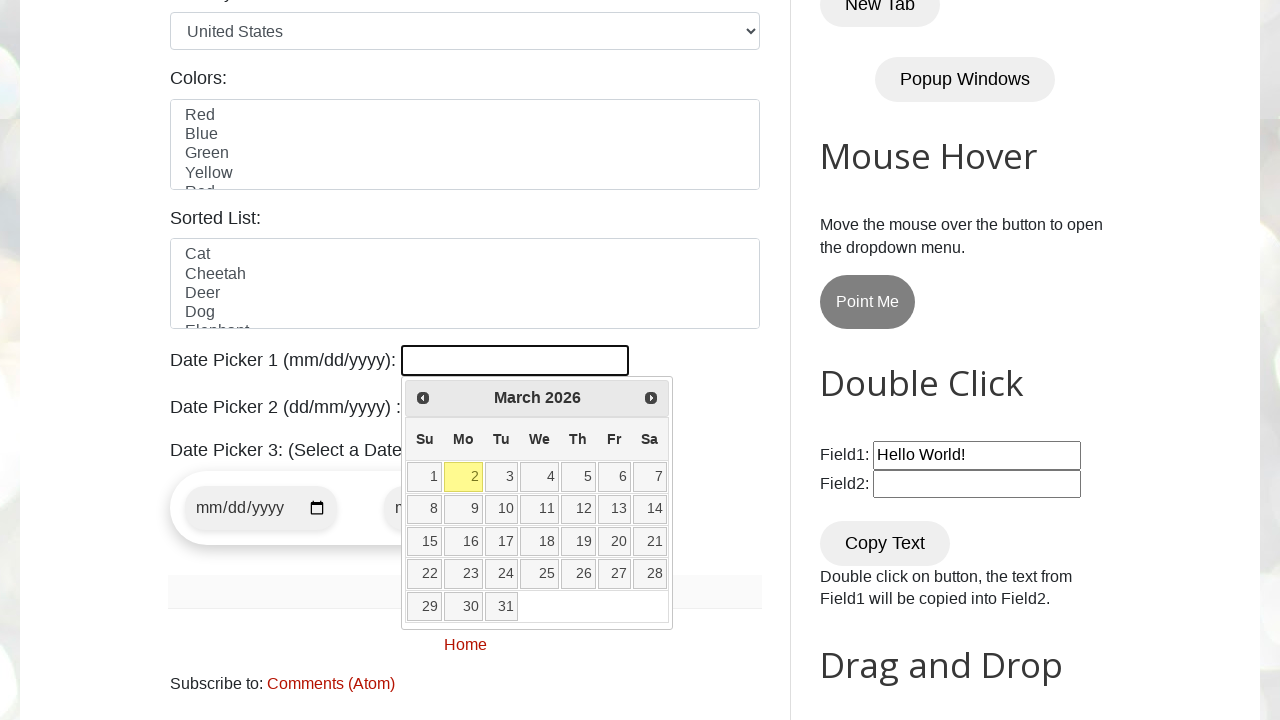

Retrieved current month from datepicker
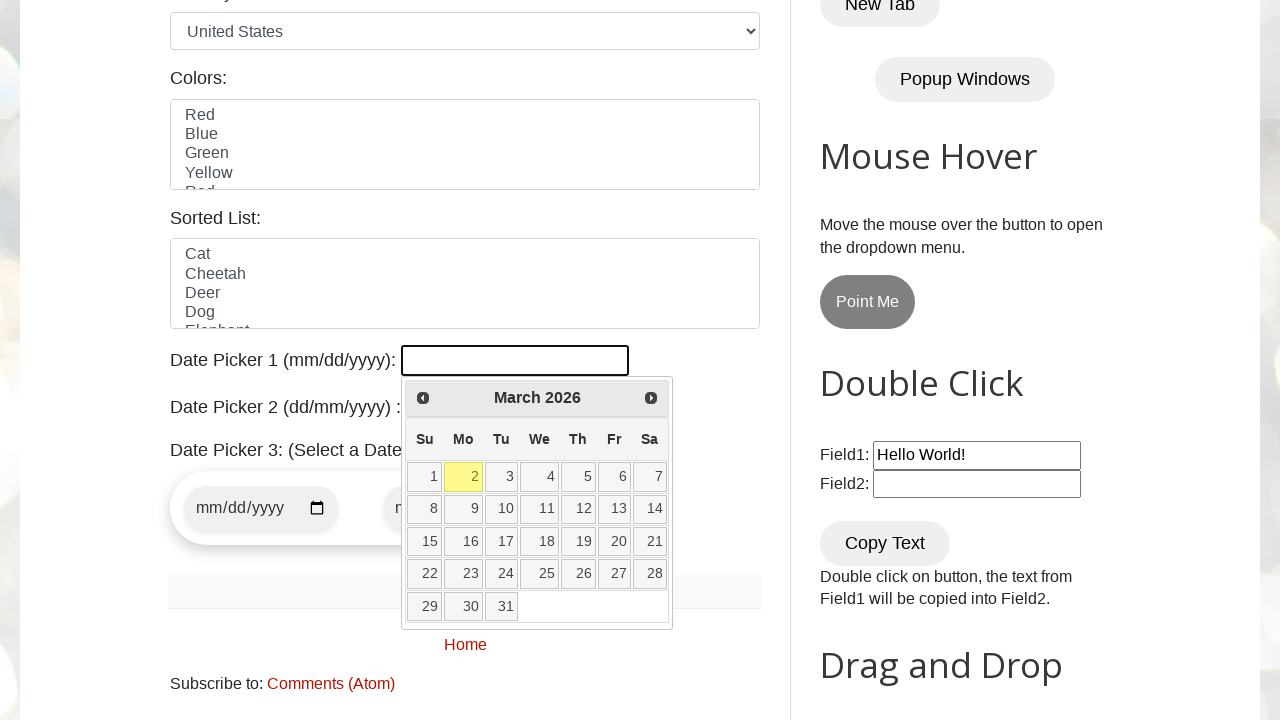

Clicked previous button to navigate back (currently at March 2026) at (423, 398) on xpath=//a[@title='Prev']
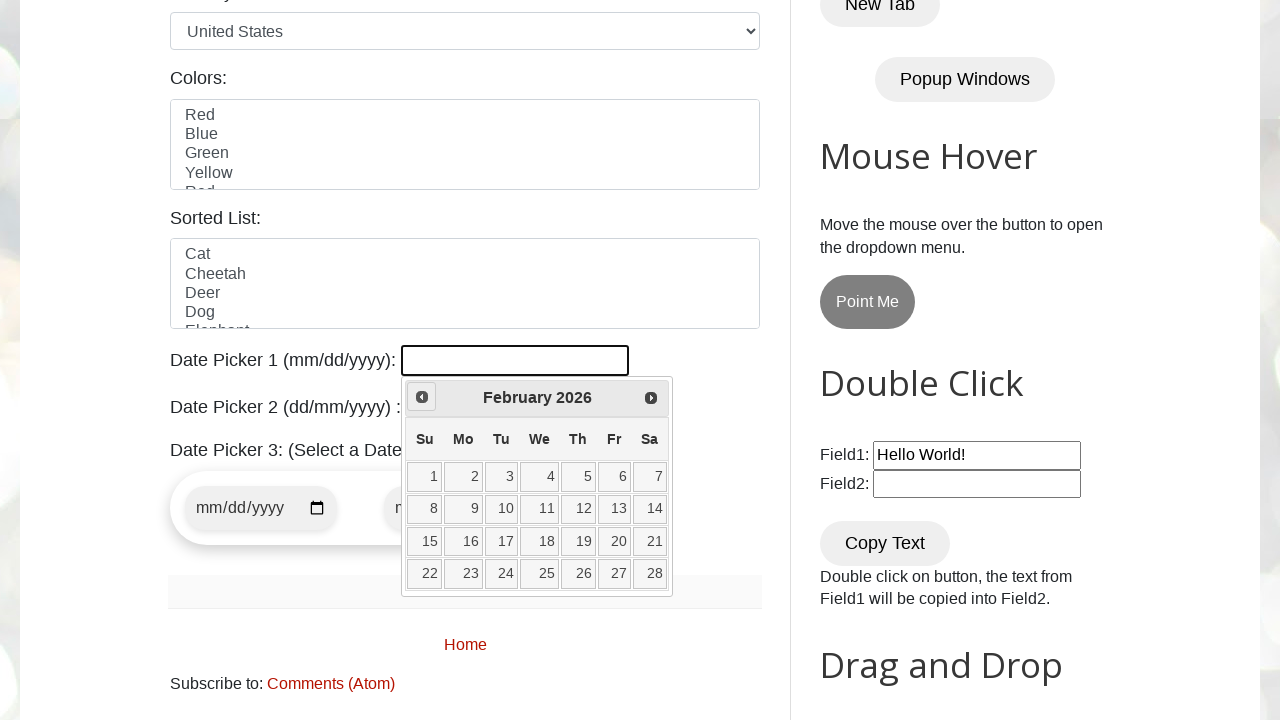

Retrieved current year from datepicker
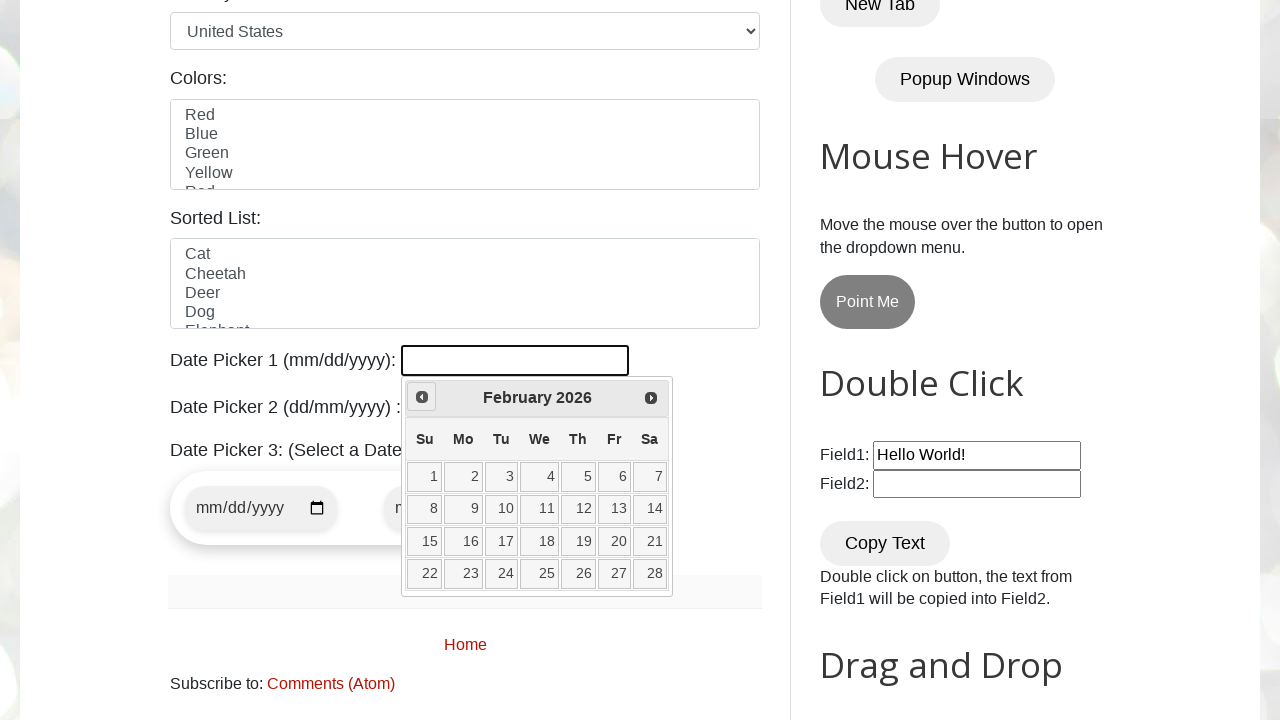

Retrieved current month from datepicker
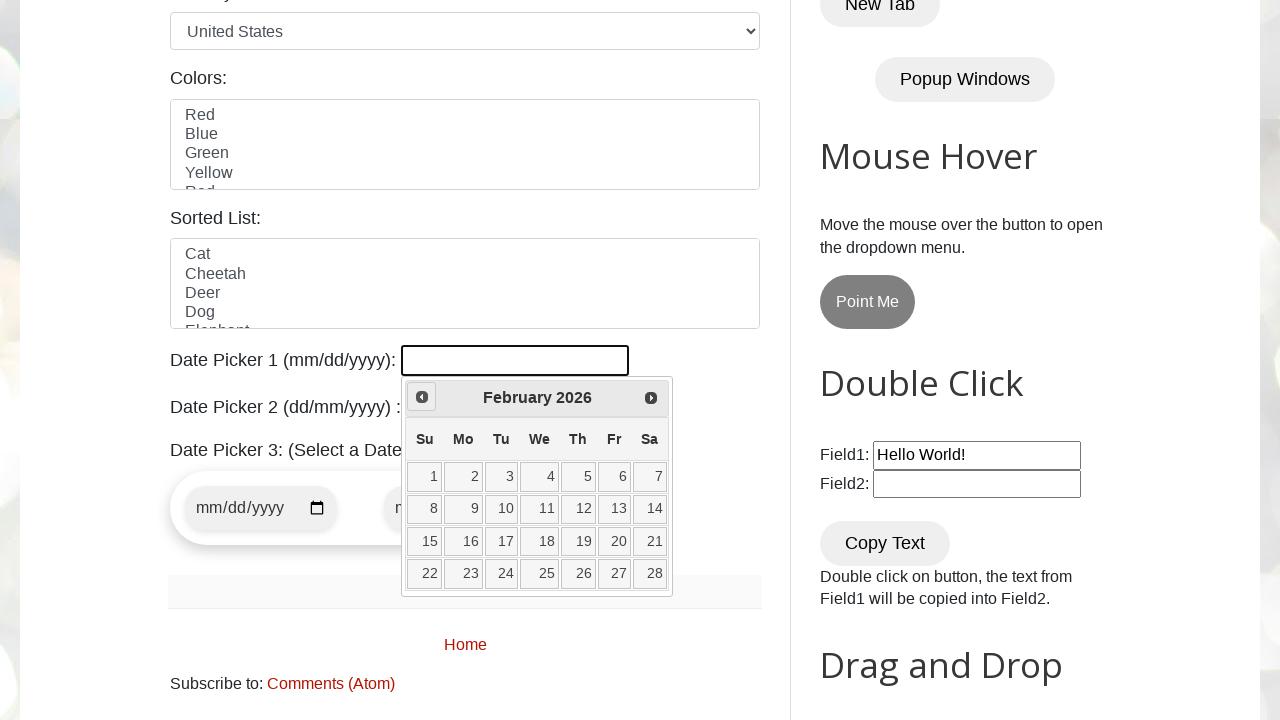

Clicked previous button to navigate back (currently at February 2026) at (422, 397) on xpath=//a[@title='Prev']
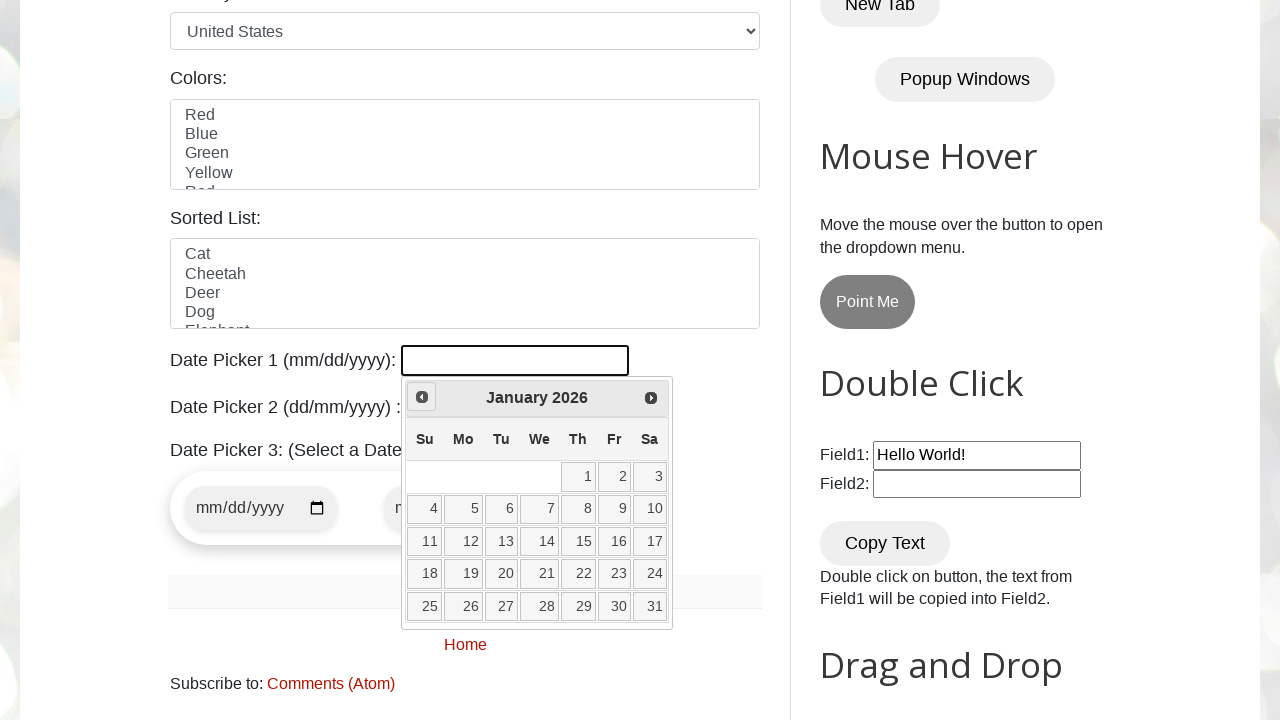

Retrieved current year from datepicker
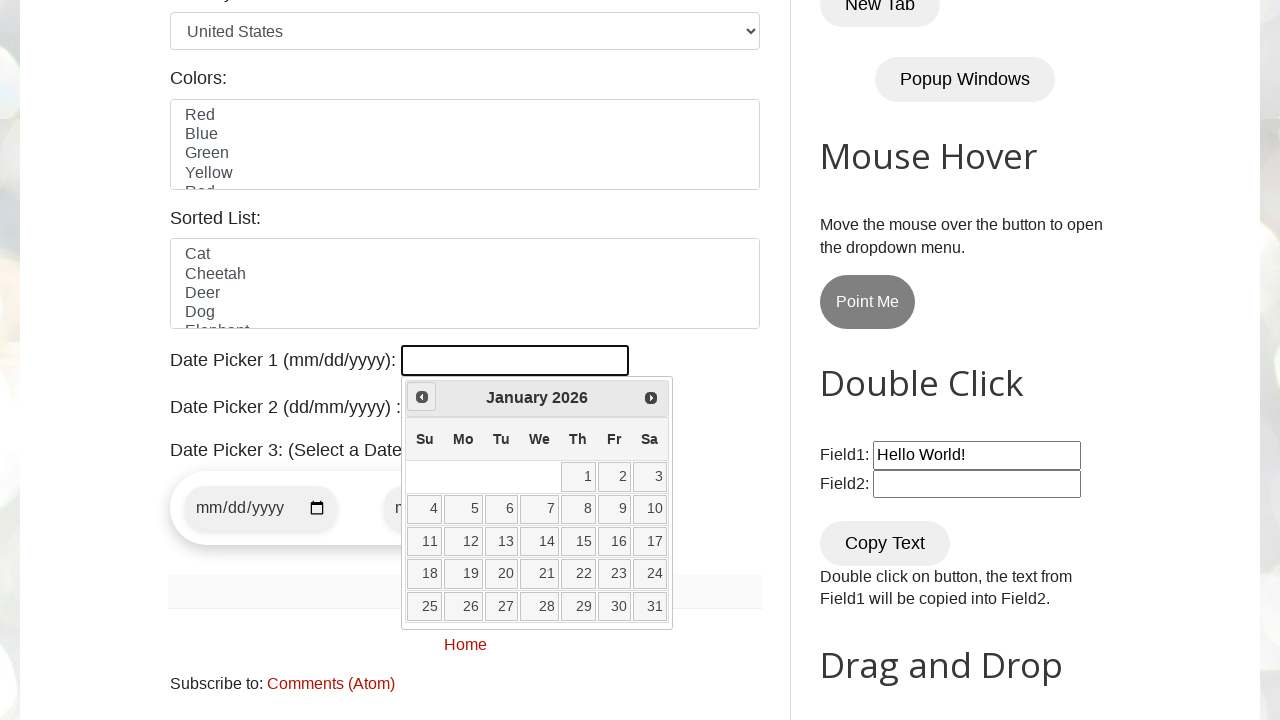

Retrieved current month from datepicker
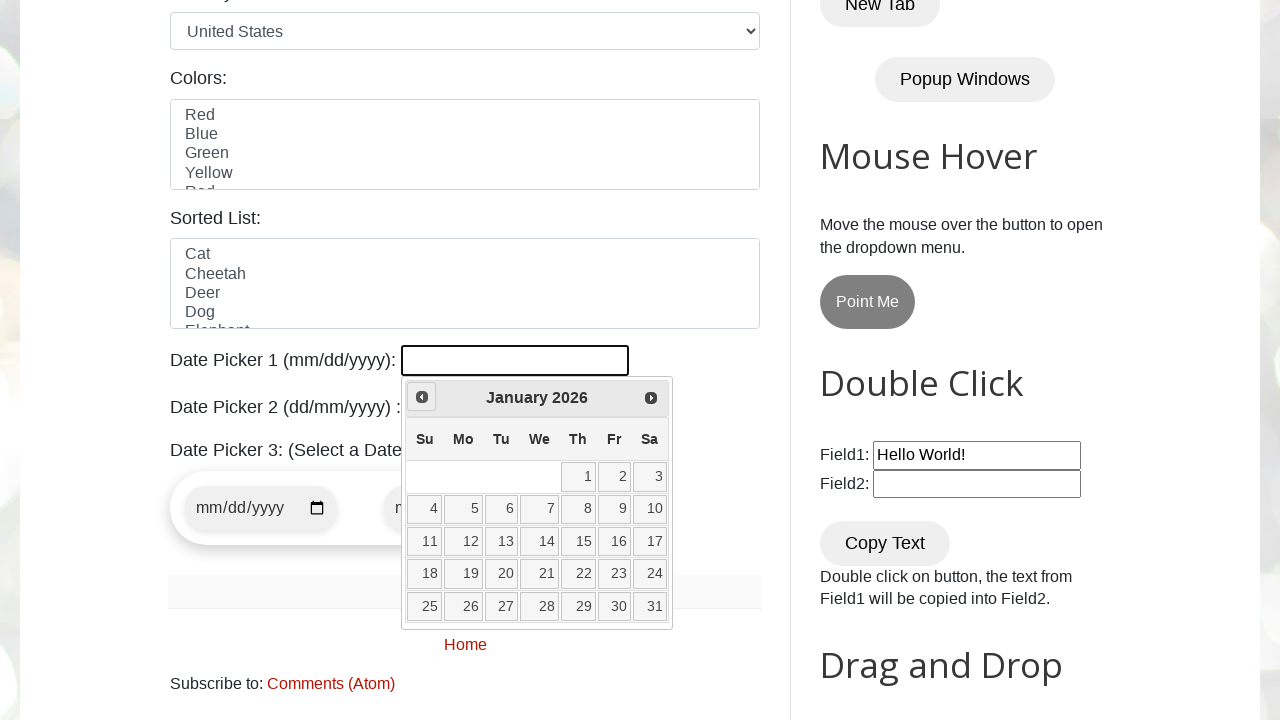

Clicked previous button to navigate back (currently at January 2026) at (422, 397) on xpath=//a[@title='Prev']
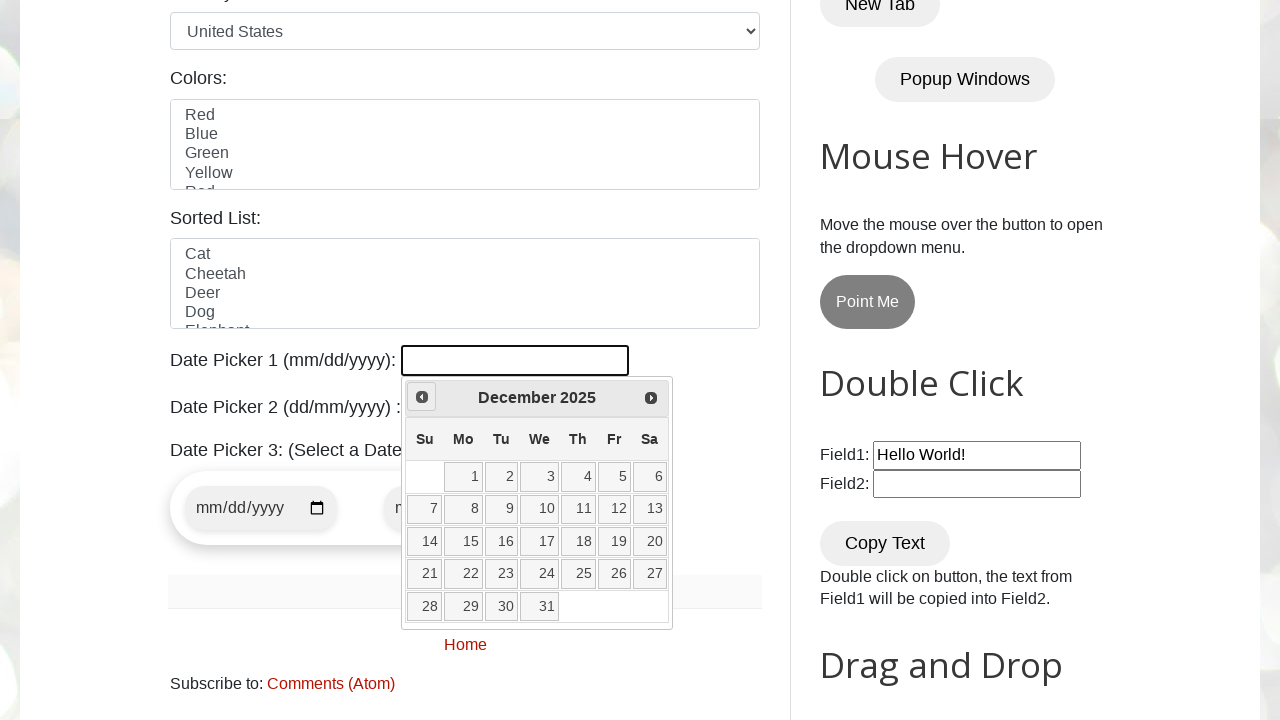

Retrieved current year from datepicker
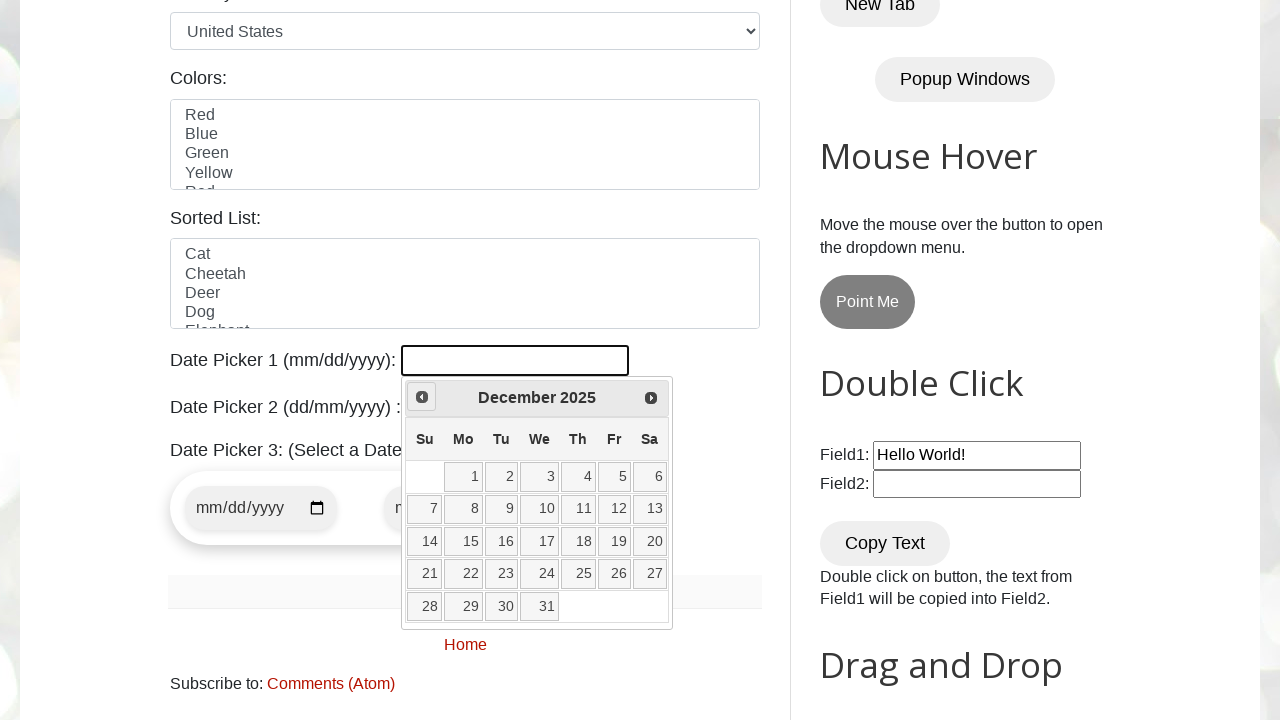

Retrieved current month from datepicker
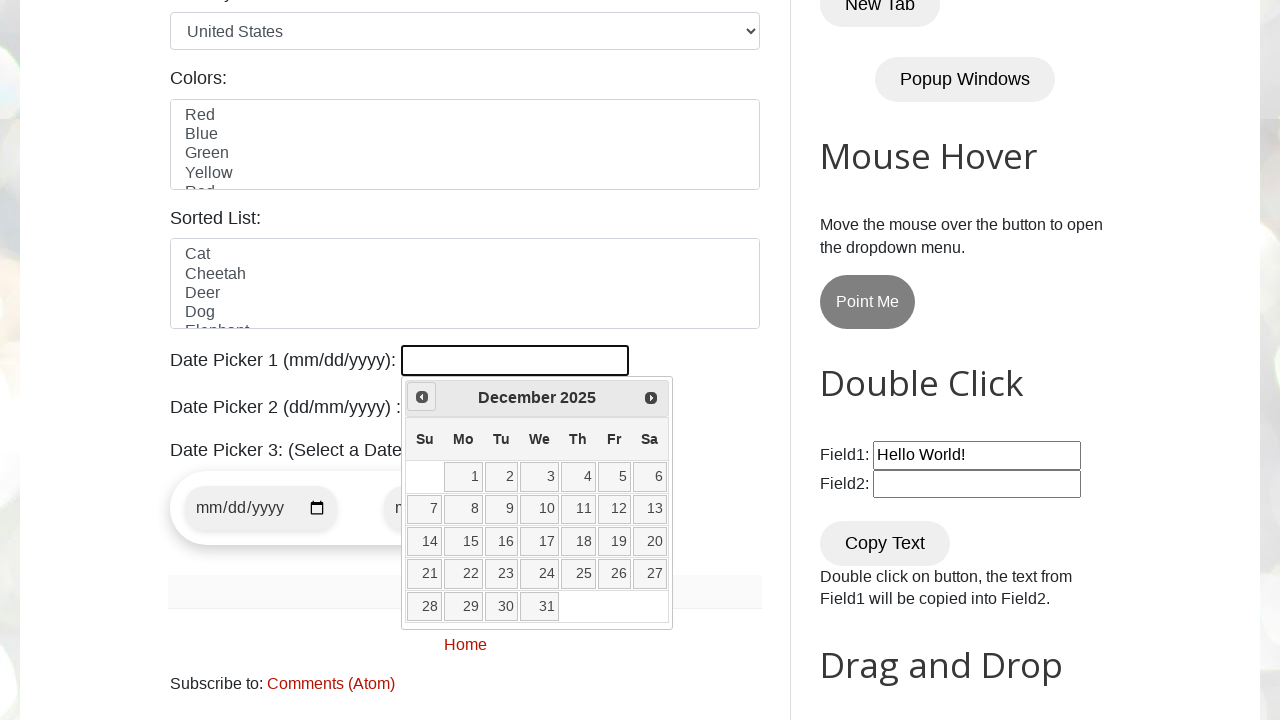

Clicked previous button to navigate back (currently at December 2025) at (422, 397) on xpath=//a[@title='Prev']
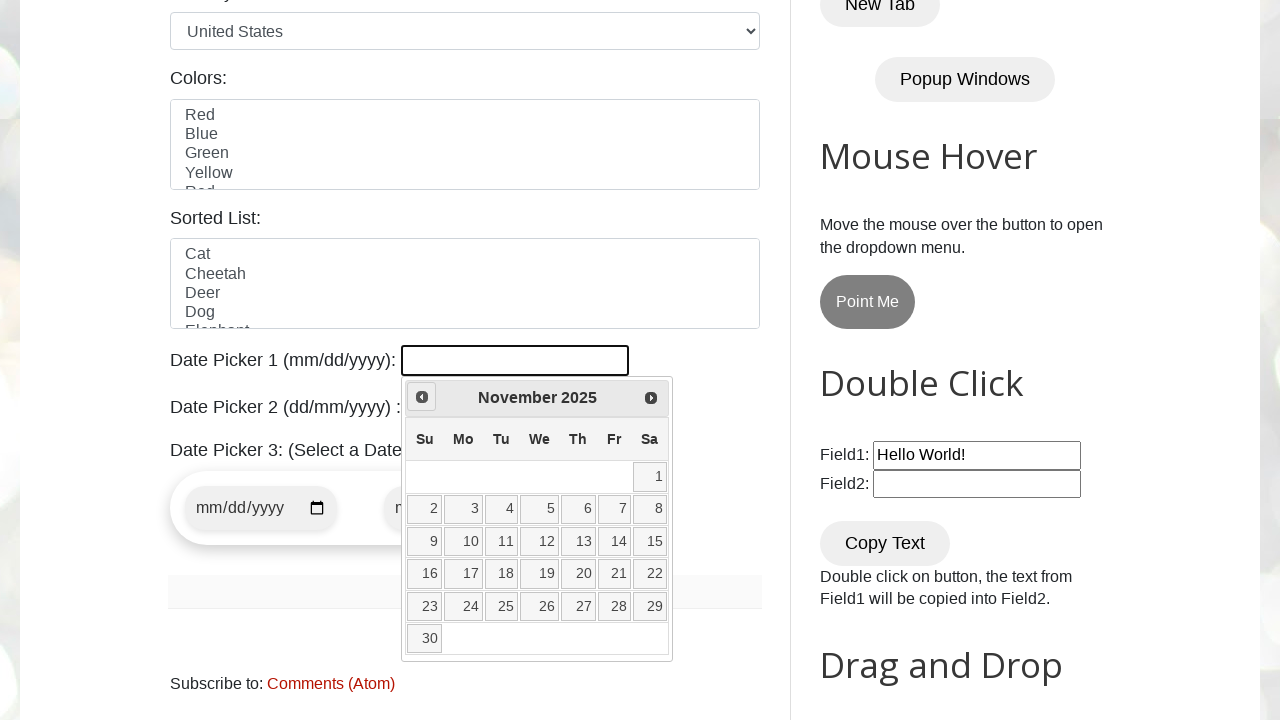

Retrieved current year from datepicker
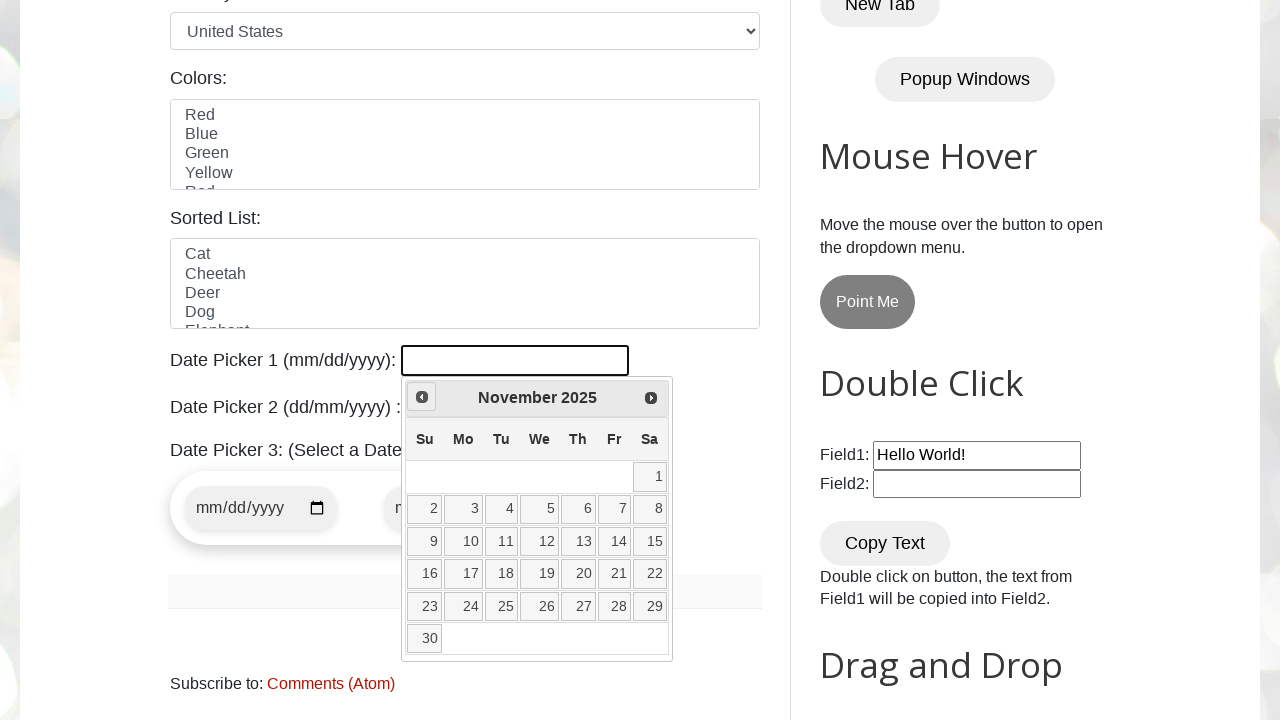

Retrieved current month from datepicker
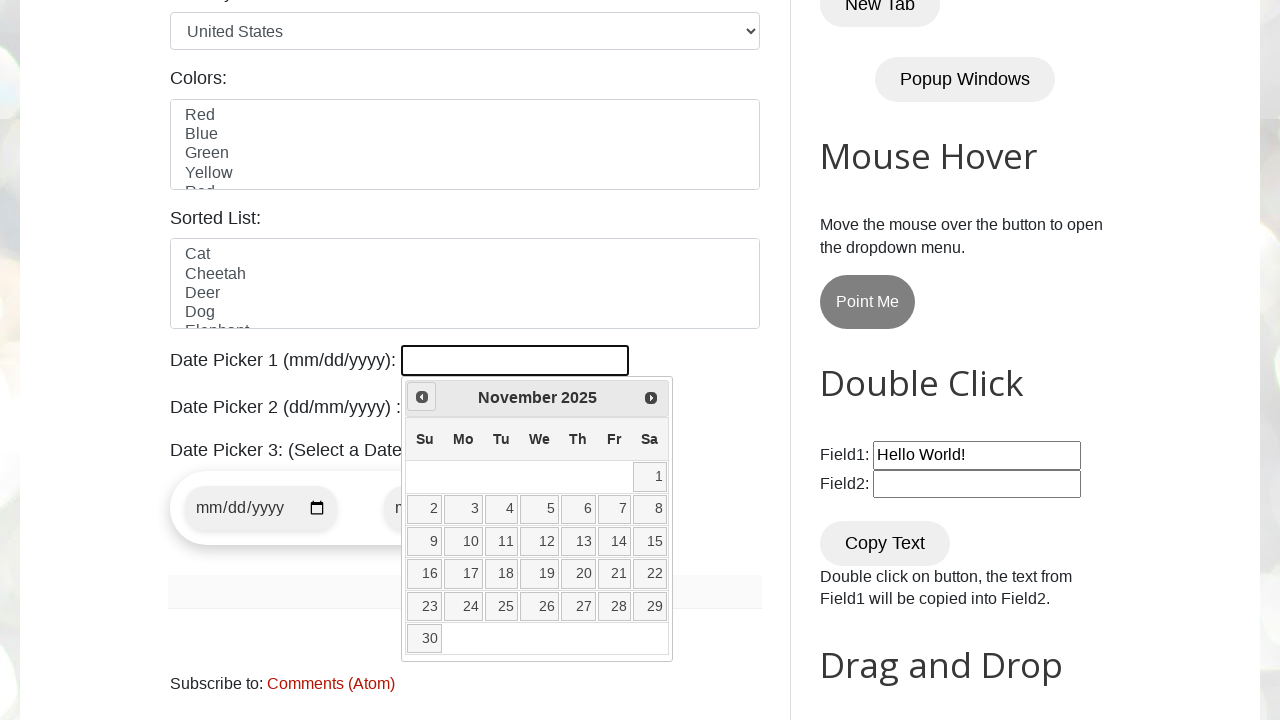

Clicked previous button to navigate back (currently at November 2025) at (422, 397) on xpath=//a[@title='Prev']
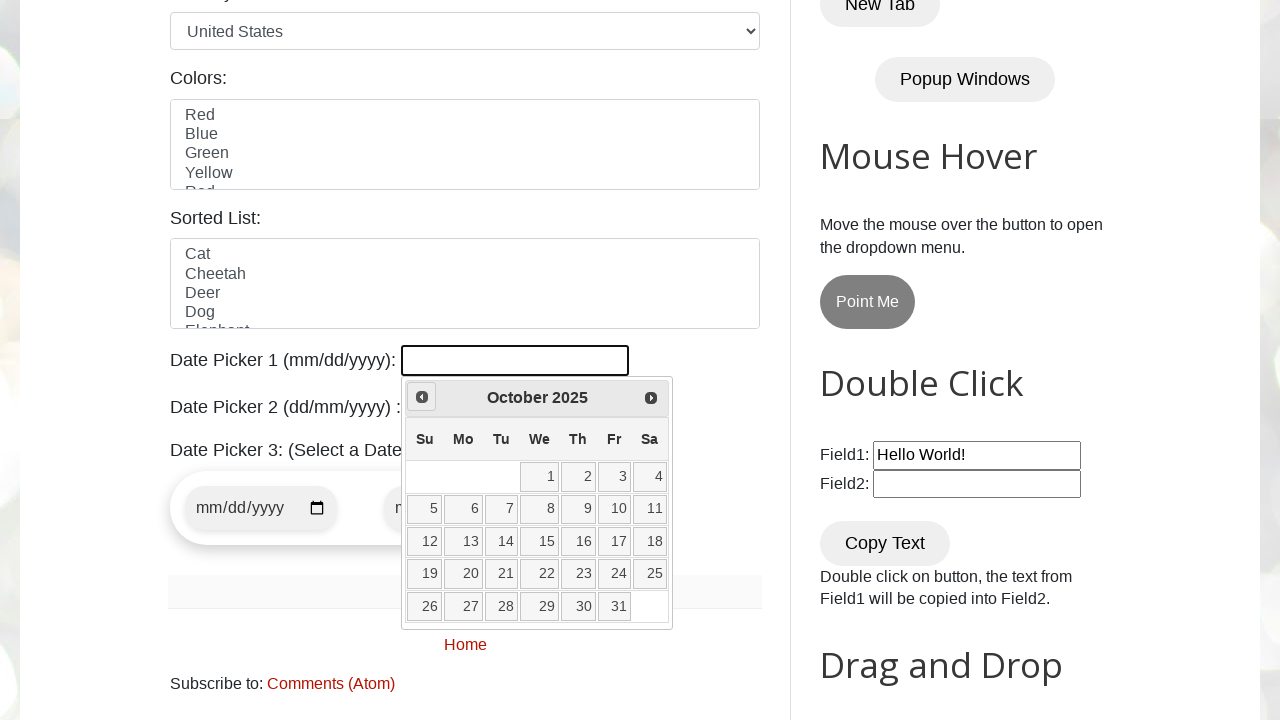

Retrieved current year from datepicker
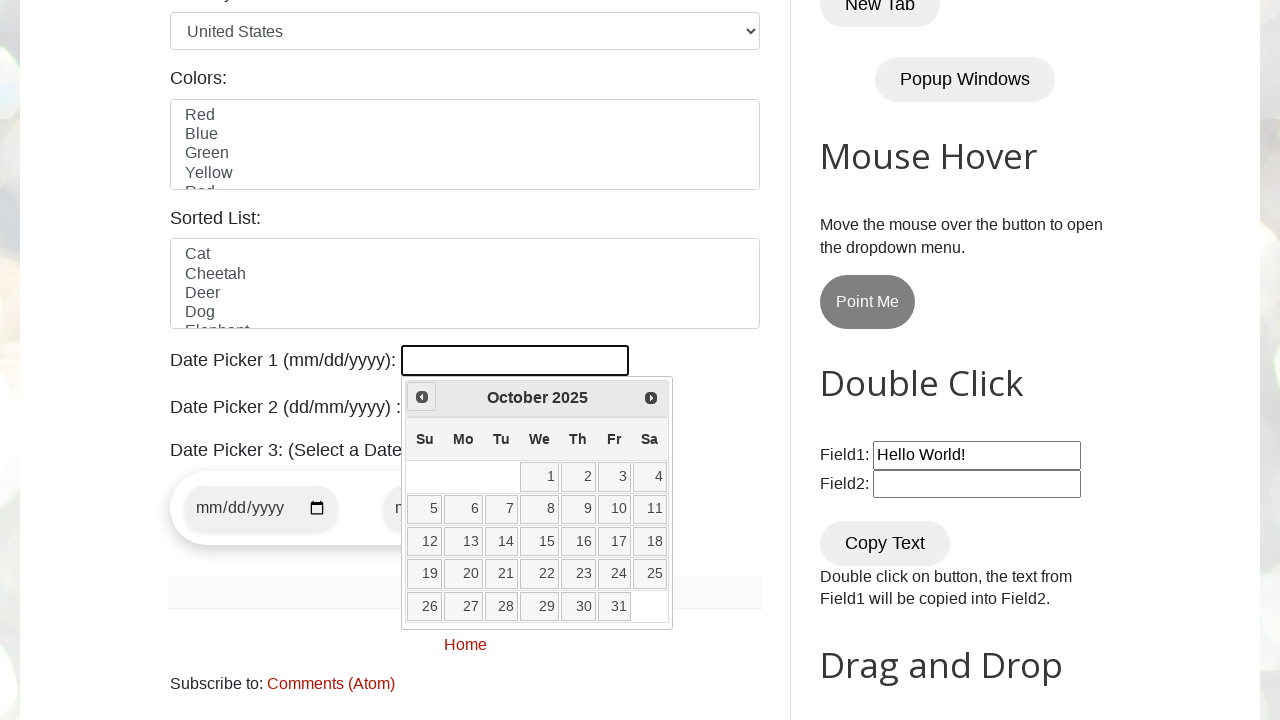

Retrieved current month from datepicker
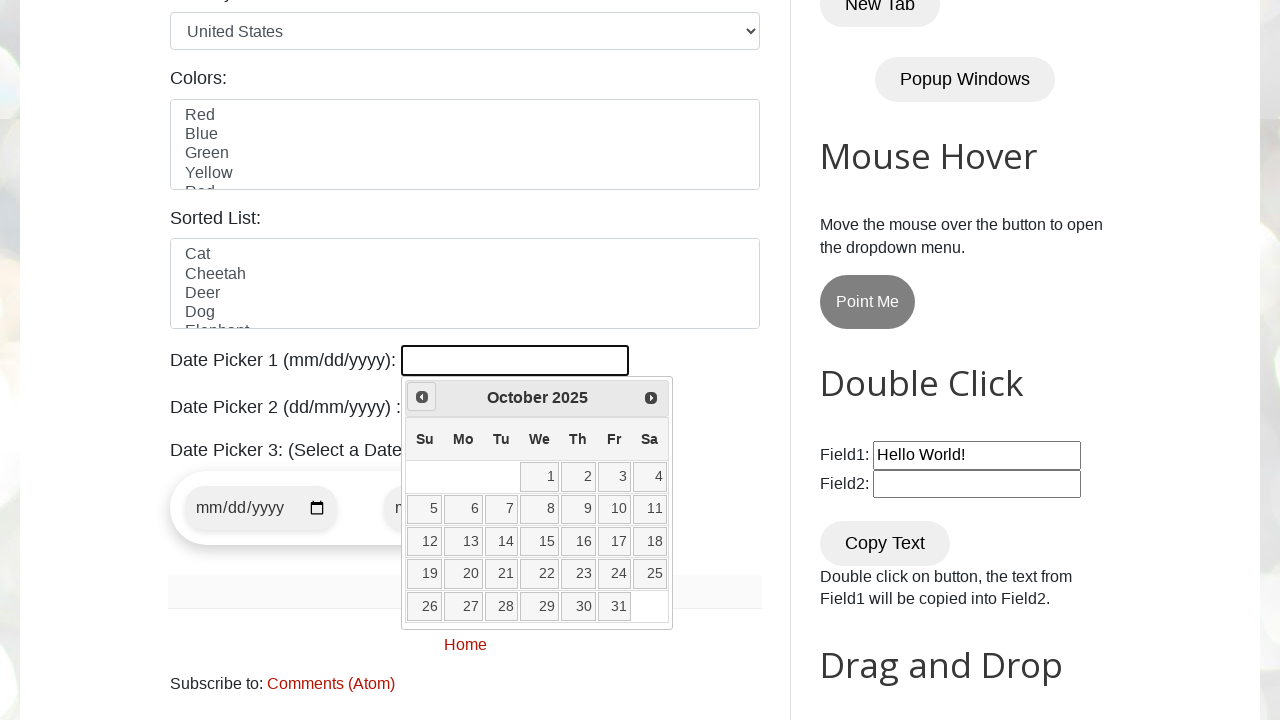

Clicked previous button to navigate back (currently at October 2025) at (422, 397) on xpath=//a[@title='Prev']
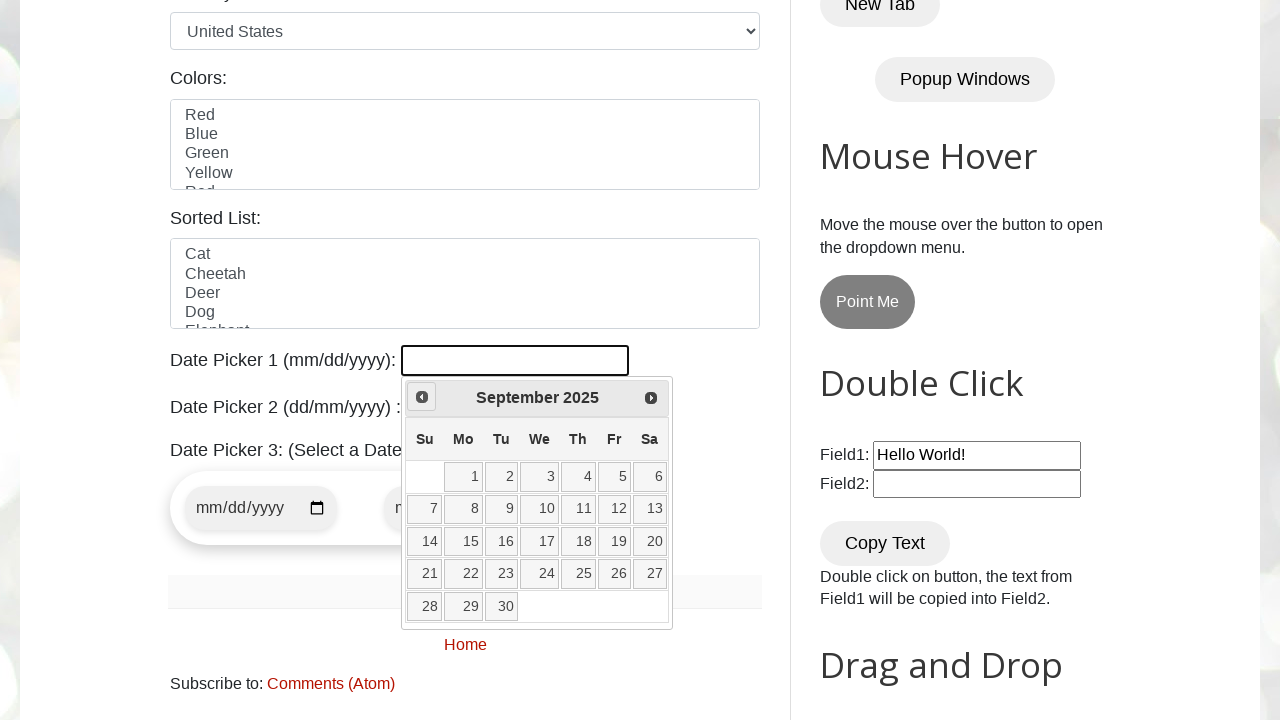

Retrieved current year from datepicker
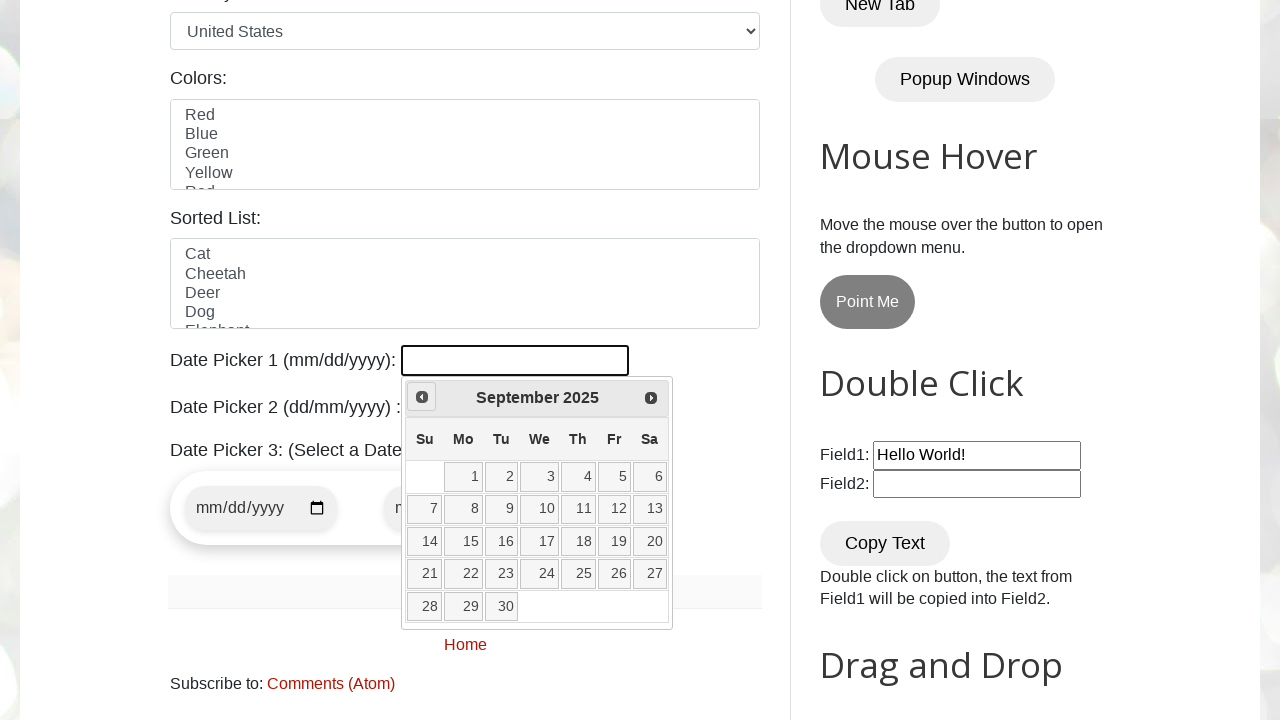

Retrieved current month from datepicker
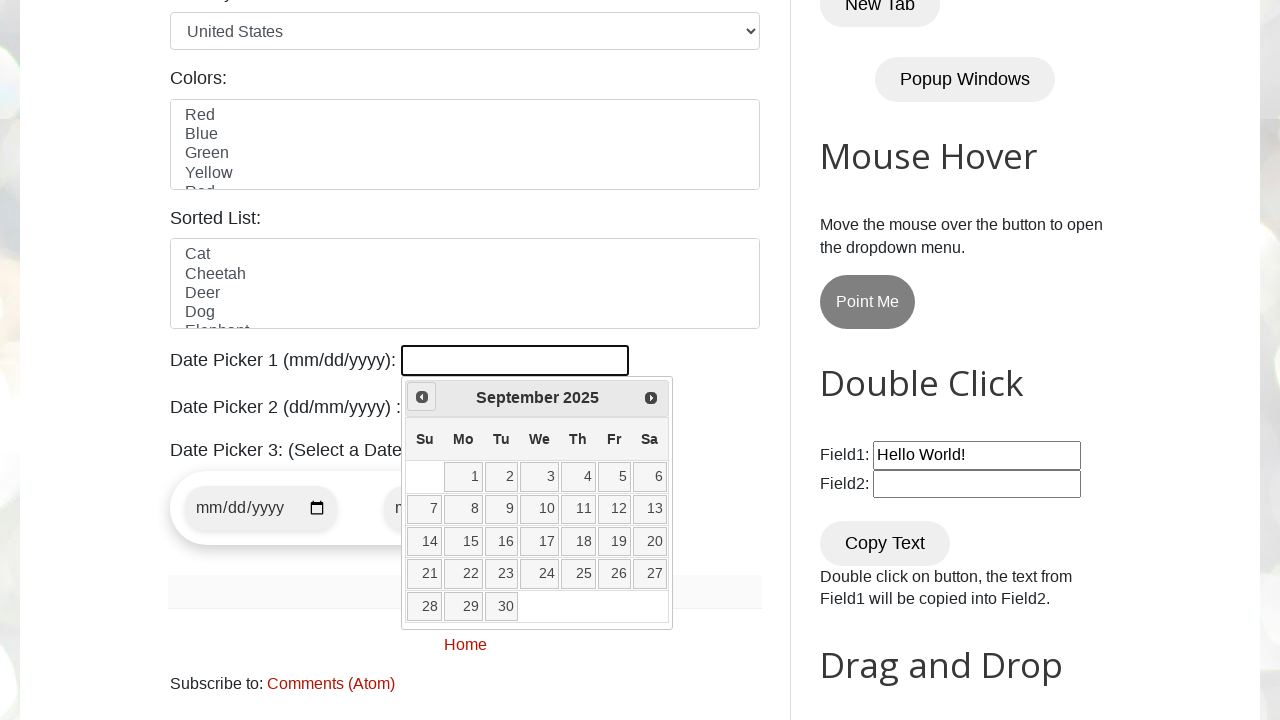

Clicked previous button to navigate back (currently at September 2025) at (422, 397) on xpath=//a[@title='Prev']
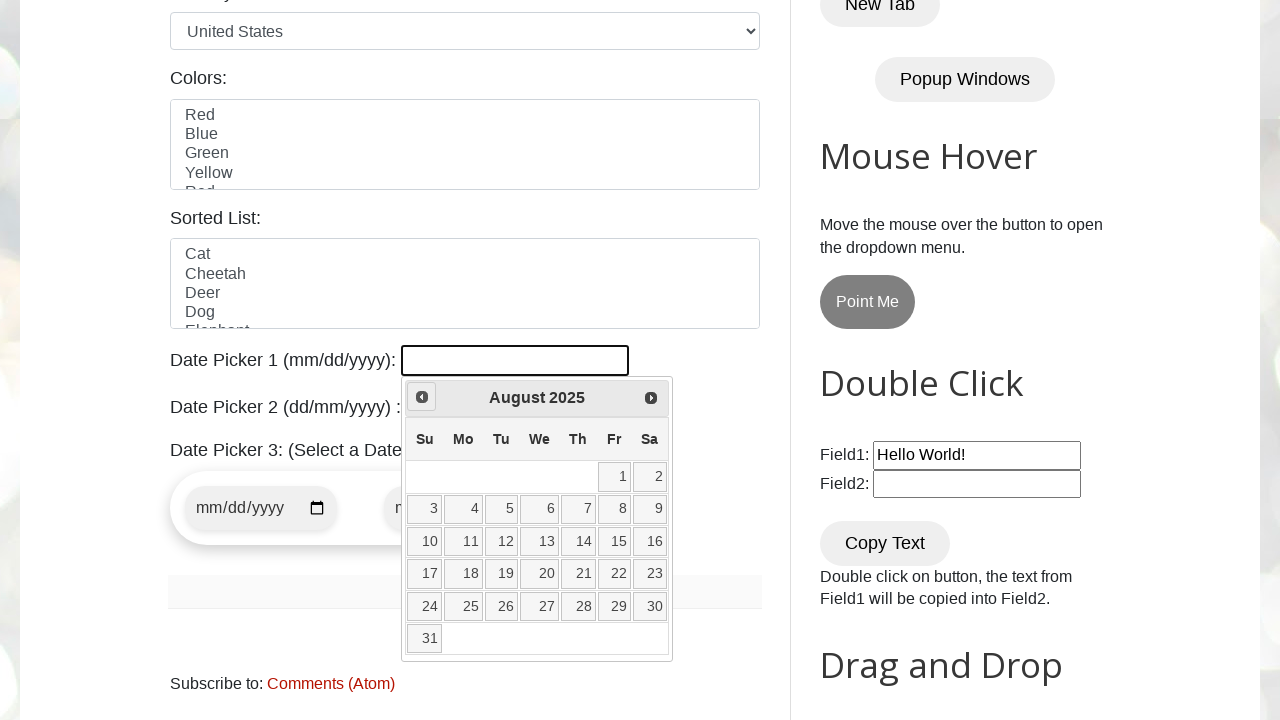

Retrieved current year from datepicker
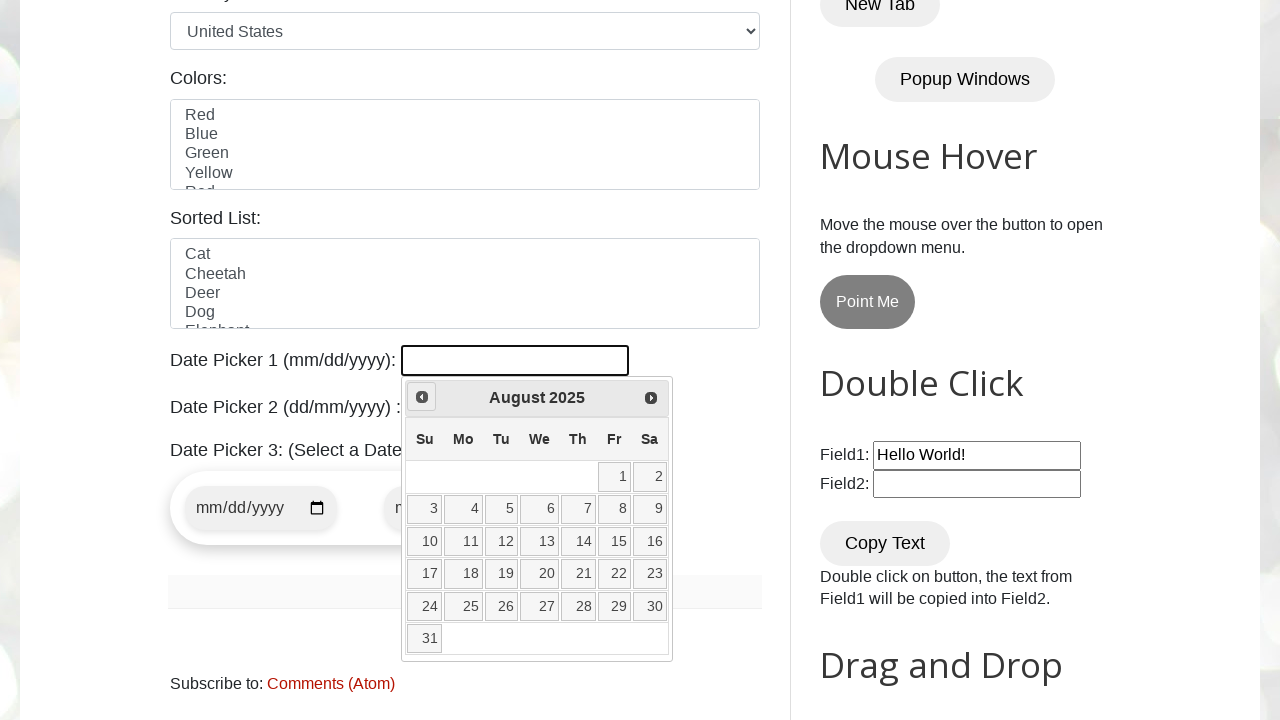

Retrieved current month from datepicker
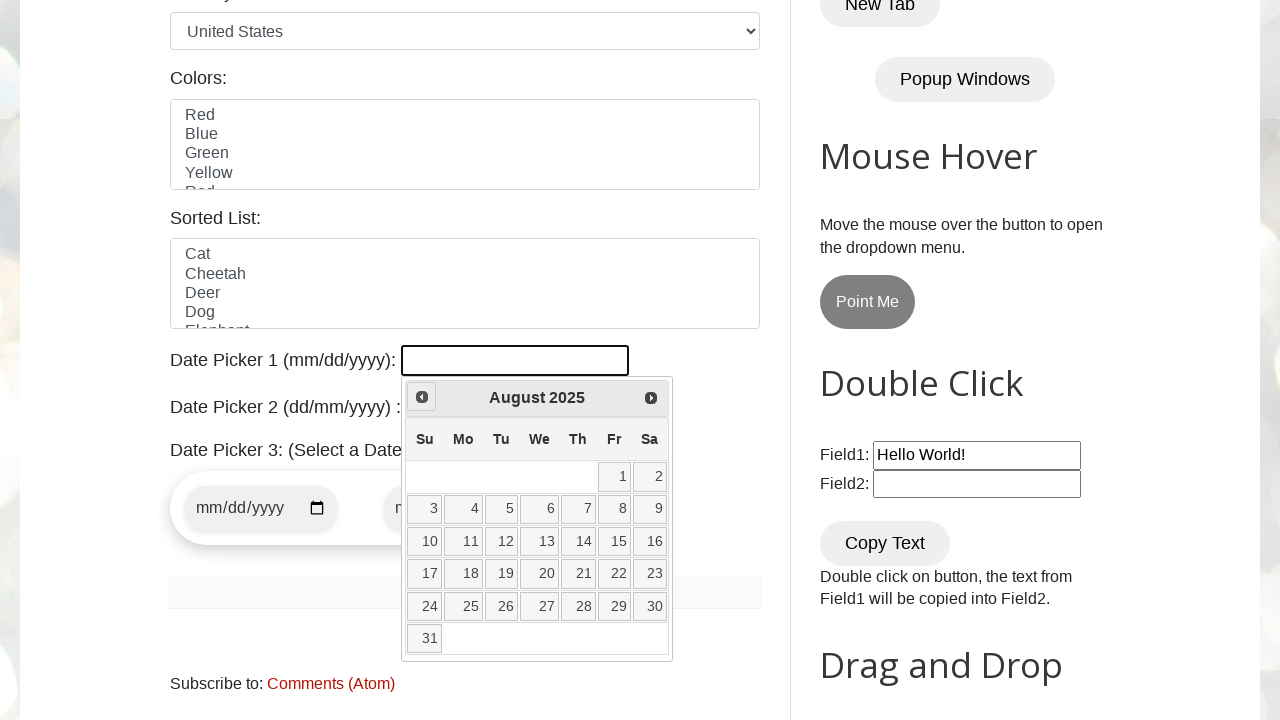

Clicked previous button to navigate back (currently at August 2025) at (422, 397) on xpath=//a[@title='Prev']
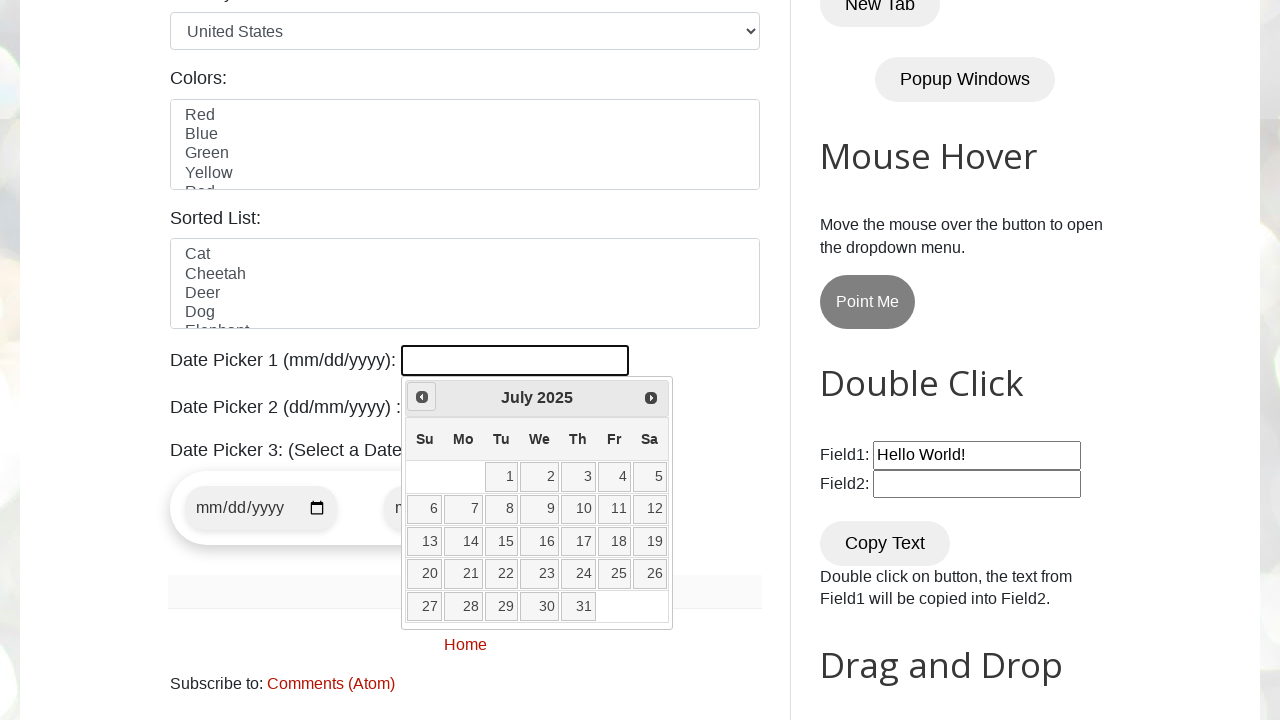

Retrieved current year from datepicker
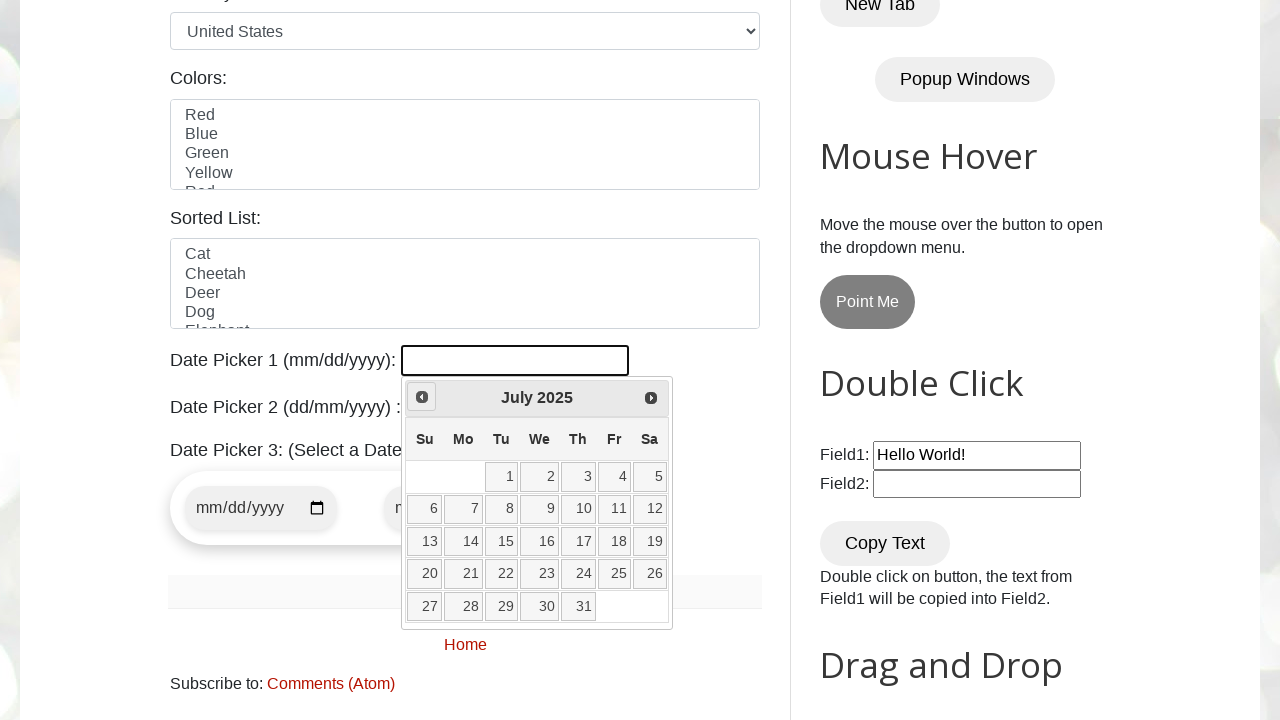

Retrieved current month from datepicker
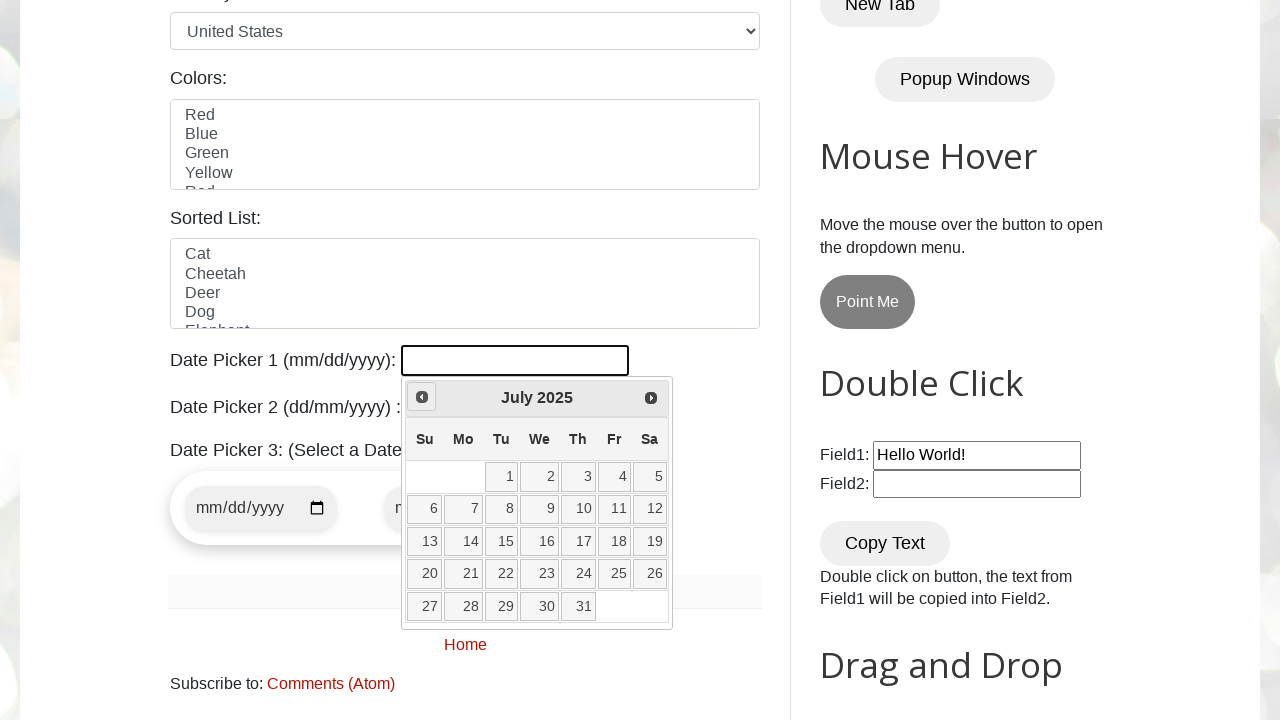

Clicked previous button to navigate back (currently at July 2025) at (422, 397) on xpath=//a[@title='Prev']
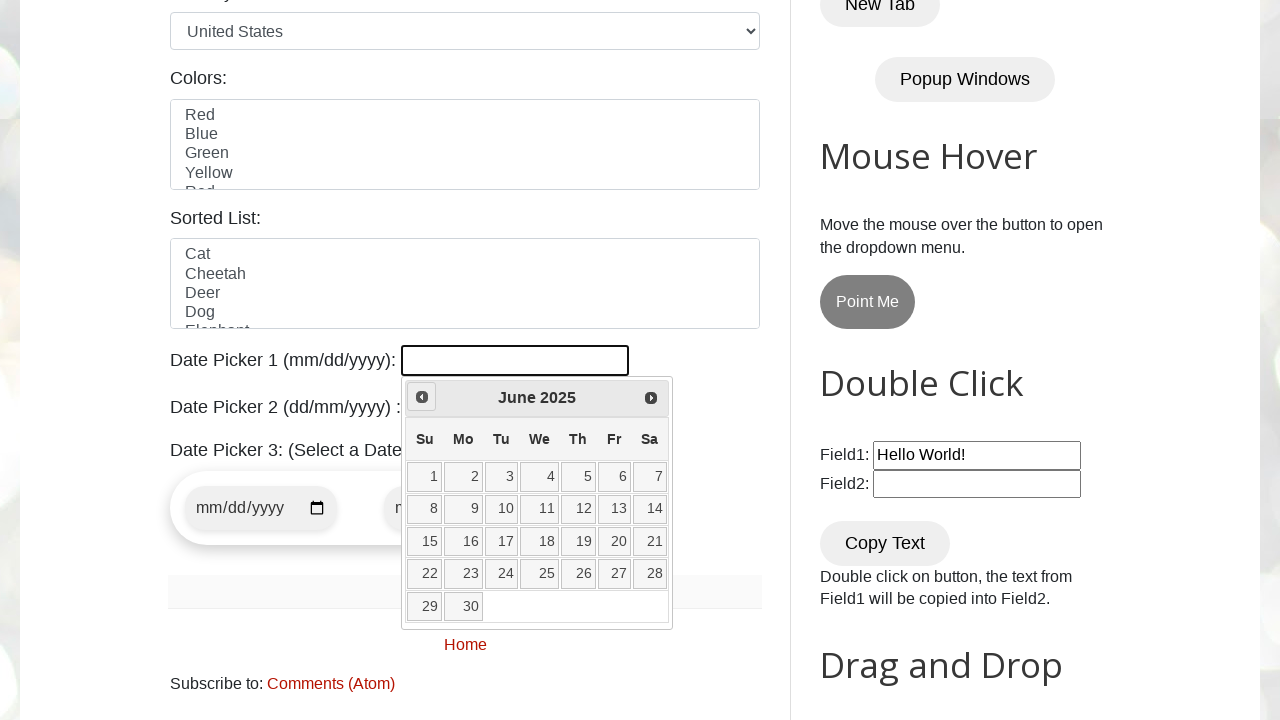

Retrieved current year from datepicker
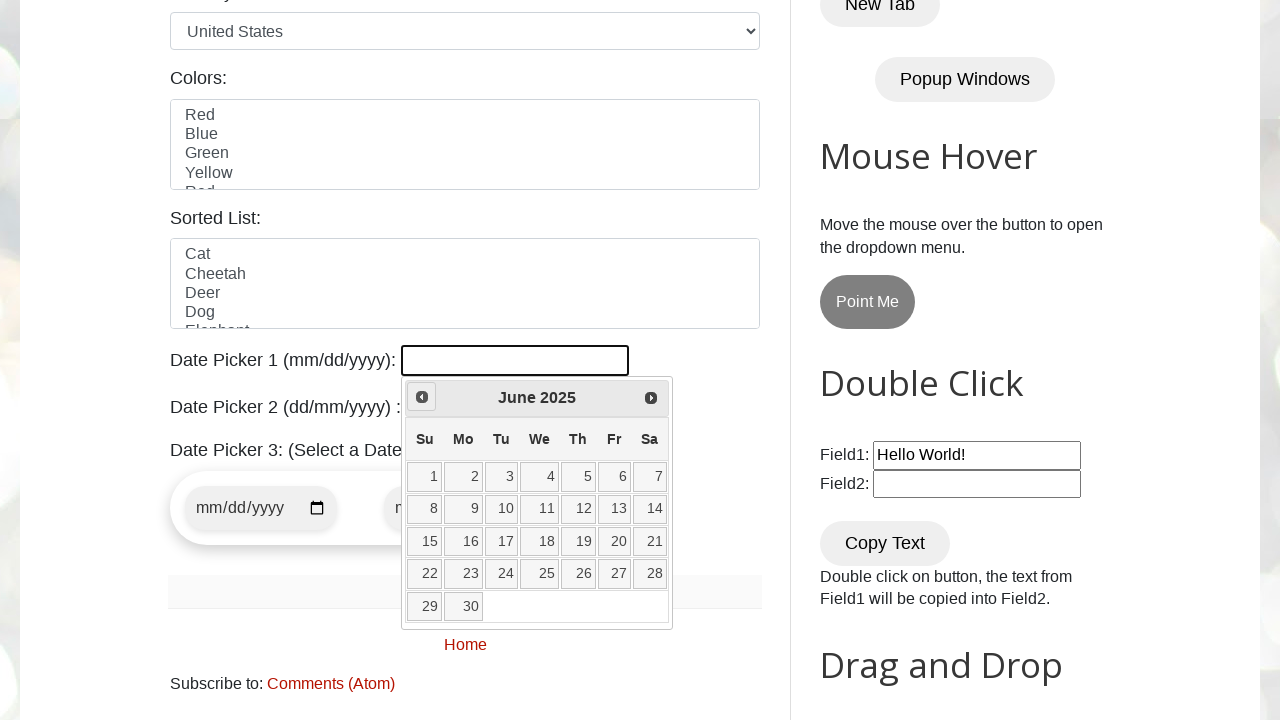

Retrieved current month from datepicker
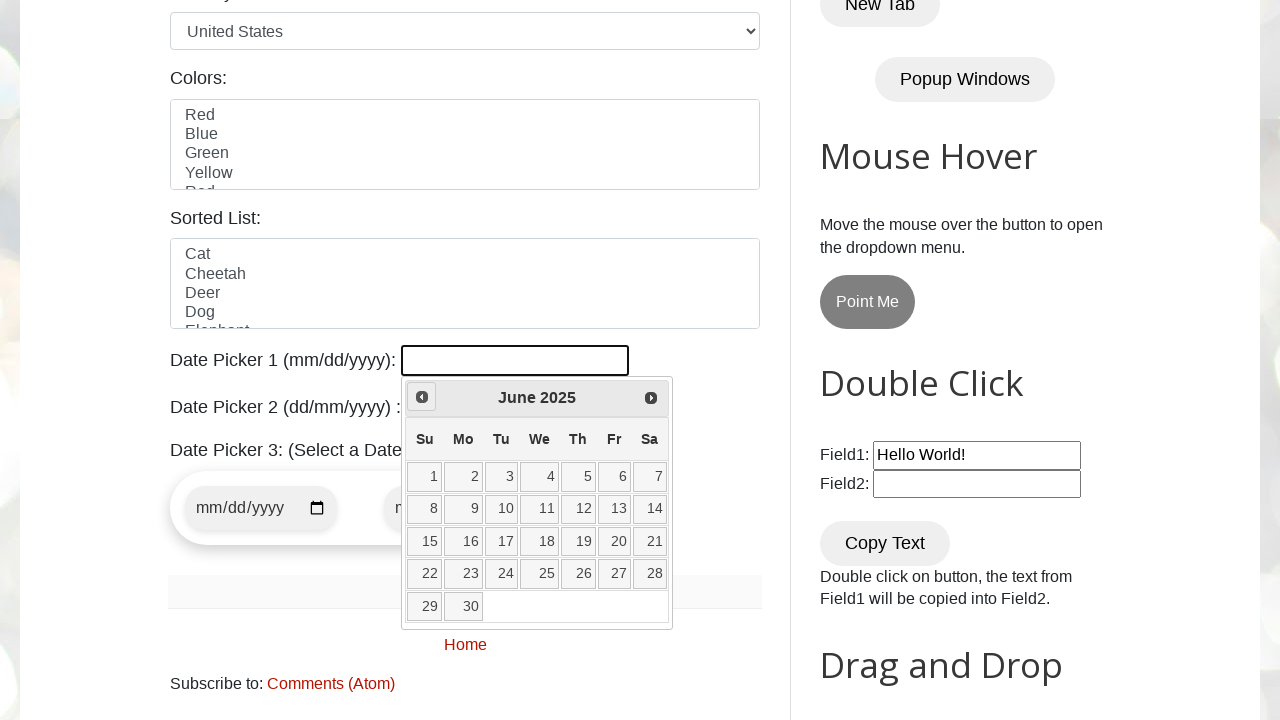

Clicked previous button to navigate back (currently at June 2025) at (422, 397) on xpath=//a[@title='Prev']
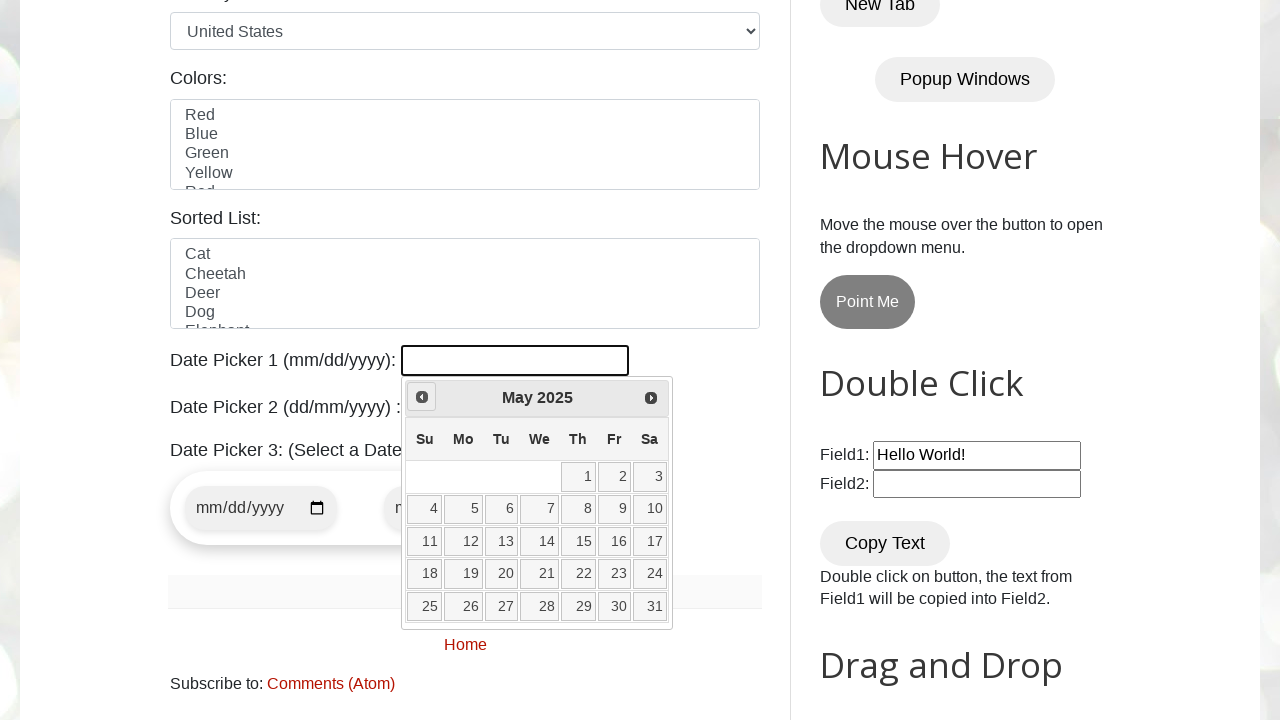

Retrieved current year from datepicker
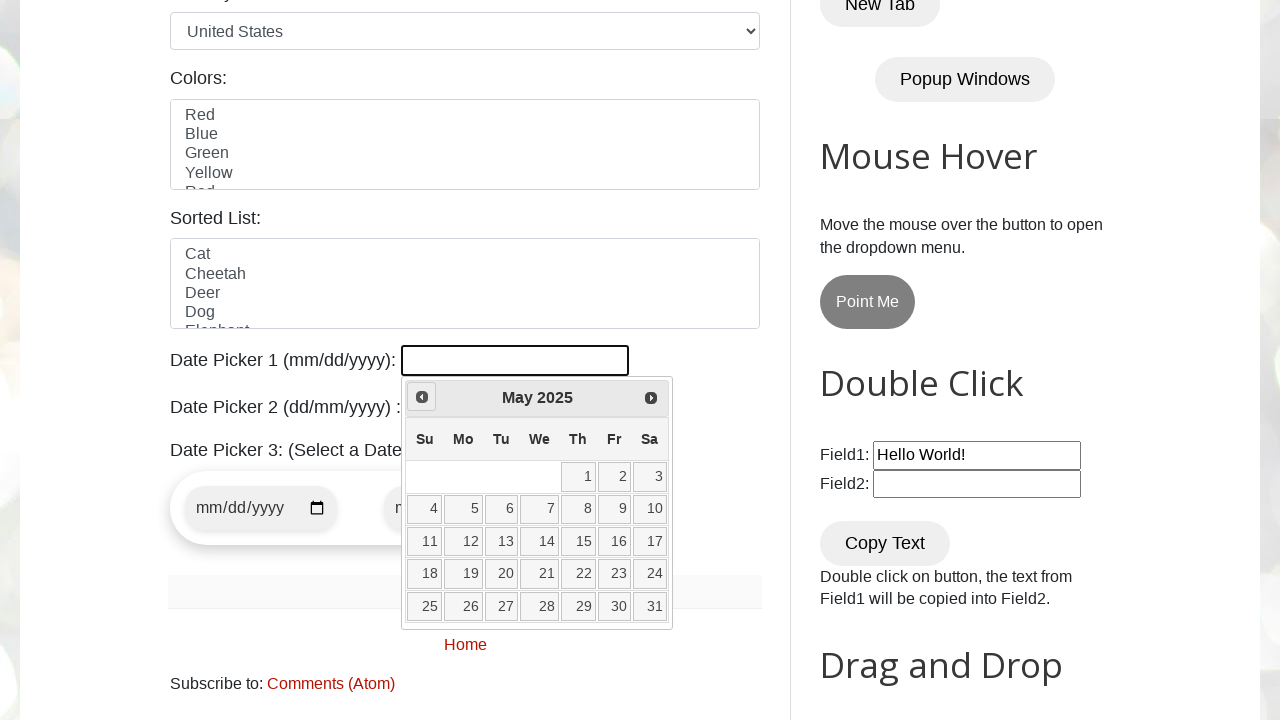

Retrieved current month from datepicker
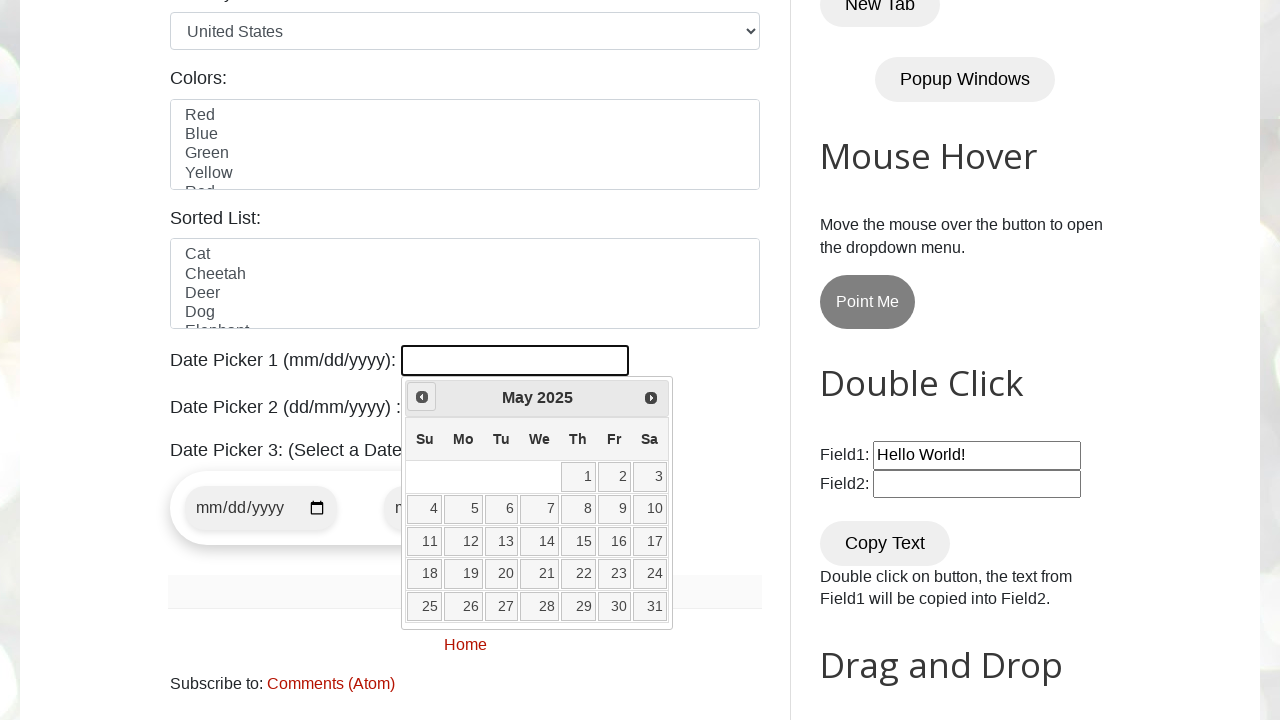

Clicked previous button to navigate back (currently at May 2025) at (422, 397) on xpath=//a[@title='Prev']
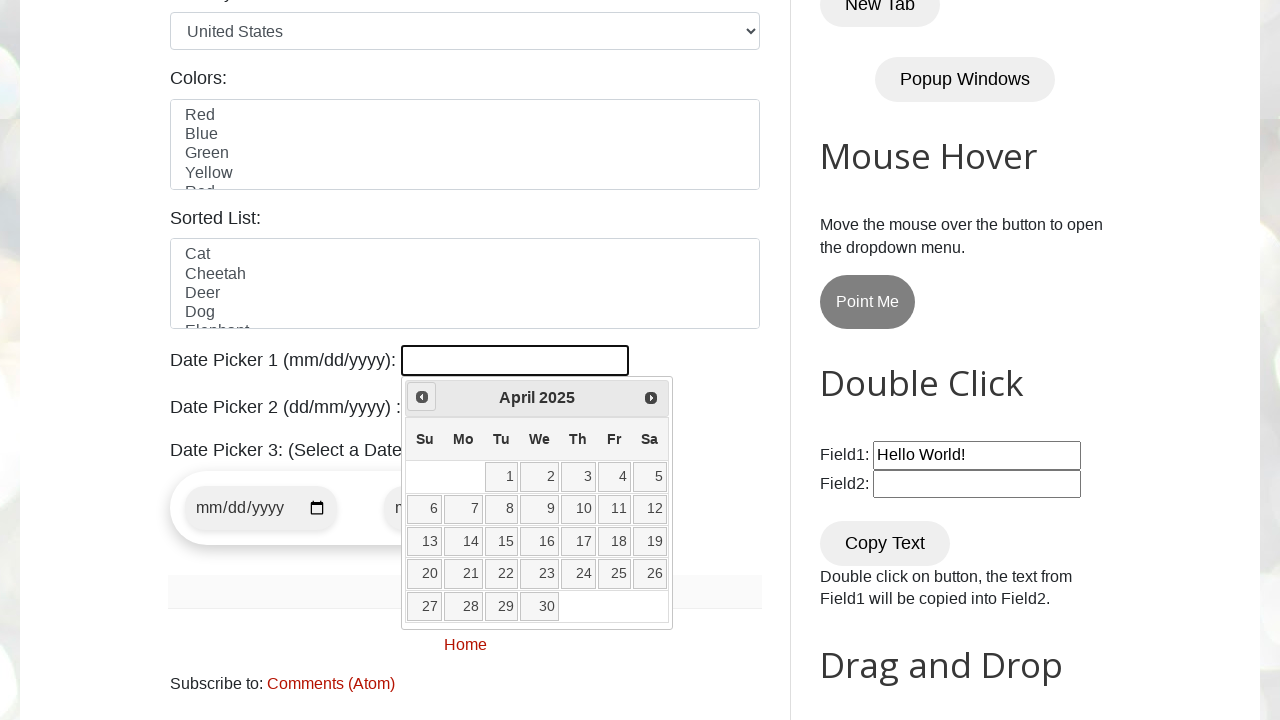

Retrieved current year from datepicker
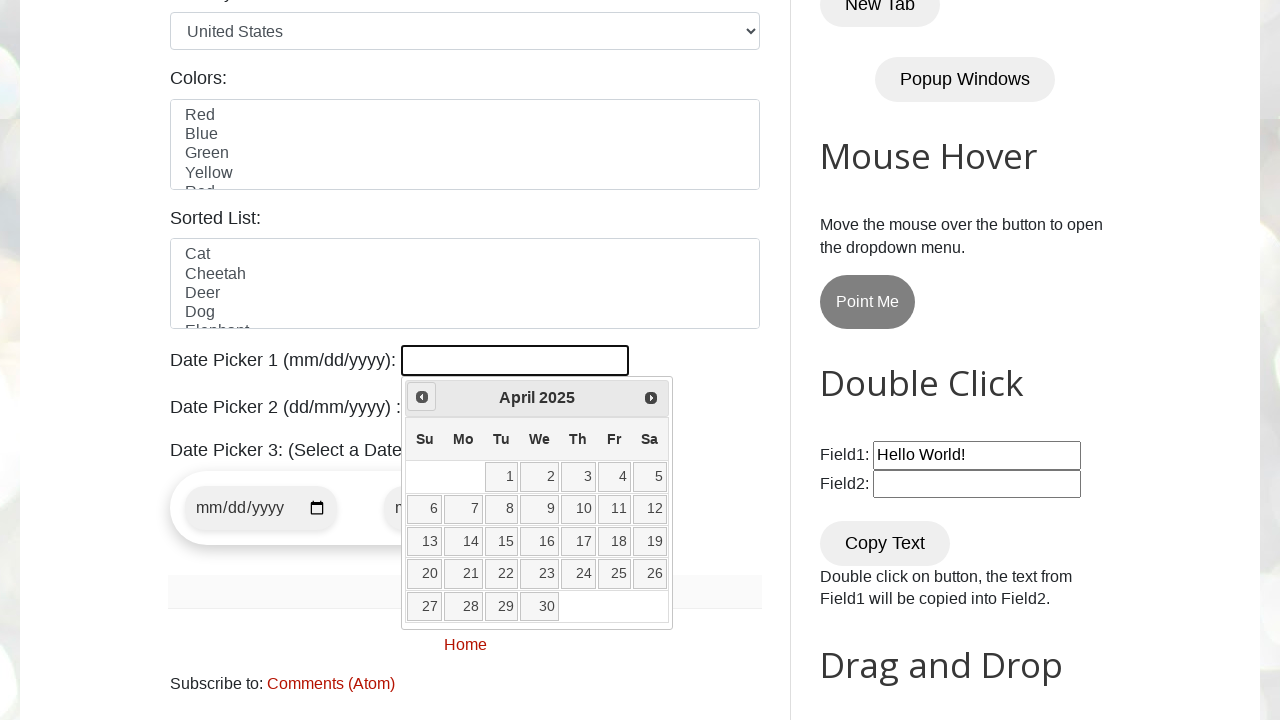

Retrieved current month from datepicker
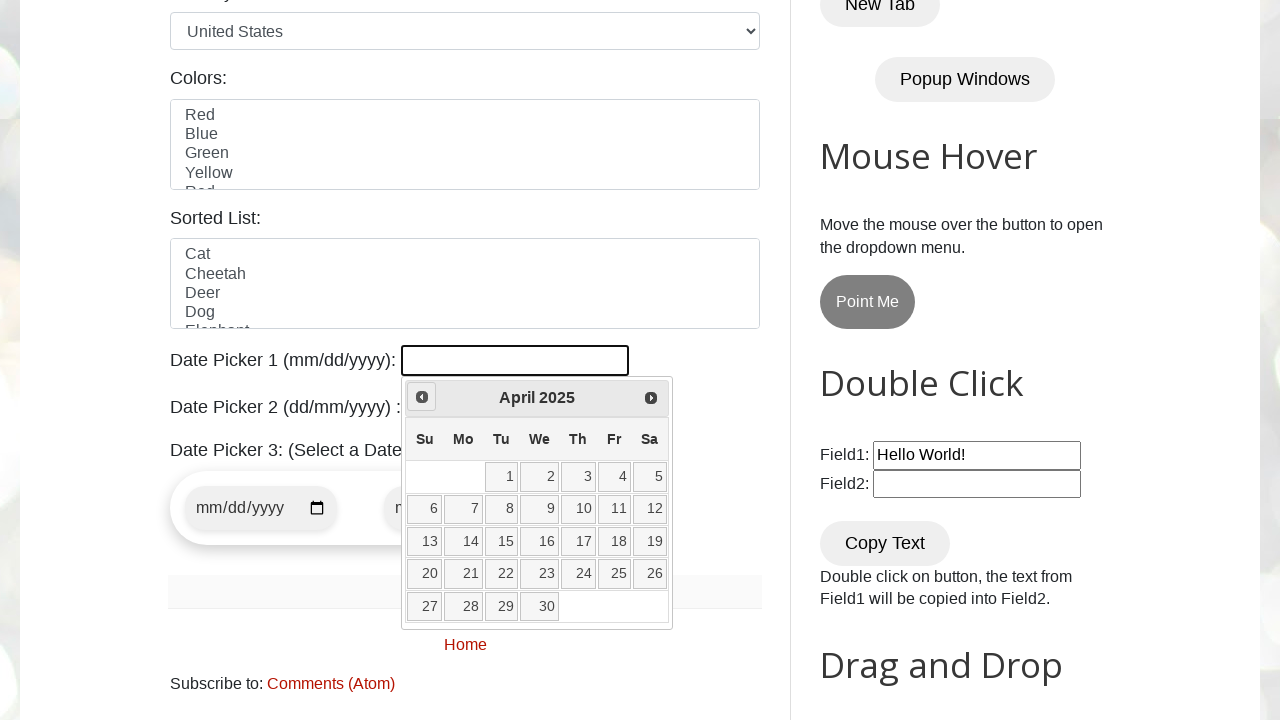

Clicked previous button to navigate back (currently at April 2025) at (422, 397) on xpath=//a[@title='Prev']
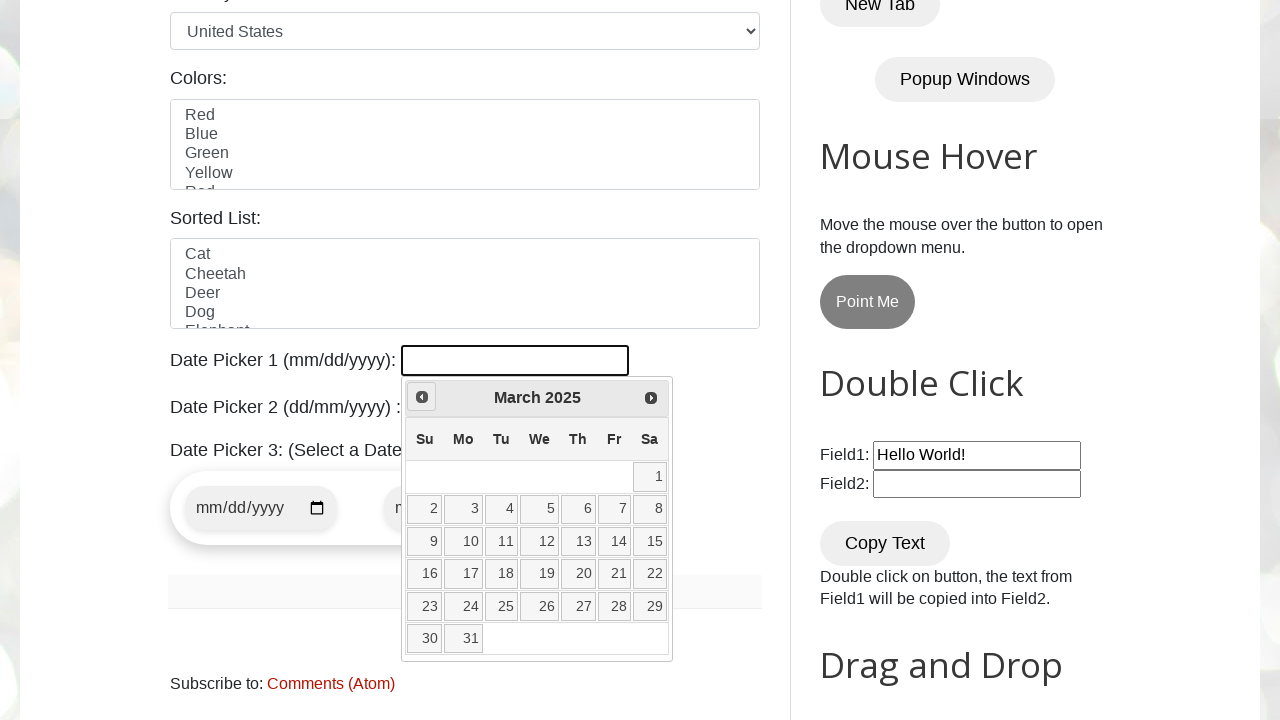

Retrieved current year from datepicker
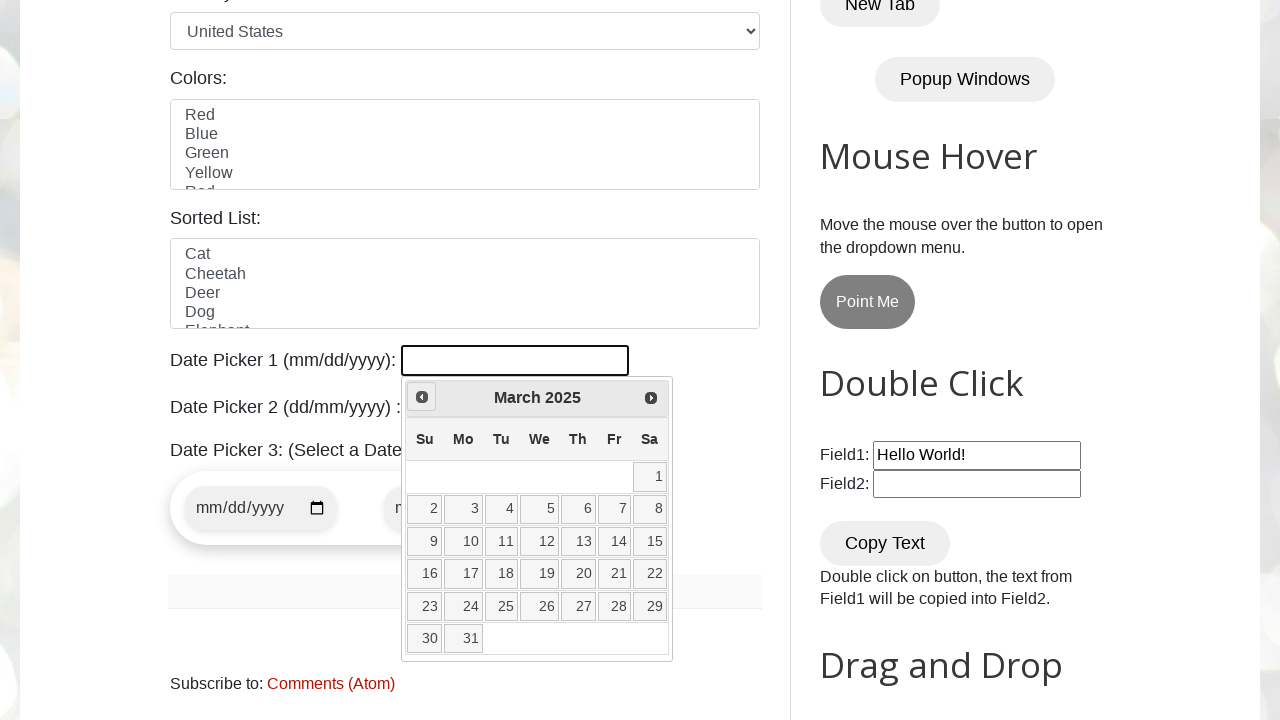

Retrieved current month from datepicker
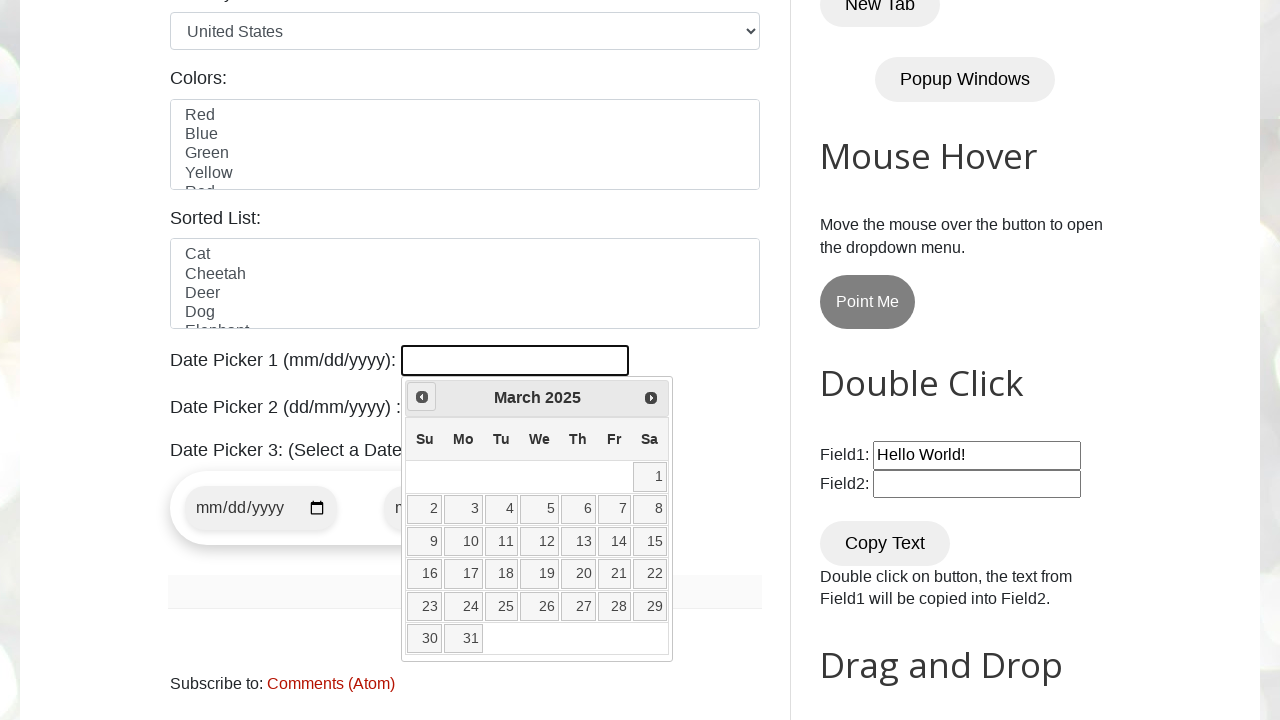

Clicked previous button to navigate back (currently at March 2025) at (422, 397) on xpath=//a[@title='Prev']
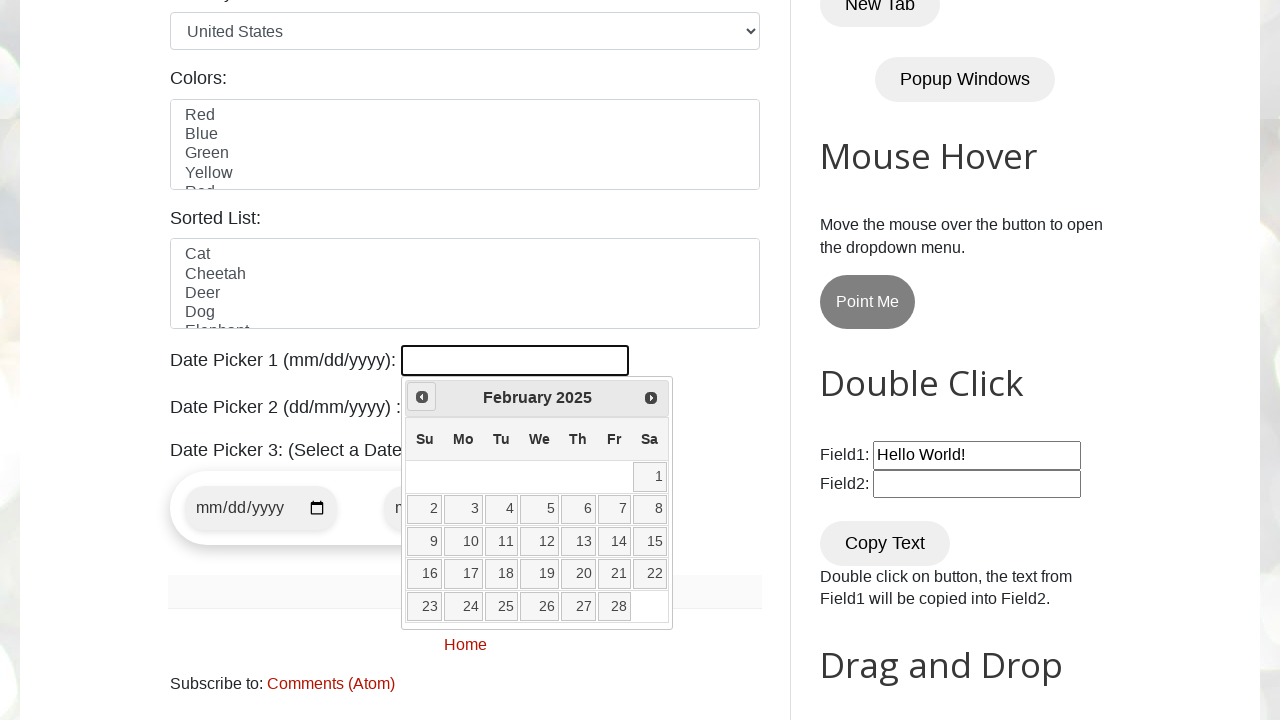

Retrieved current year from datepicker
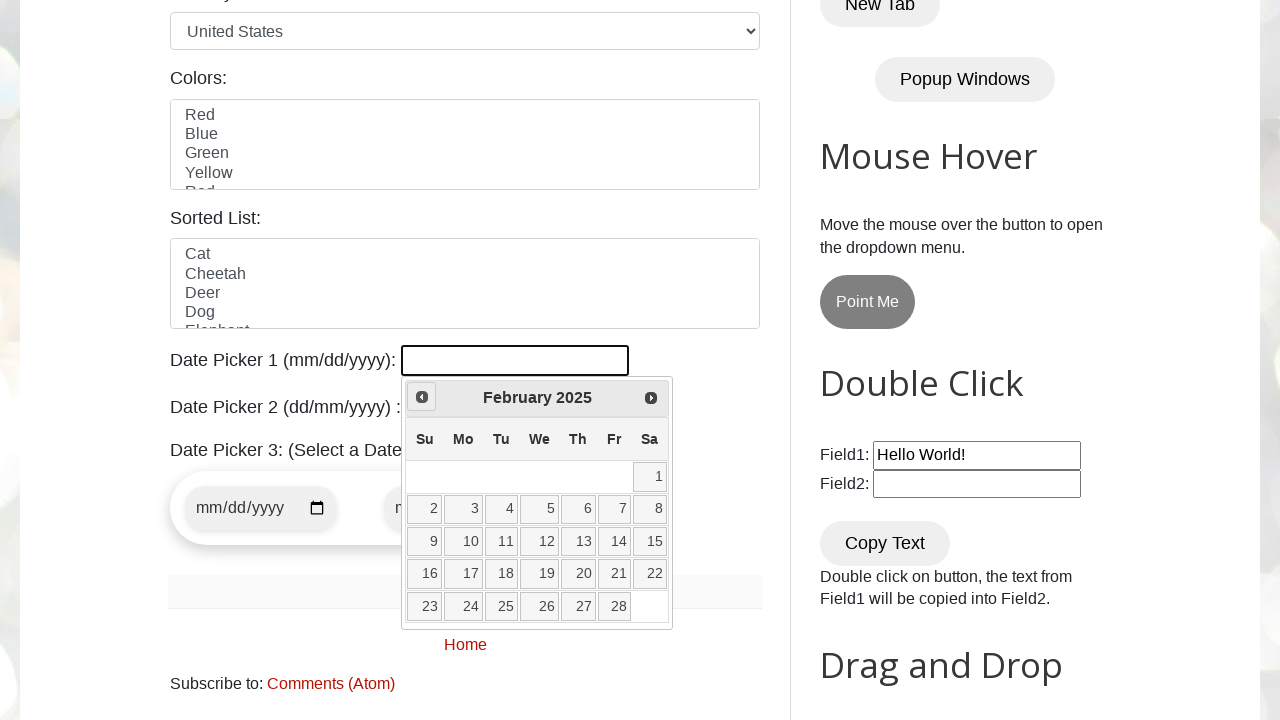

Retrieved current month from datepicker
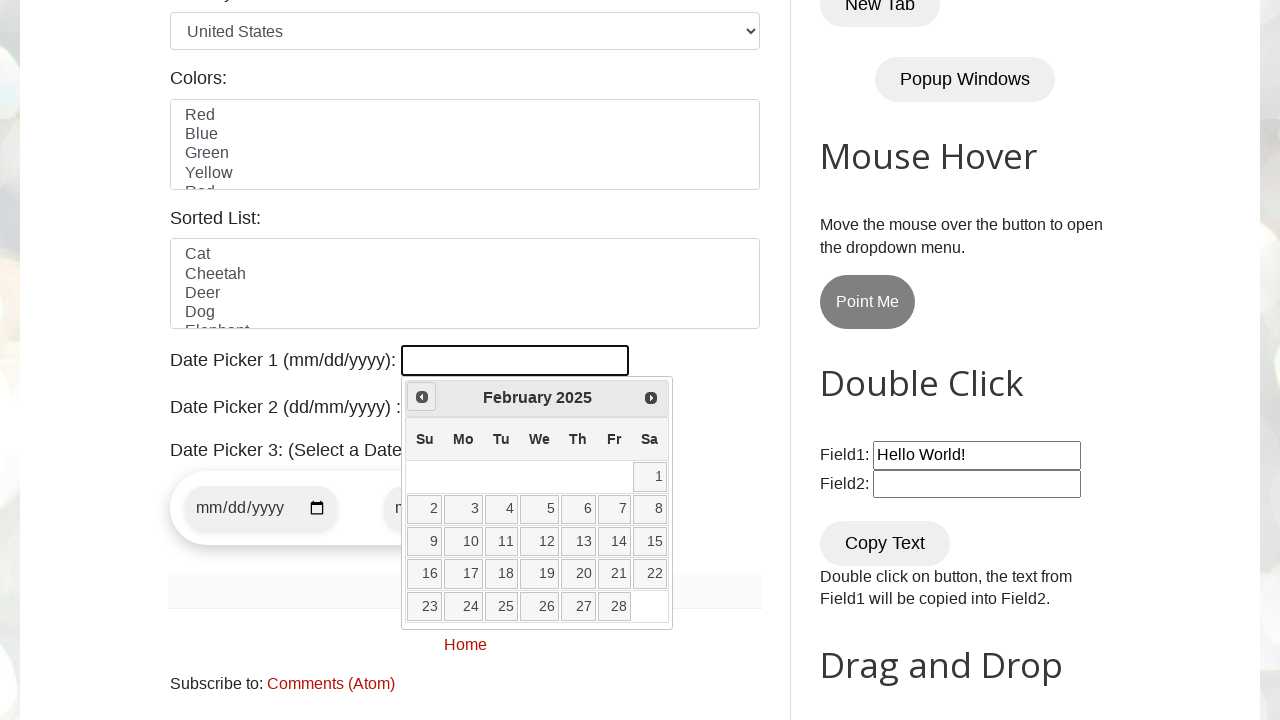

Clicked previous button to navigate back (currently at February 2025) at (422, 397) on xpath=//a[@title='Prev']
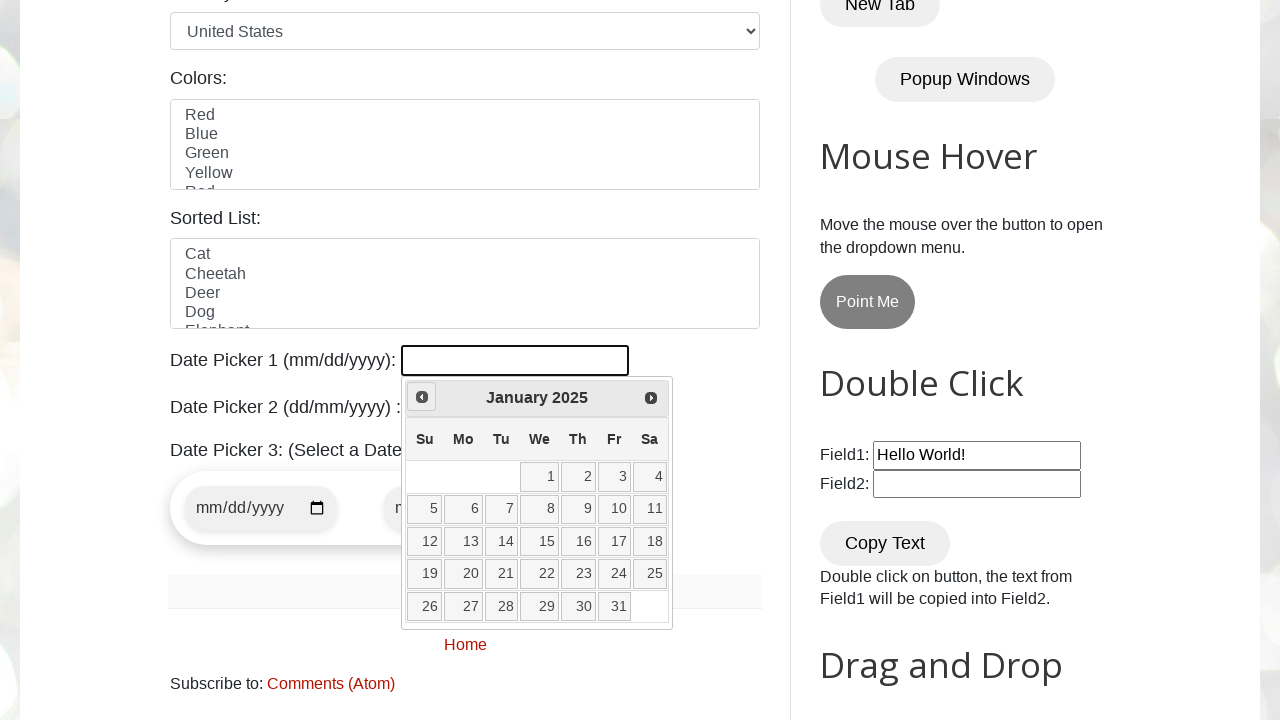

Retrieved current year from datepicker
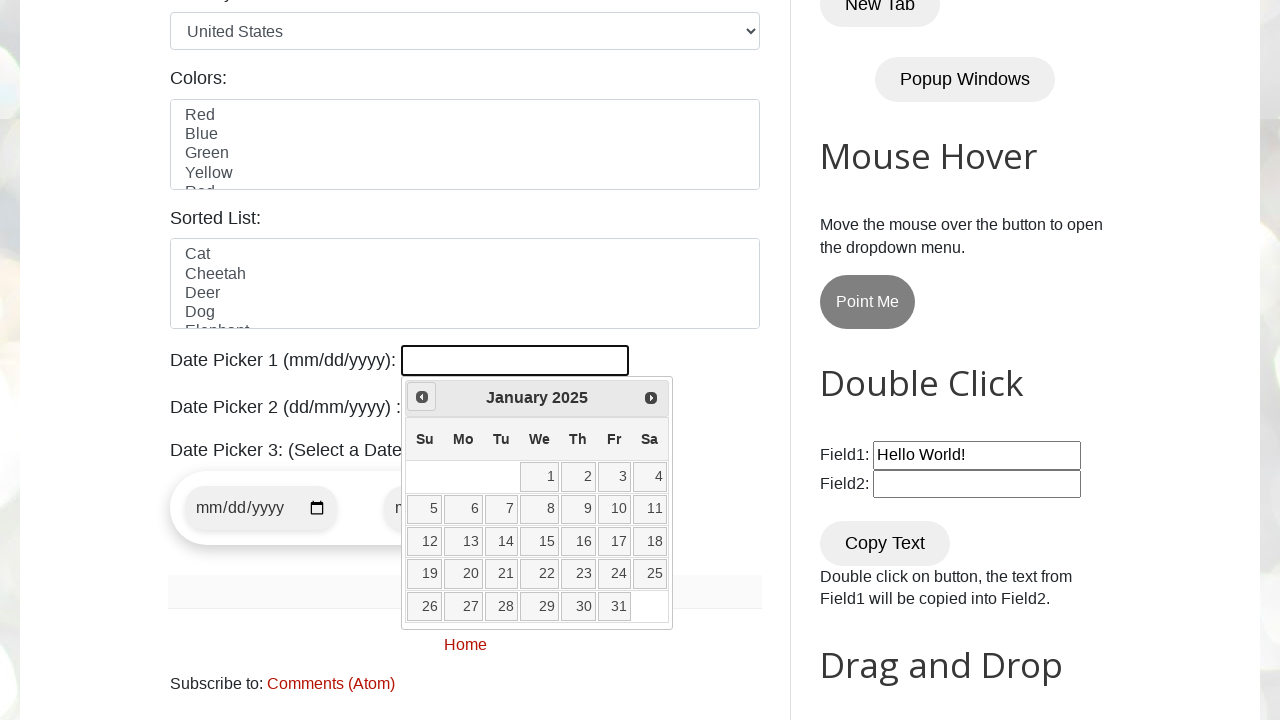

Retrieved current month from datepicker
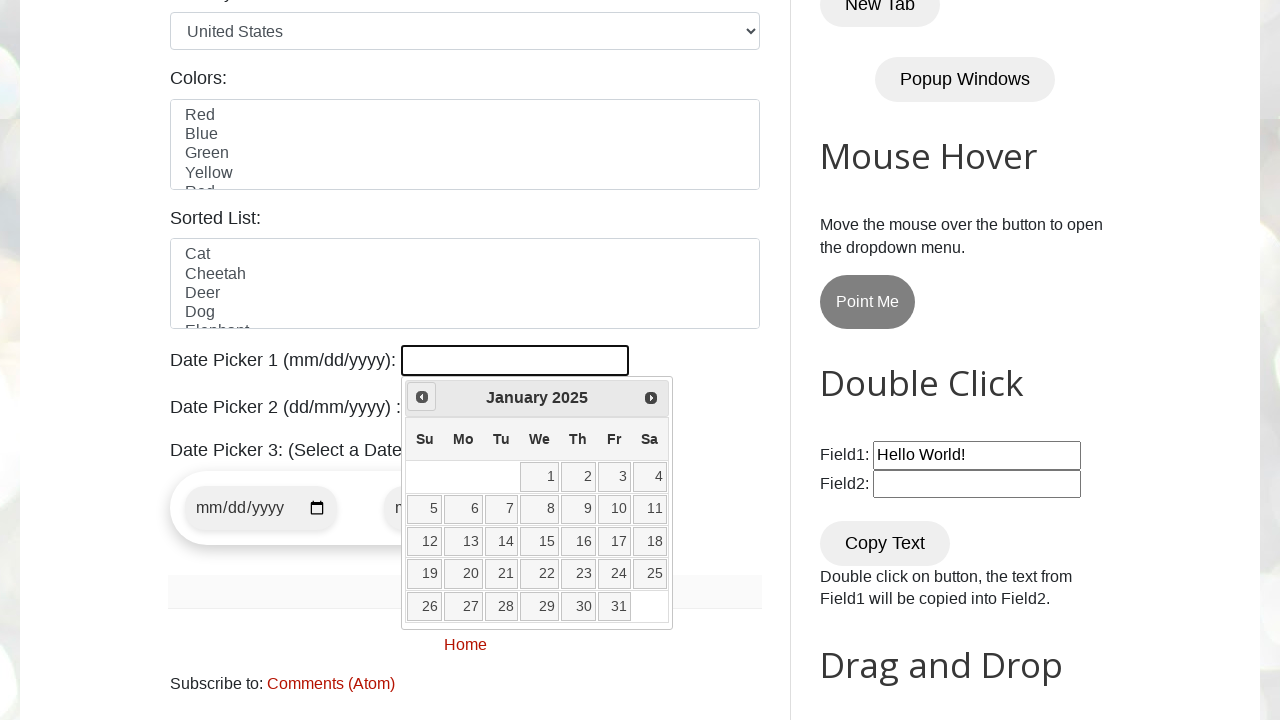

Clicked previous button to navigate back (currently at January 2025) at (422, 397) on xpath=//a[@title='Prev']
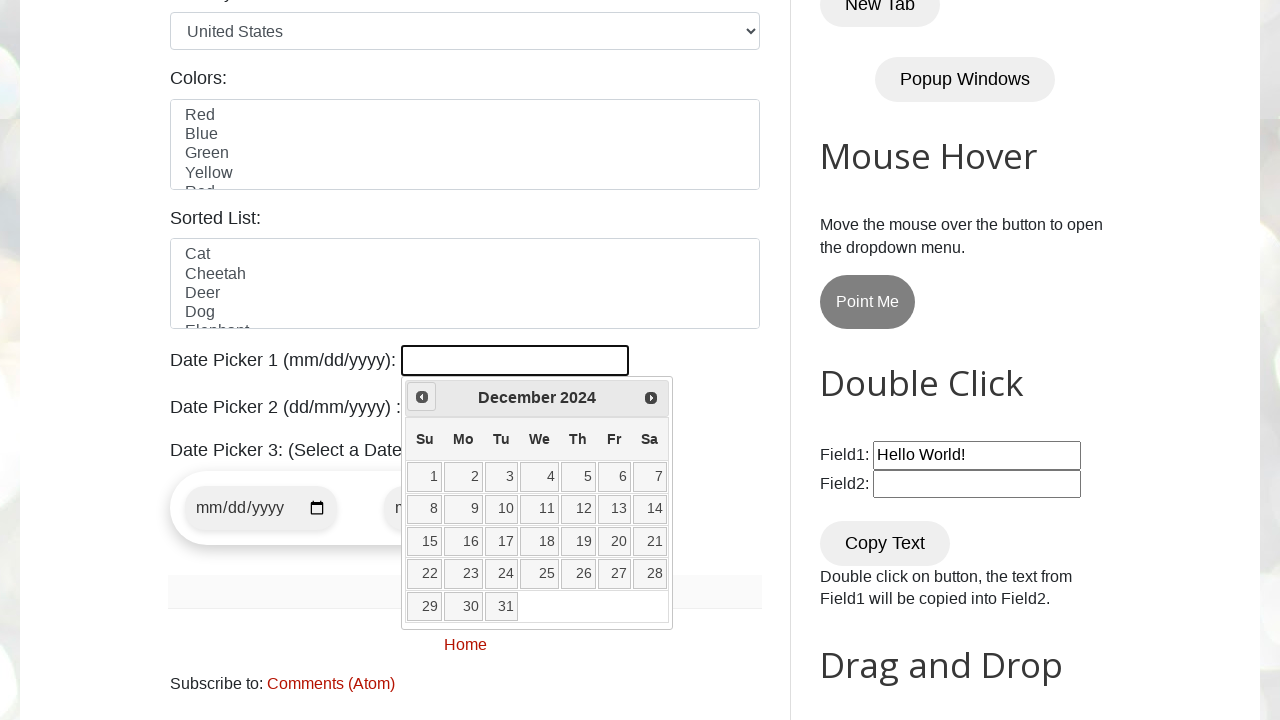

Retrieved current year from datepicker
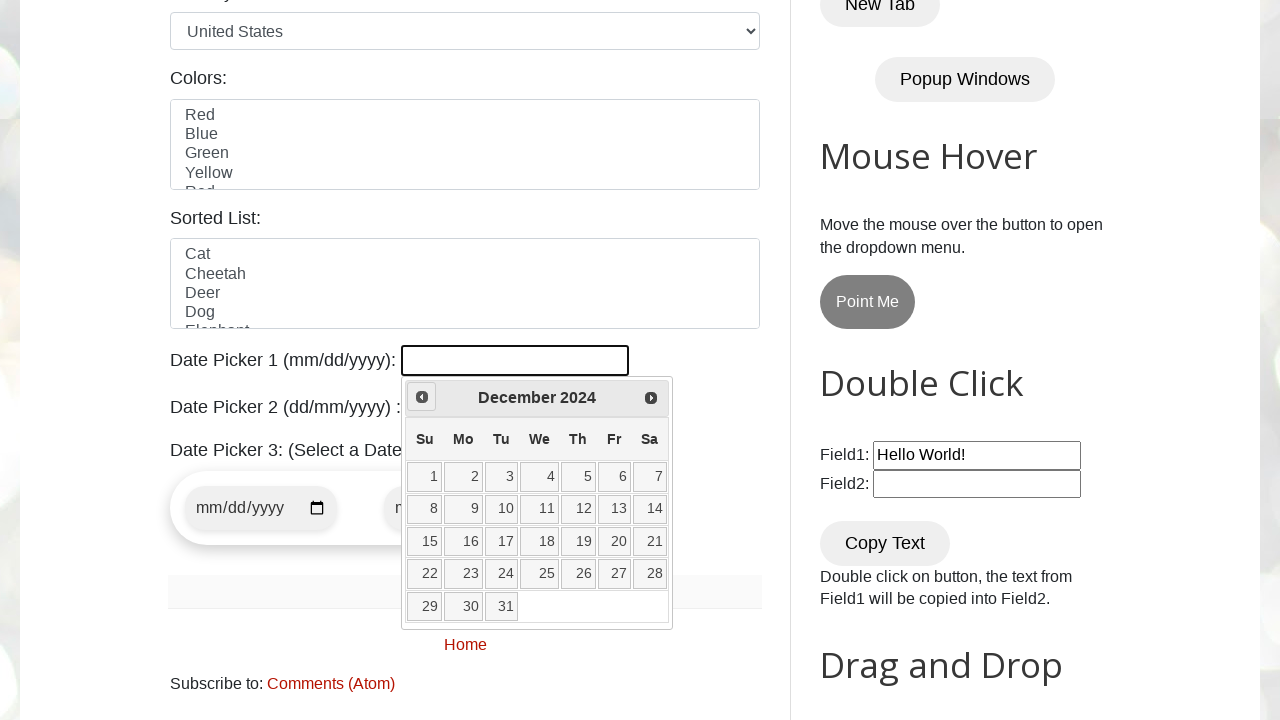

Retrieved current month from datepicker
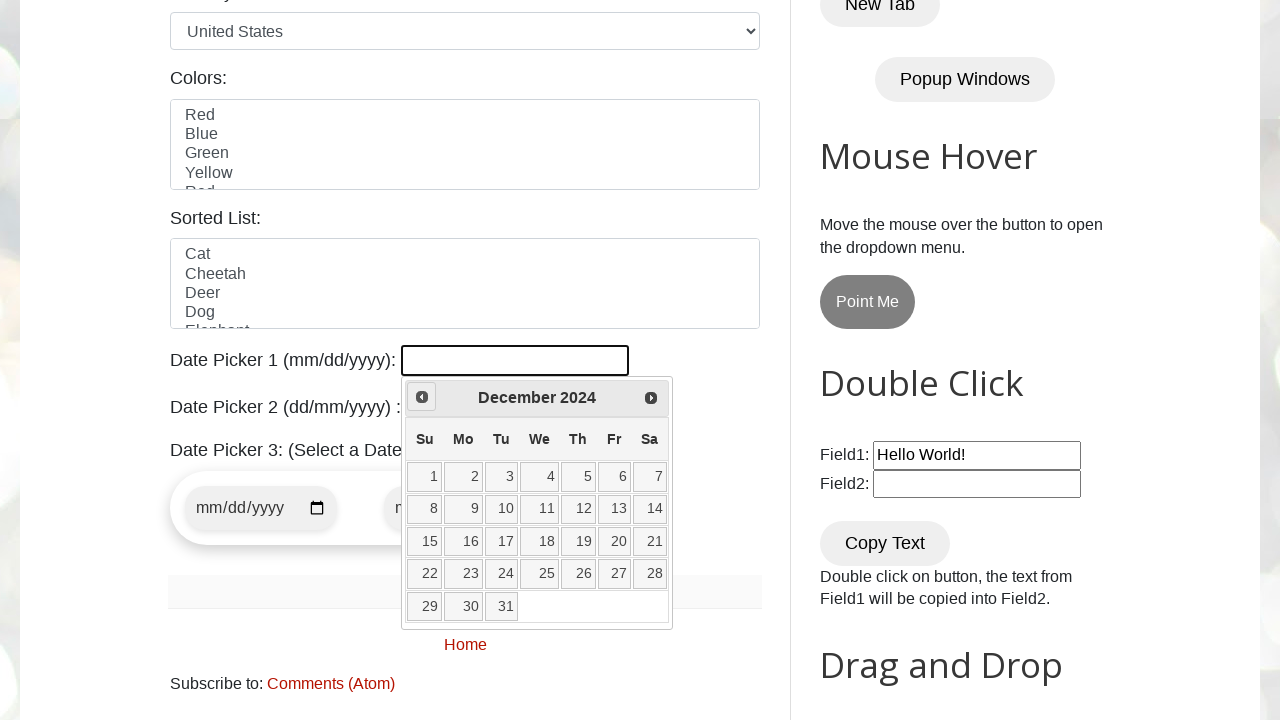

Clicked previous button to navigate back (currently at December 2024) at (422, 397) on xpath=//a[@title='Prev']
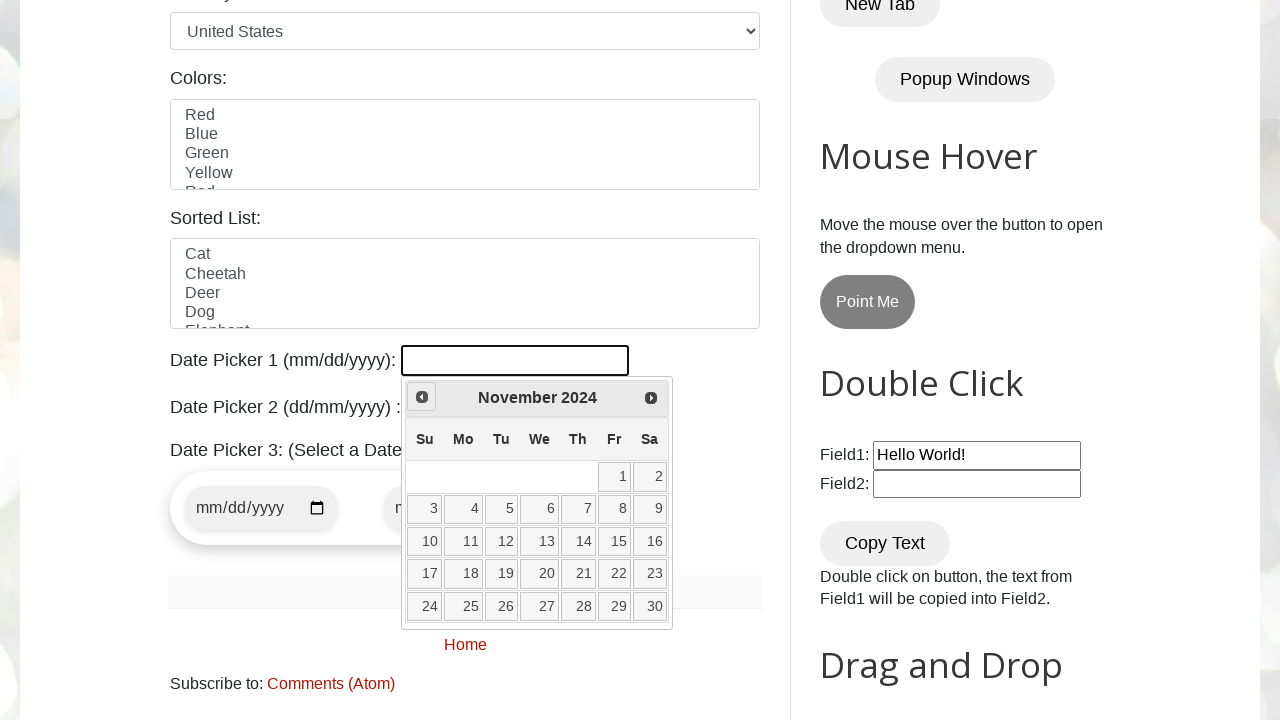

Retrieved current year from datepicker
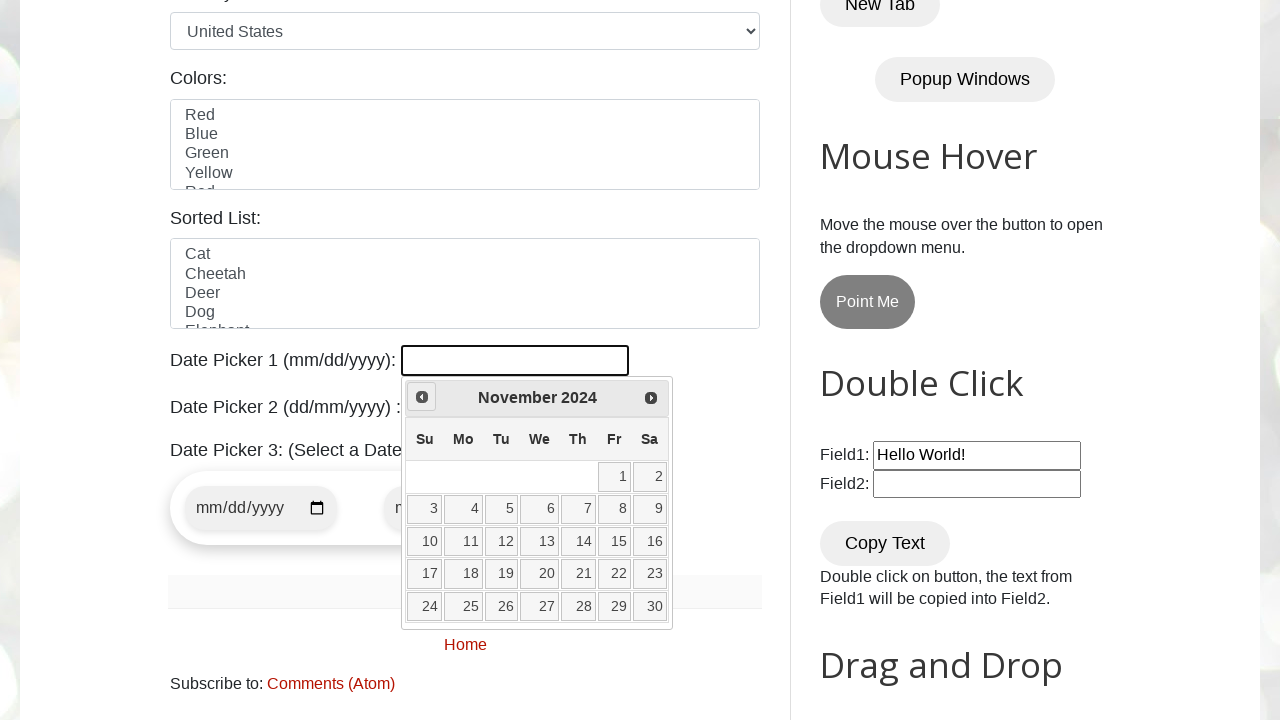

Retrieved current month from datepicker
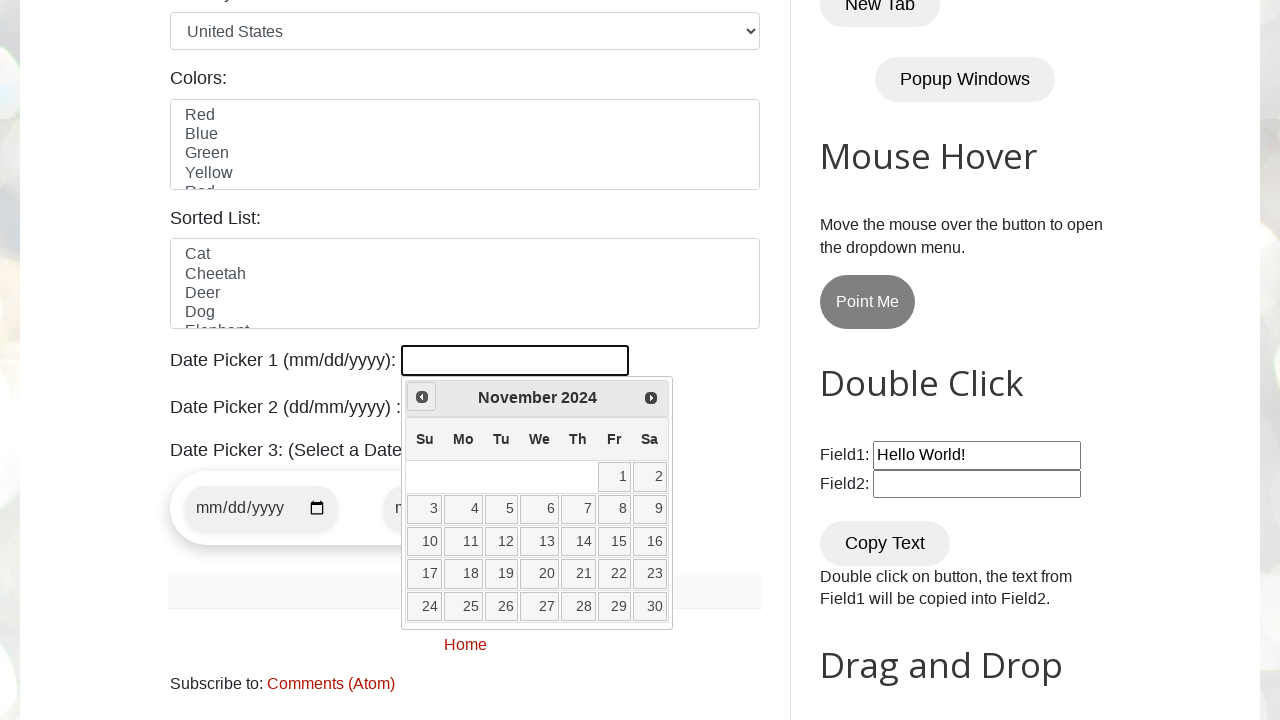

Clicked previous button to navigate back (currently at November 2024) at (422, 397) on xpath=//a[@title='Prev']
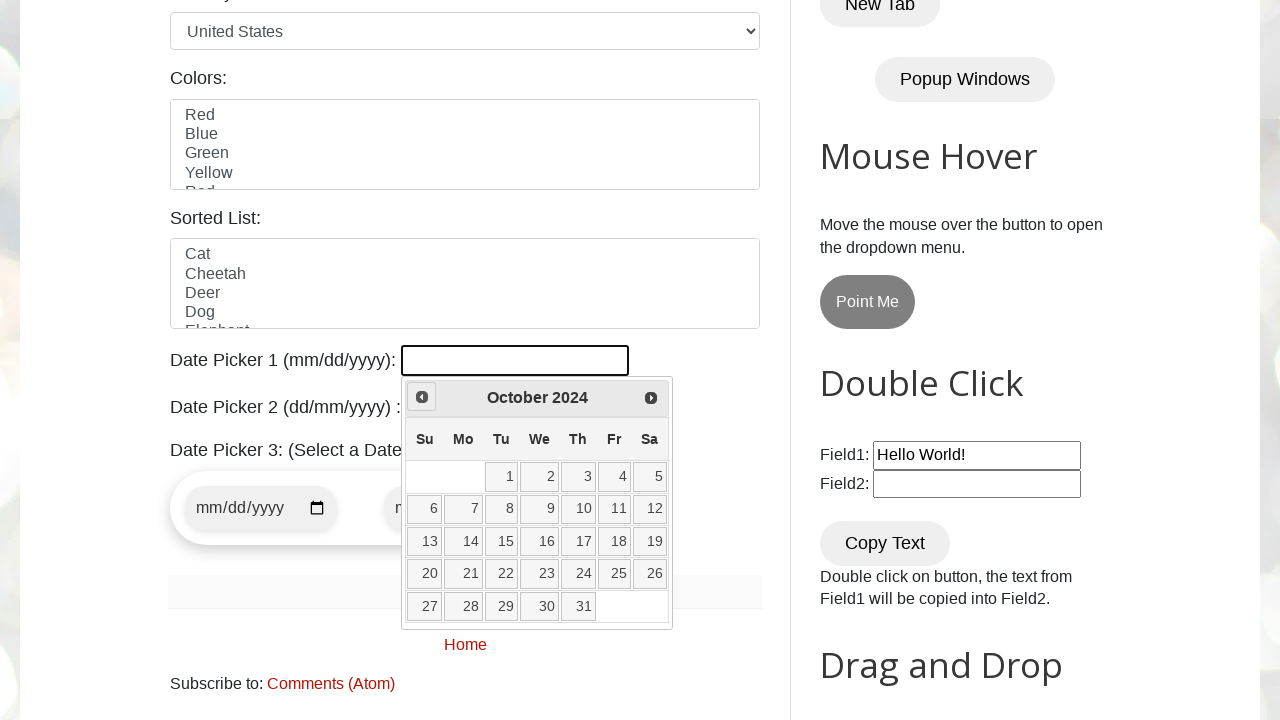

Retrieved current year from datepicker
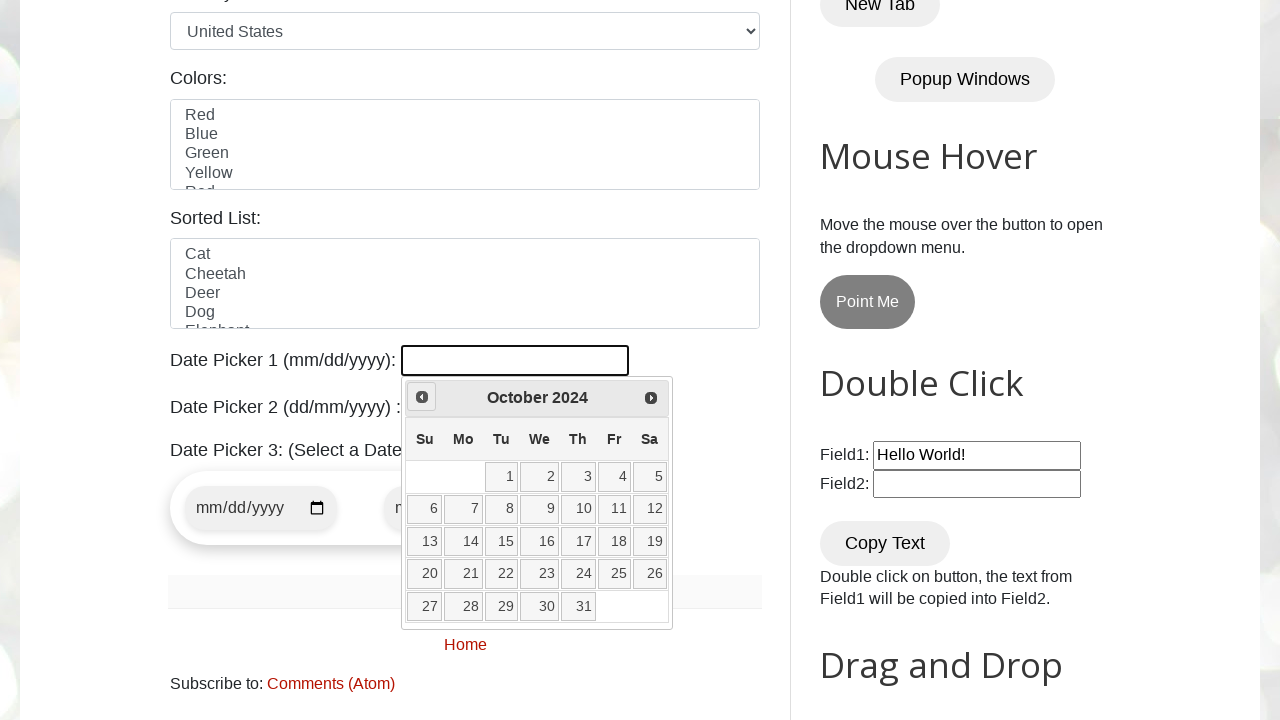

Retrieved current month from datepicker
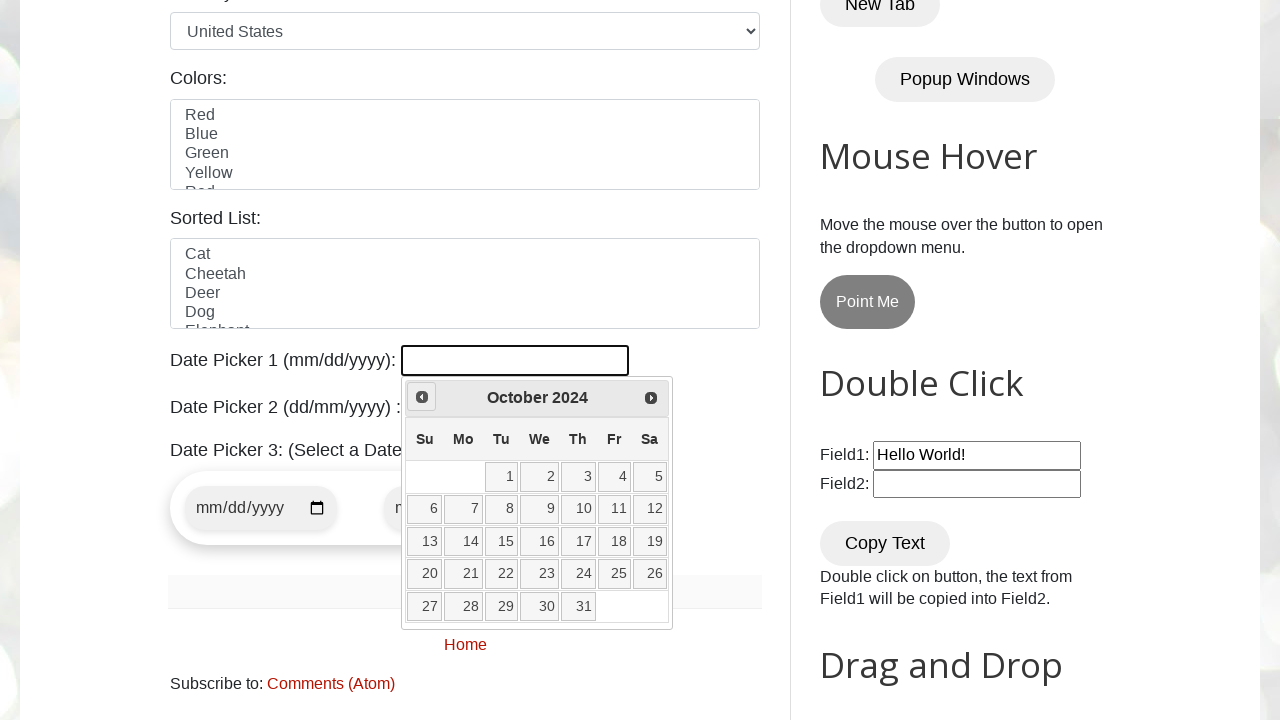

Clicked previous button to navigate back (currently at October 2024) at (422, 397) on xpath=//a[@title='Prev']
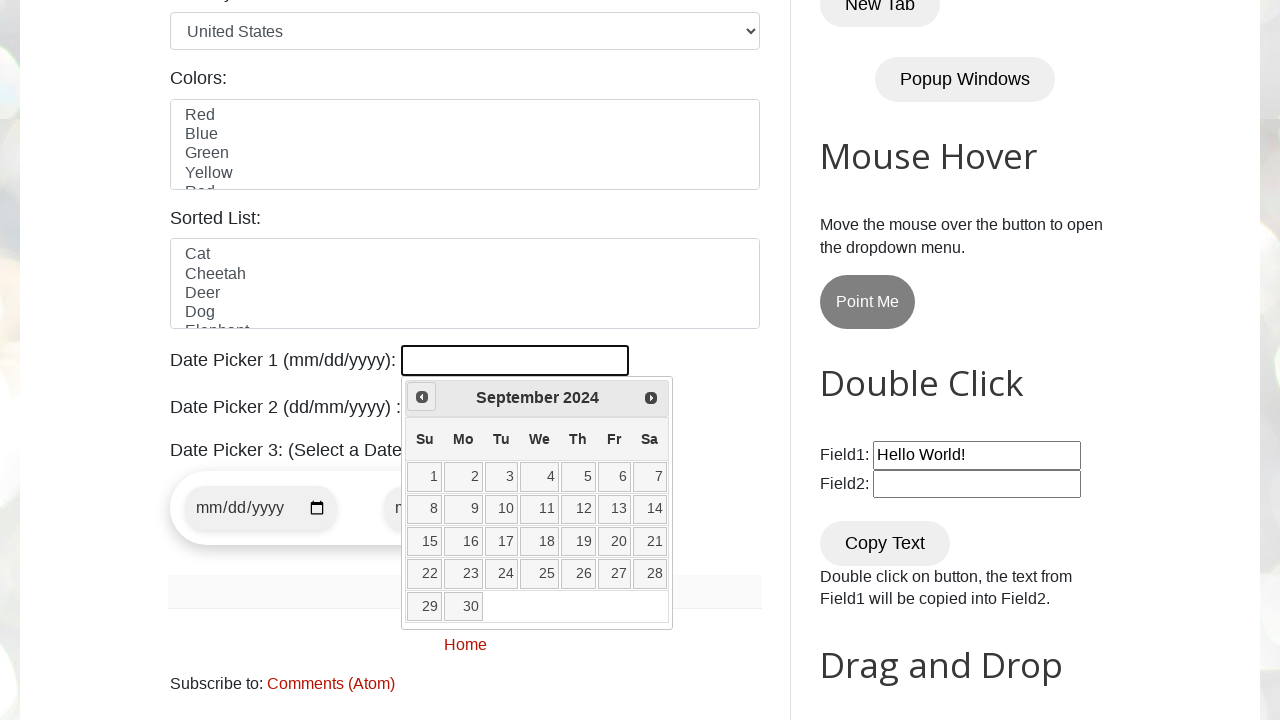

Retrieved current year from datepicker
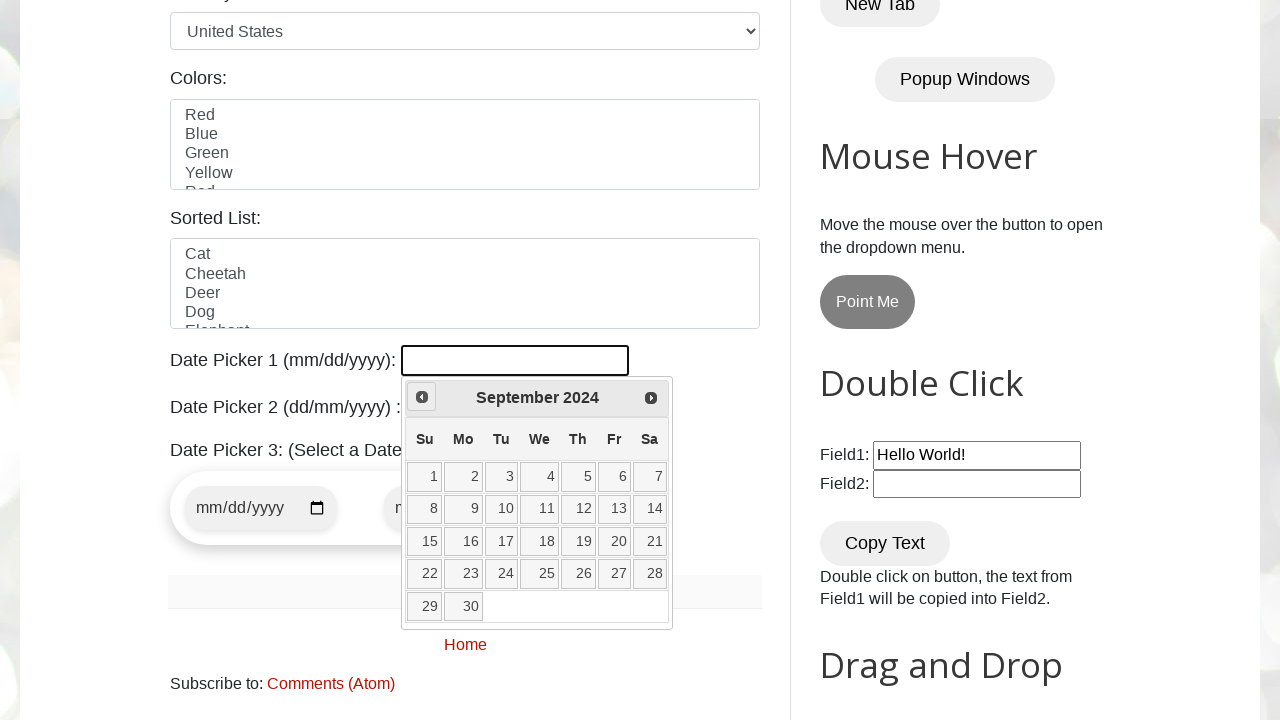

Retrieved current month from datepicker
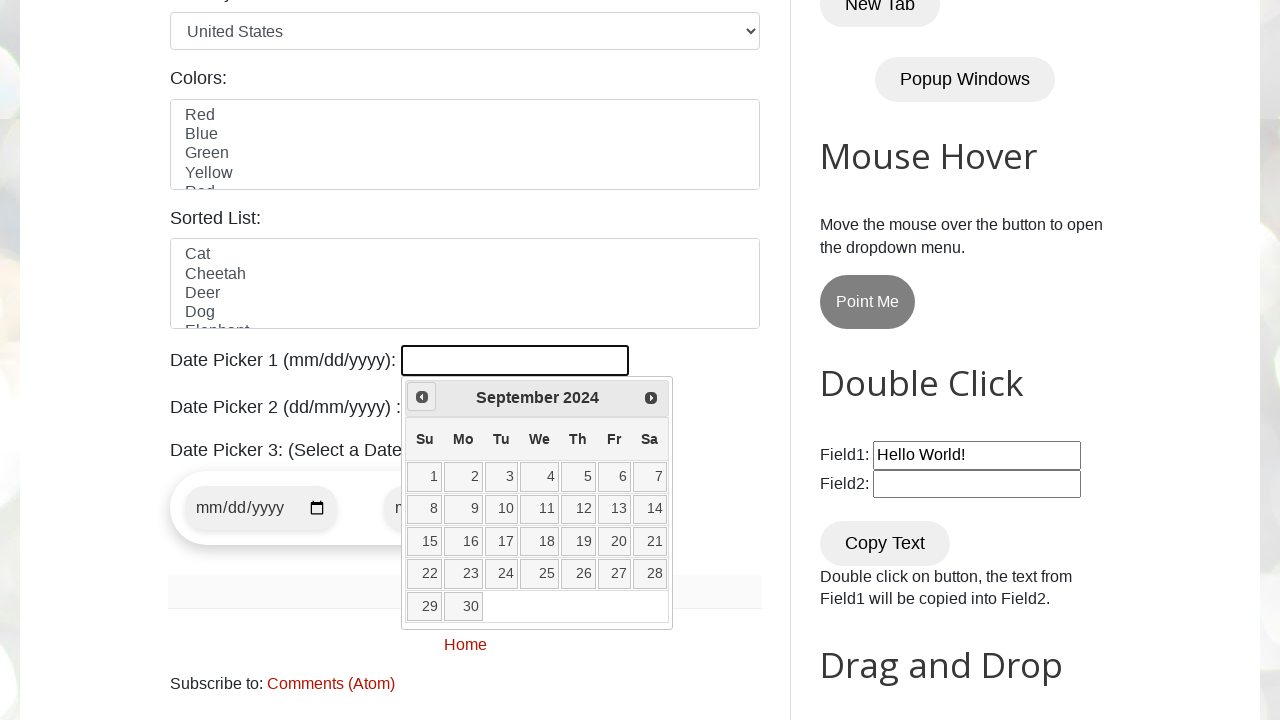

Clicked previous button to navigate back (currently at September 2024) at (422, 397) on xpath=//a[@title='Prev']
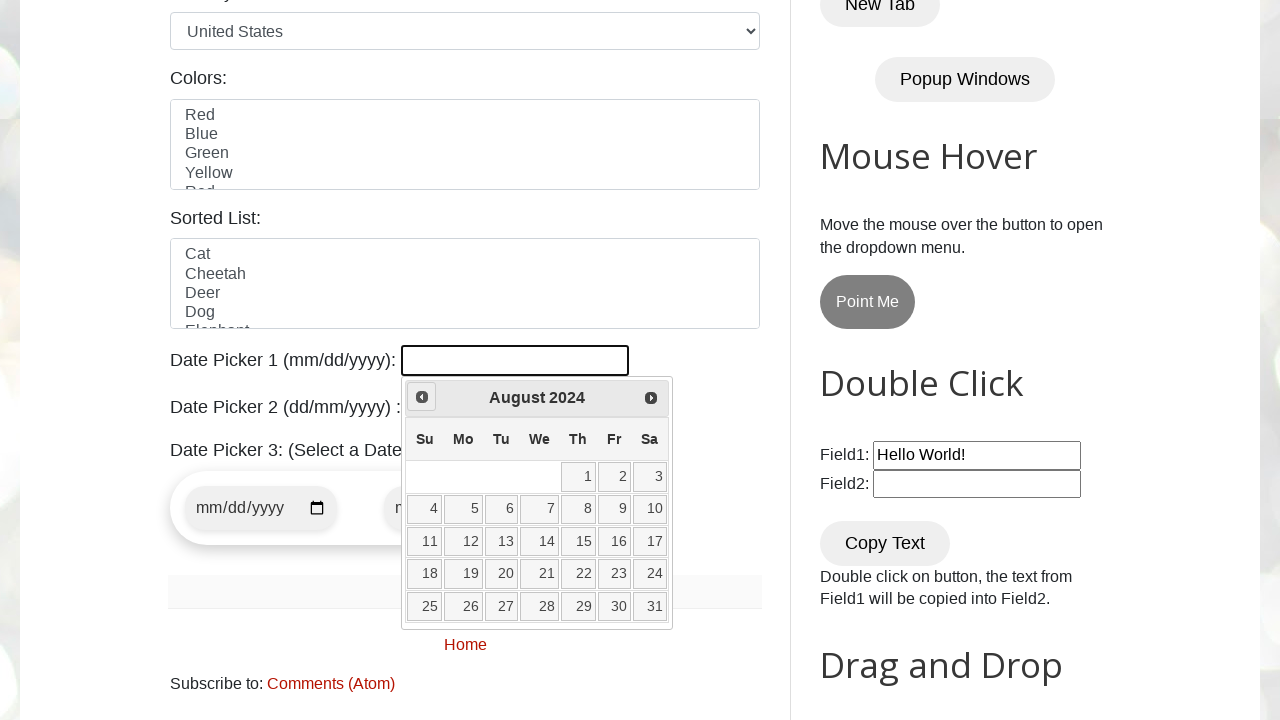

Retrieved current year from datepicker
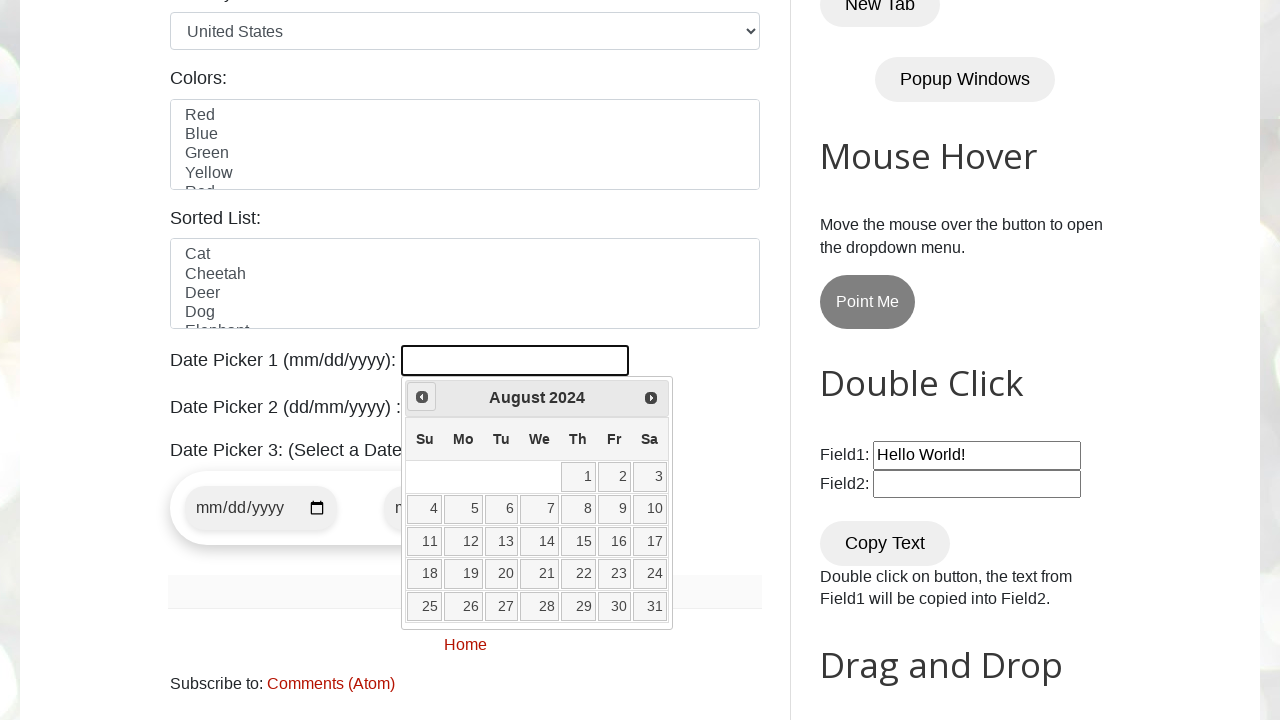

Retrieved current month from datepicker
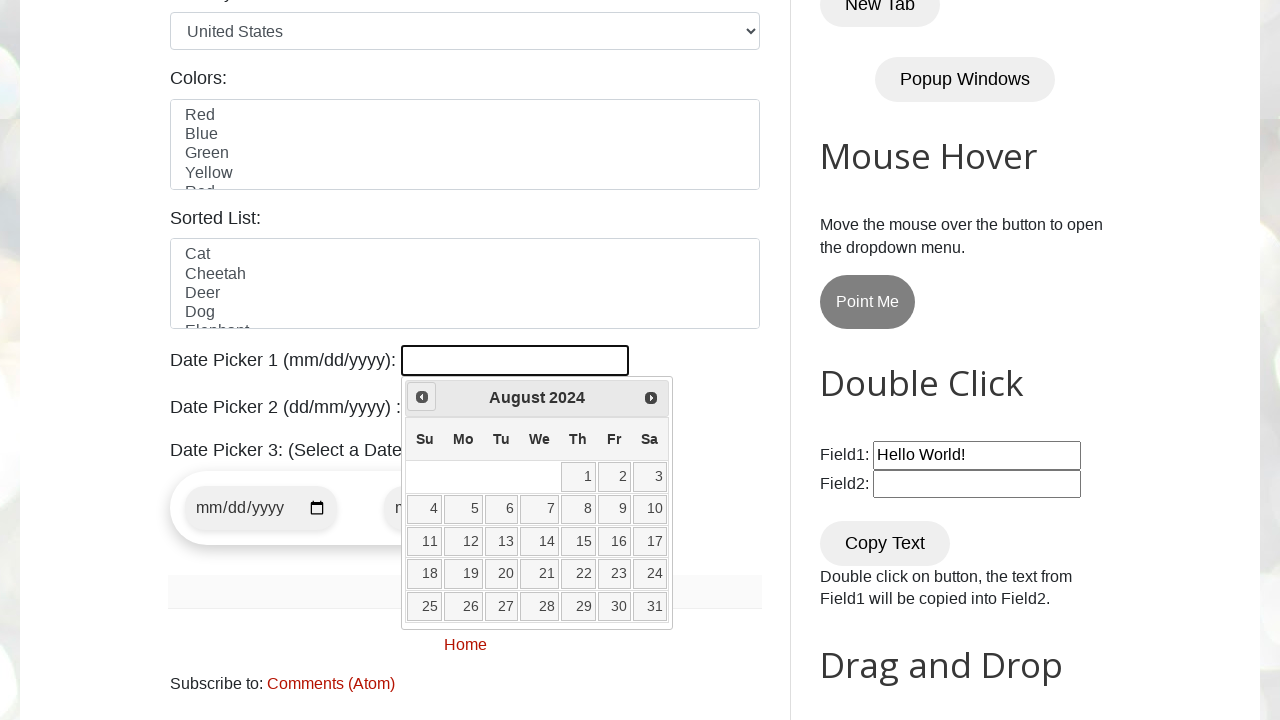

Clicked previous button to navigate back (currently at August 2024) at (422, 397) on xpath=//a[@title='Prev']
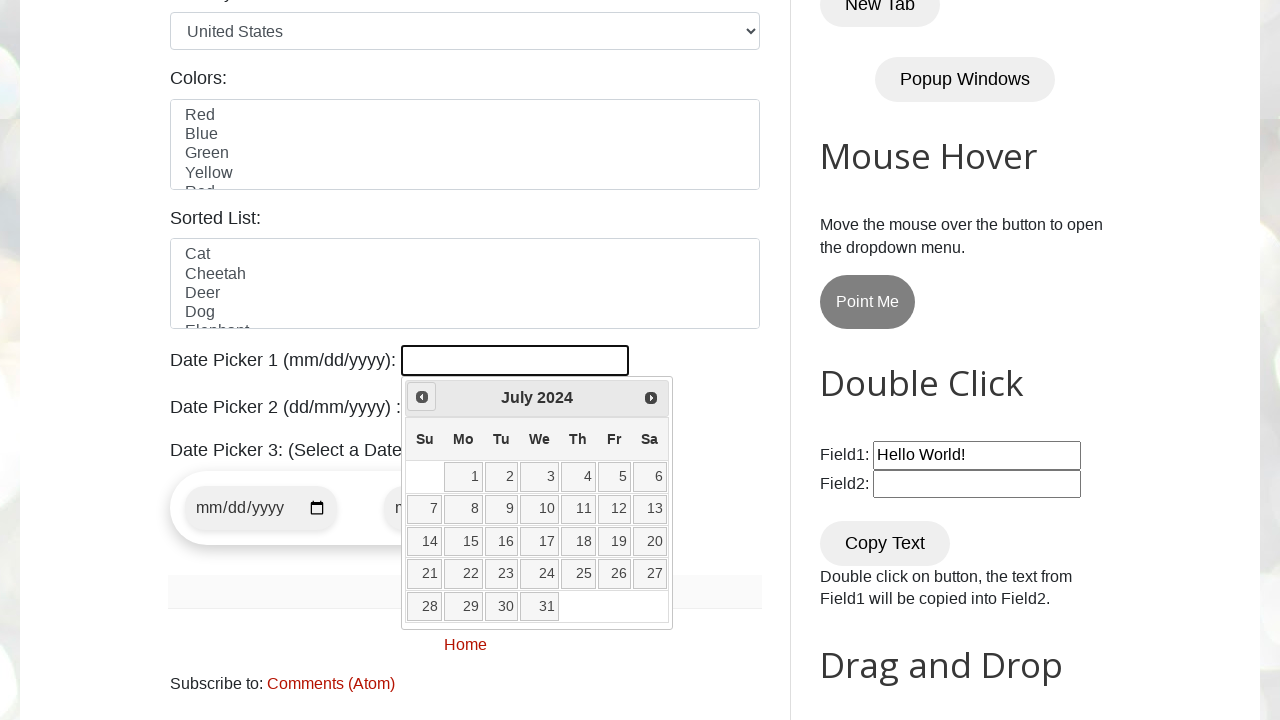

Retrieved current year from datepicker
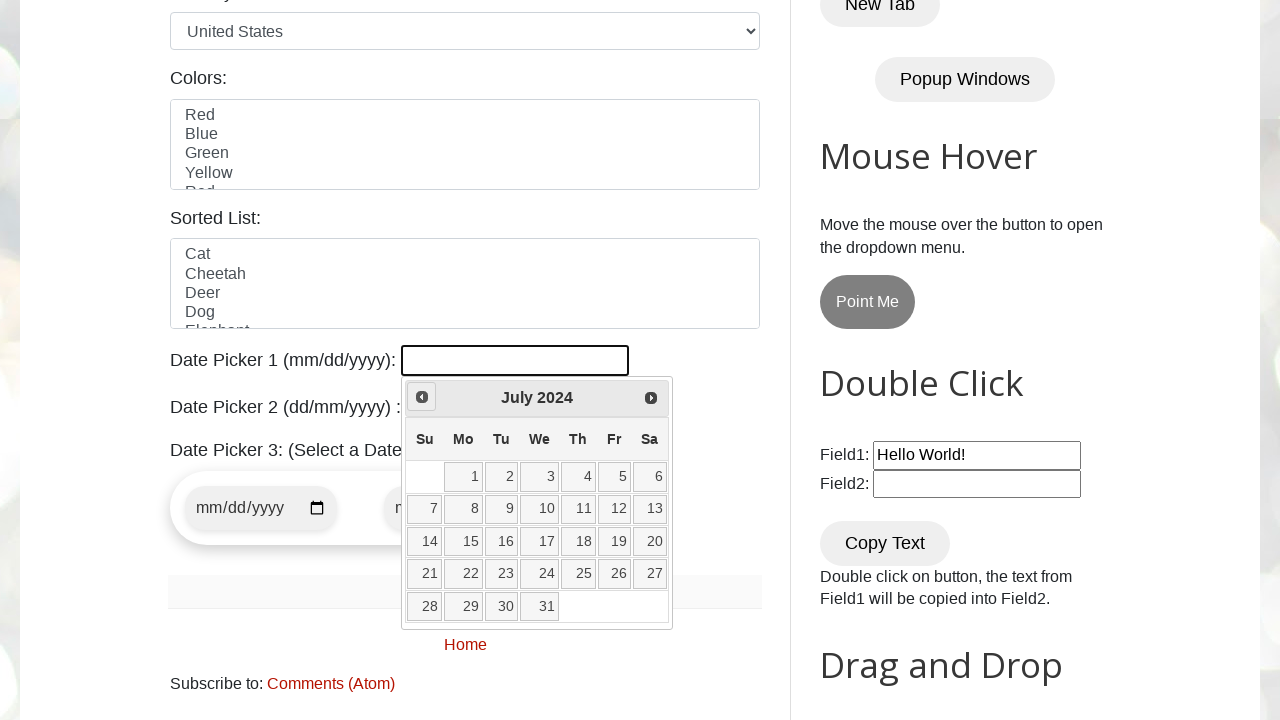

Retrieved current month from datepicker
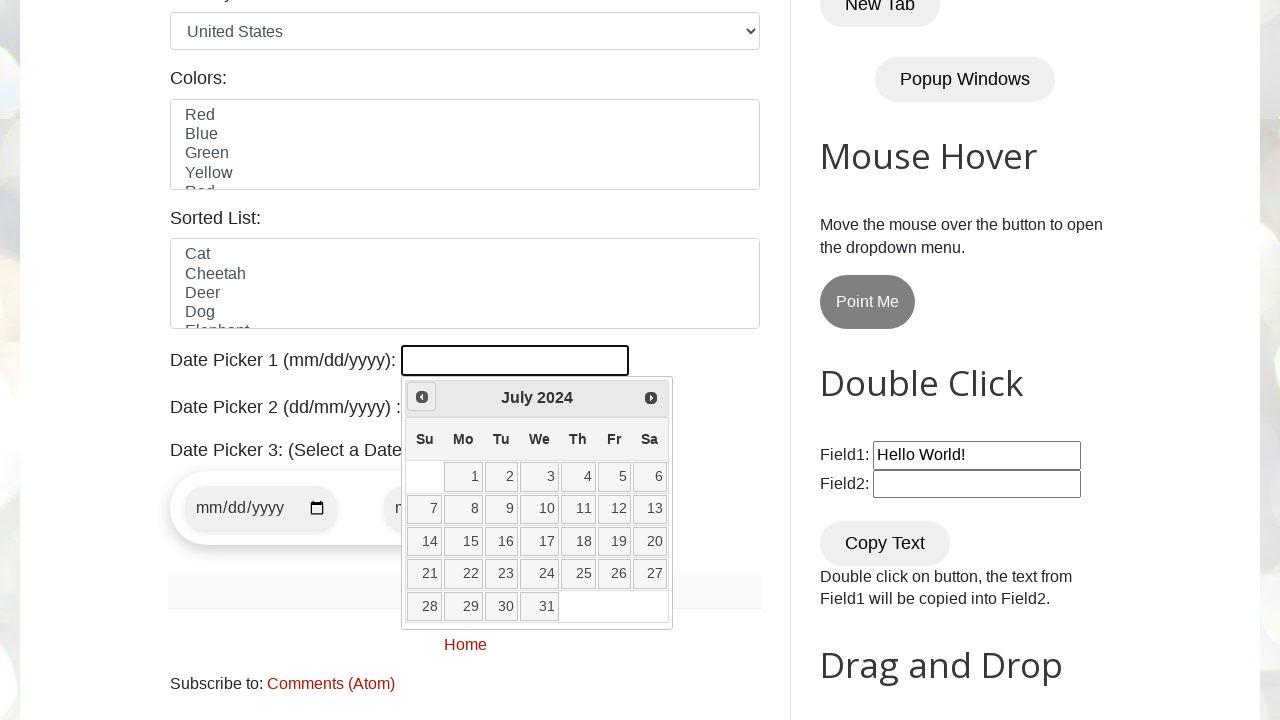

Clicked previous button to navigate back (currently at July 2024) at (422, 397) on xpath=//a[@title='Prev']
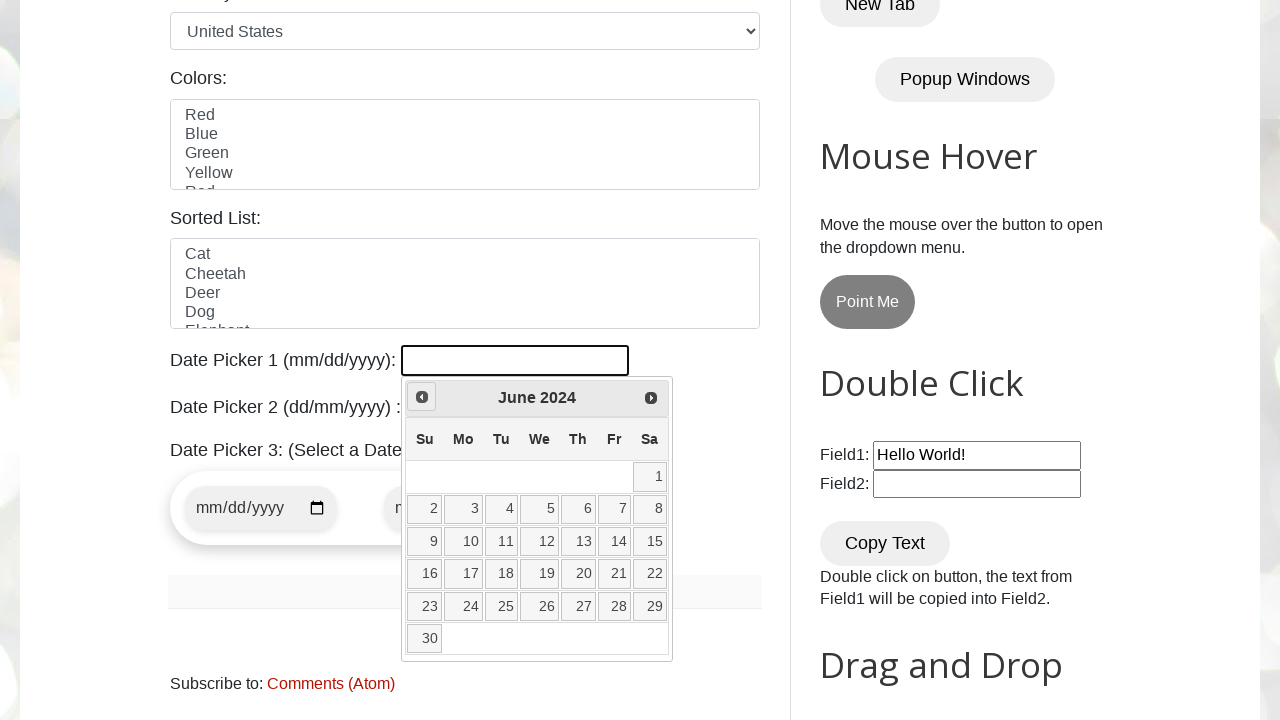

Retrieved current year from datepicker
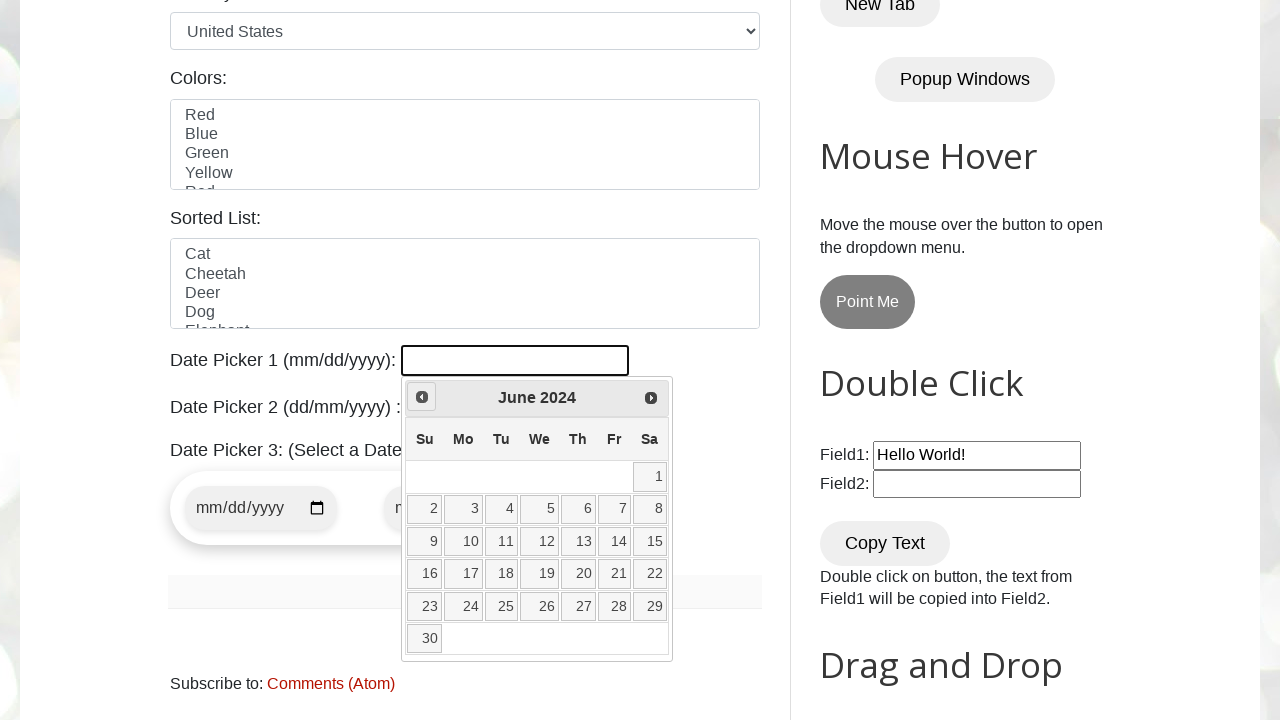

Retrieved current month from datepicker
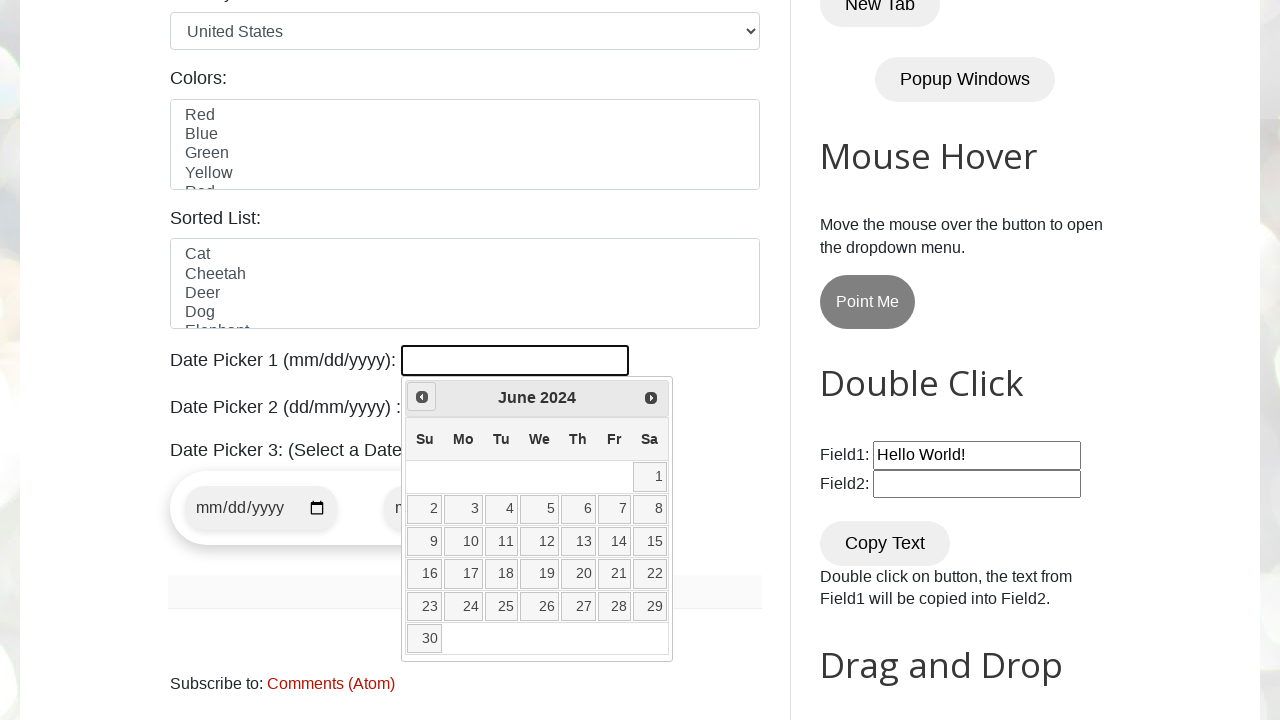

Clicked previous button to navigate back (currently at June 2024) at (422, 397) on xpath=//a[@title='Prev']
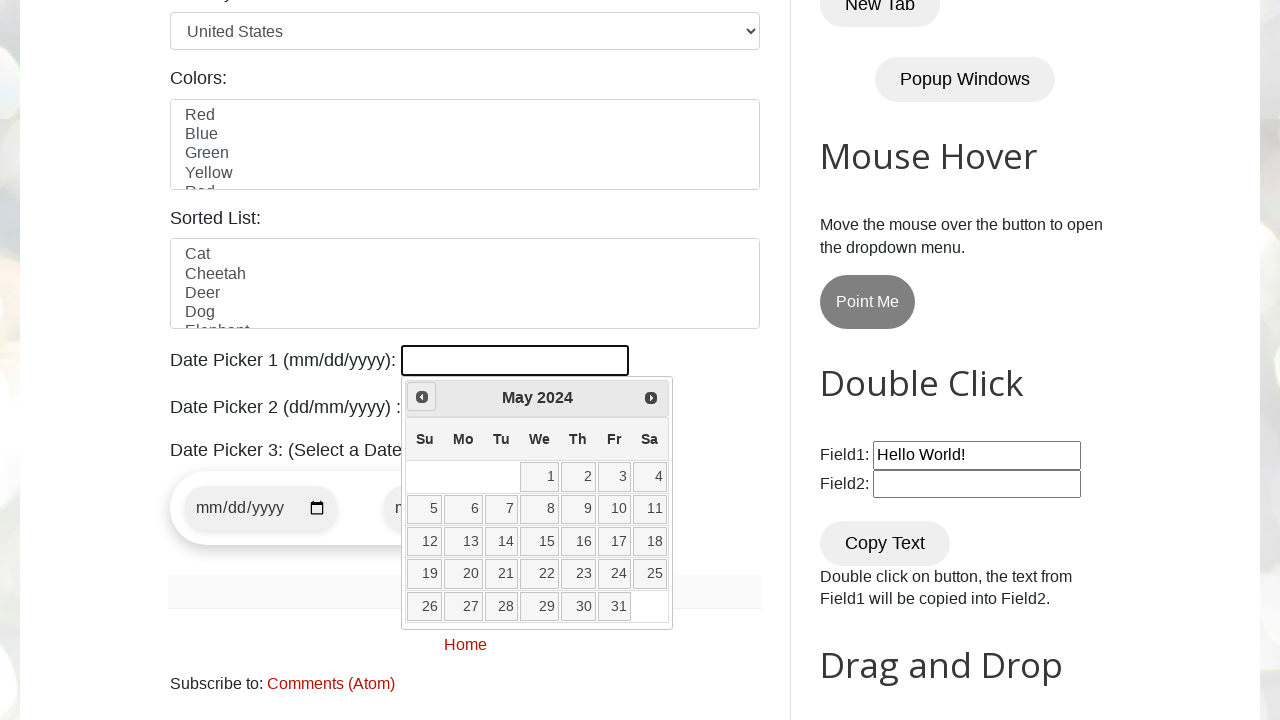

Retrieved current year from datepicker
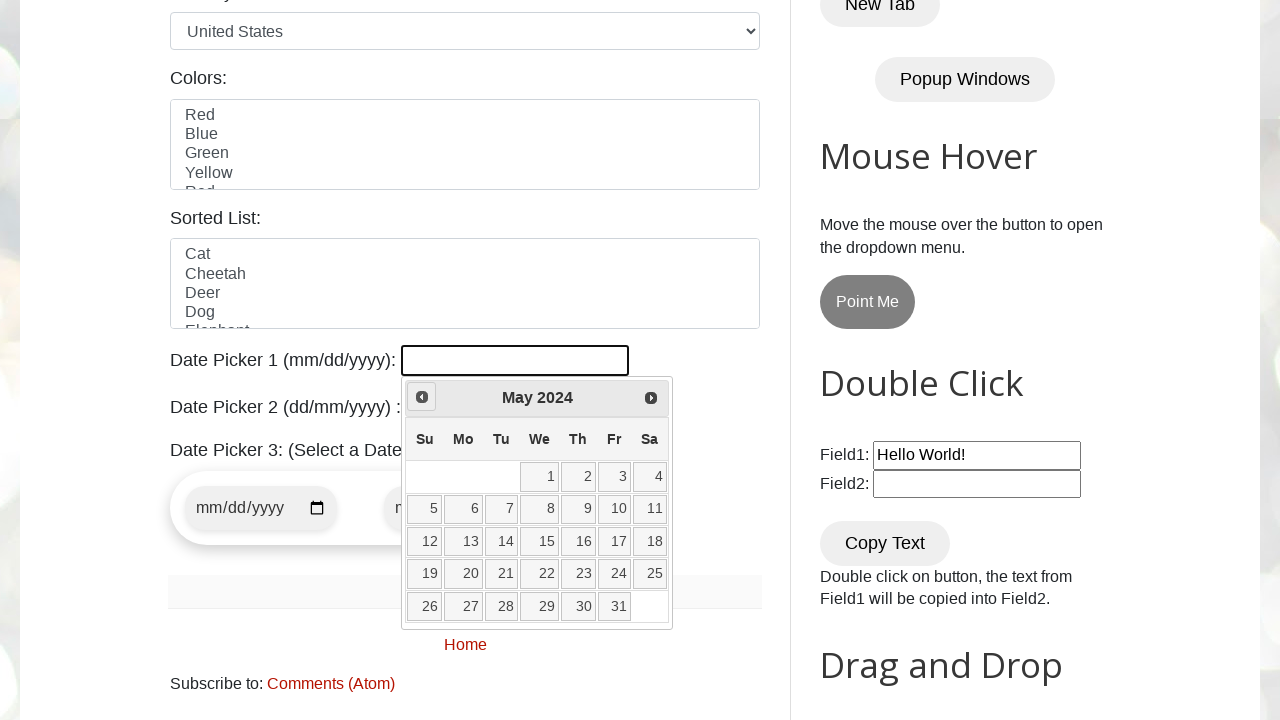

Retrieved current month from datepicker
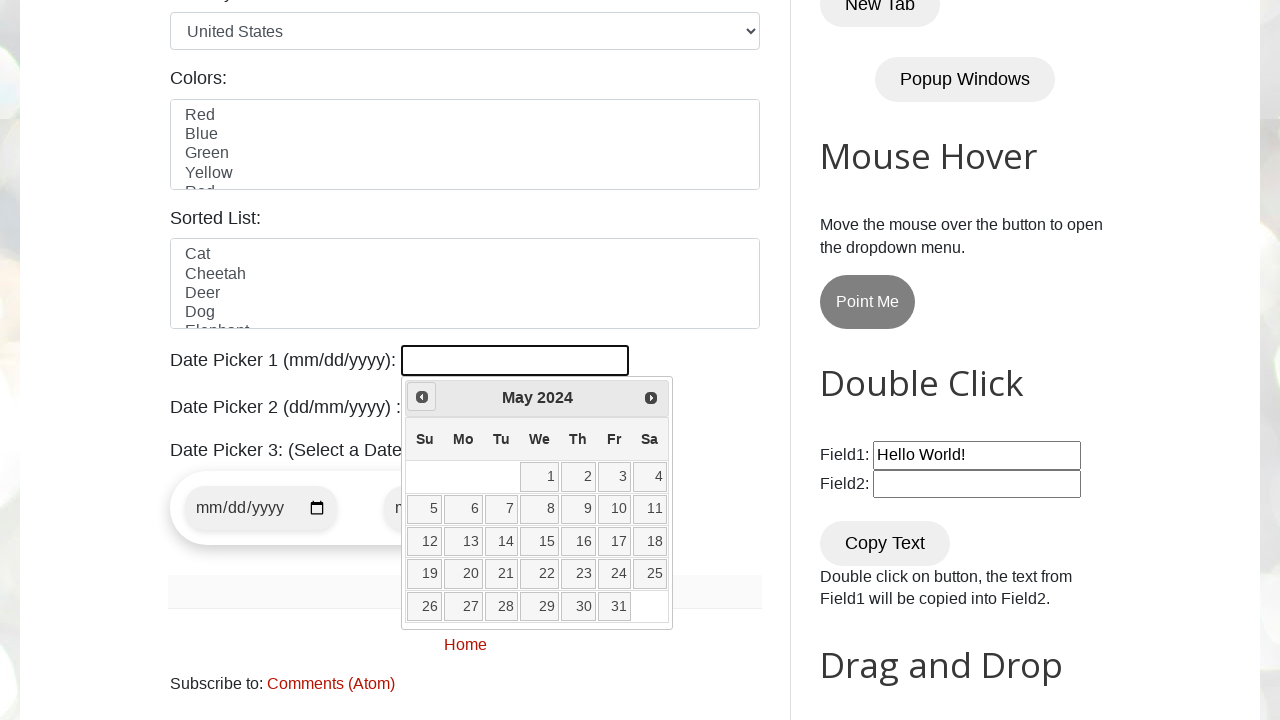

Clicked previous button to navigate back (currently at May 2024) at (422, 397) on xpath=//a[@title='Prev']
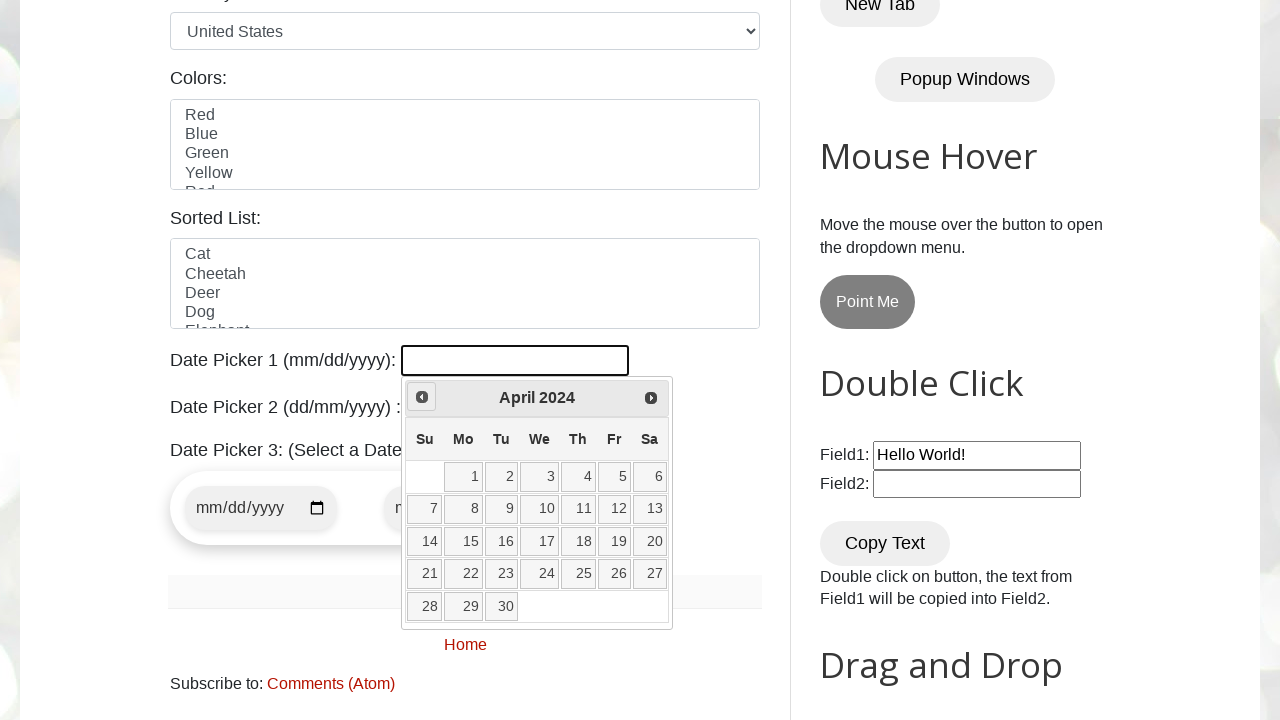

Retrieved current year from datepicker
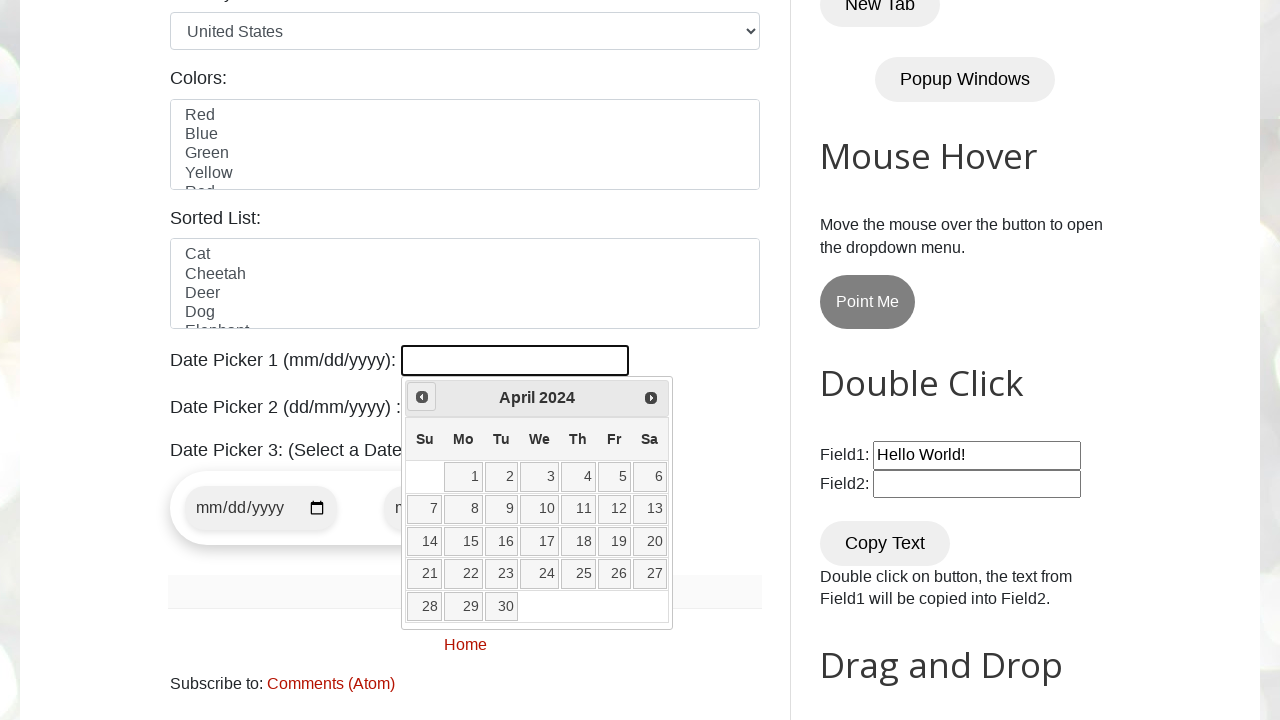

Retrieved current month from datepicker
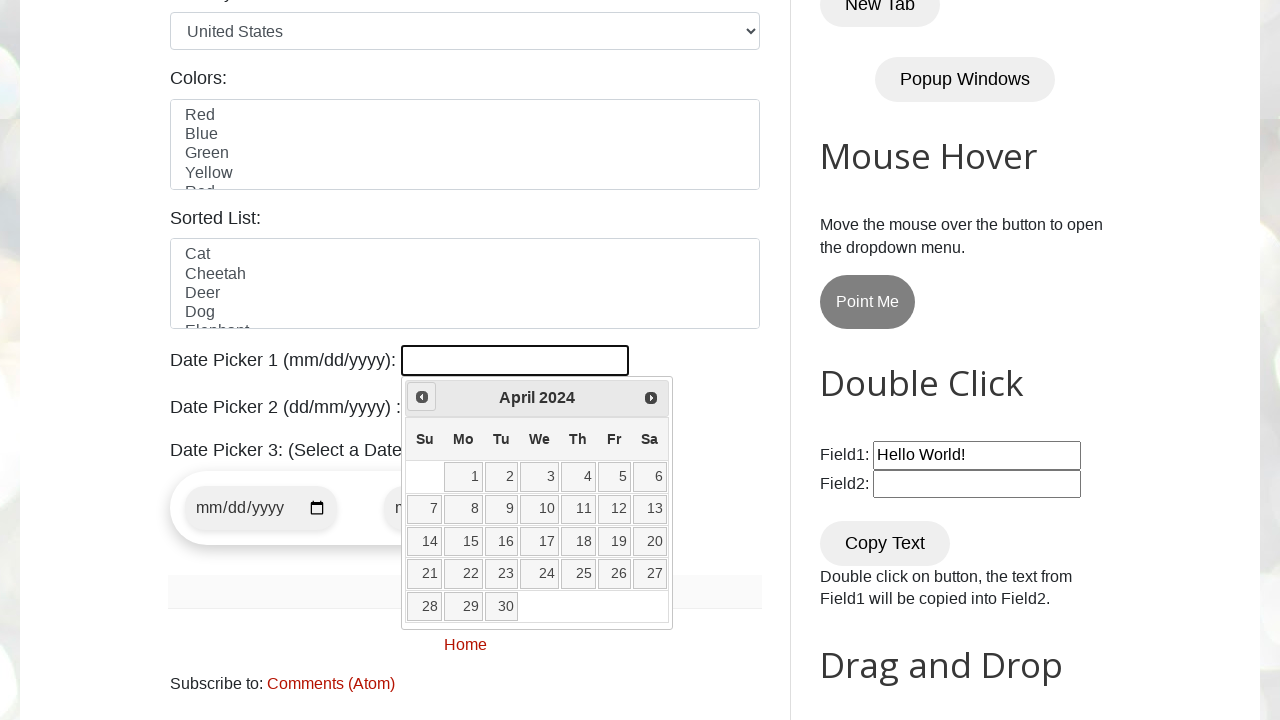

Clicked previous button to navigate back (currently at April 2024) at (422, 397) on xpath=//a[@title='Prev']
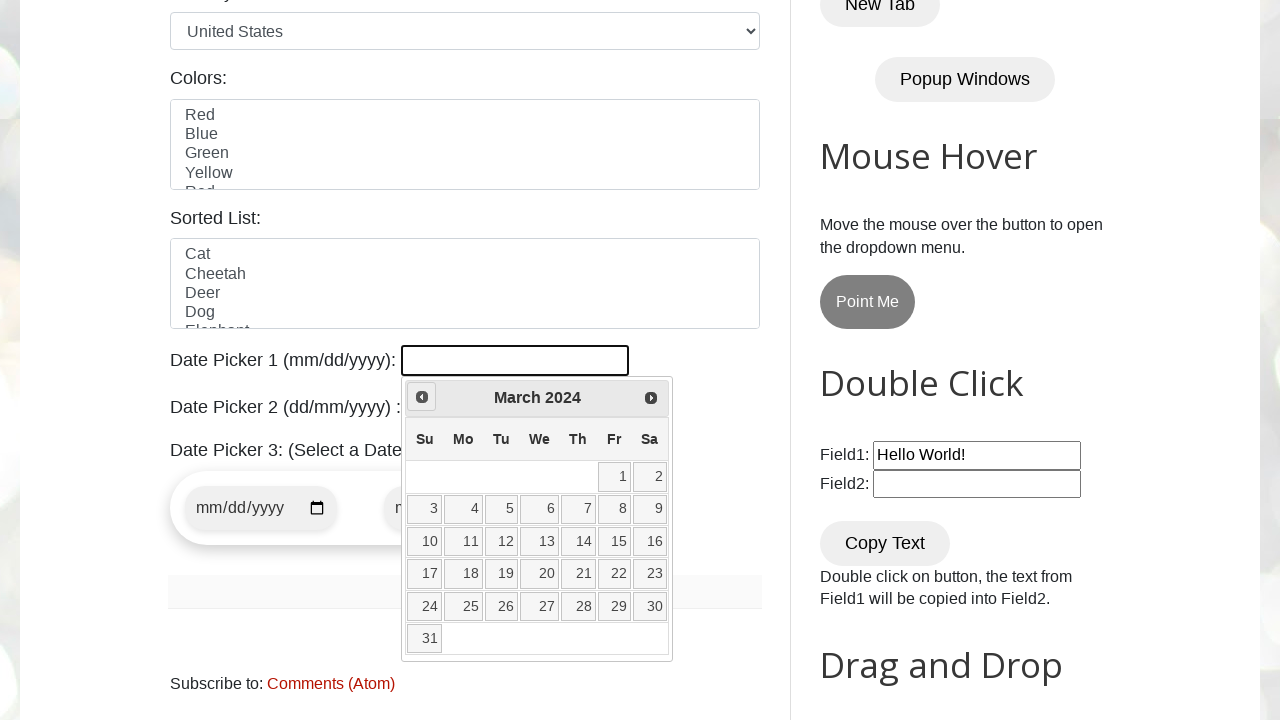

Retrieved current year from datepicker
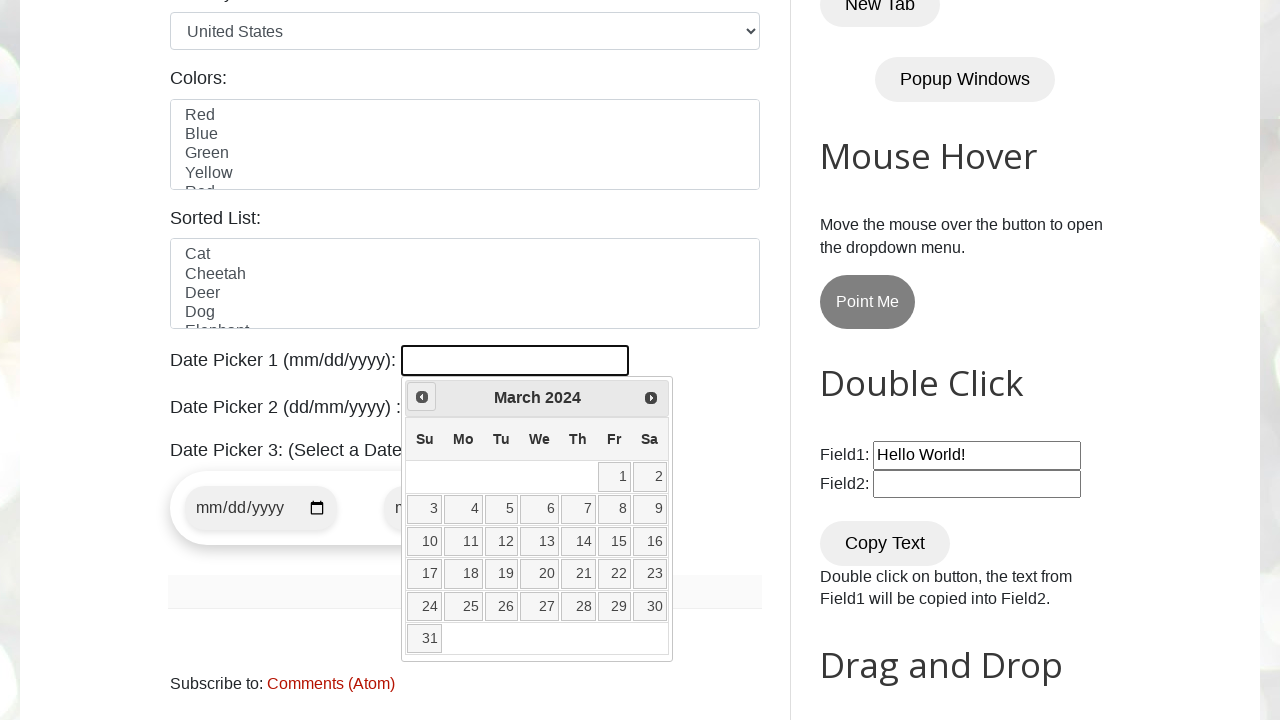

Retrieved current month from datepicker
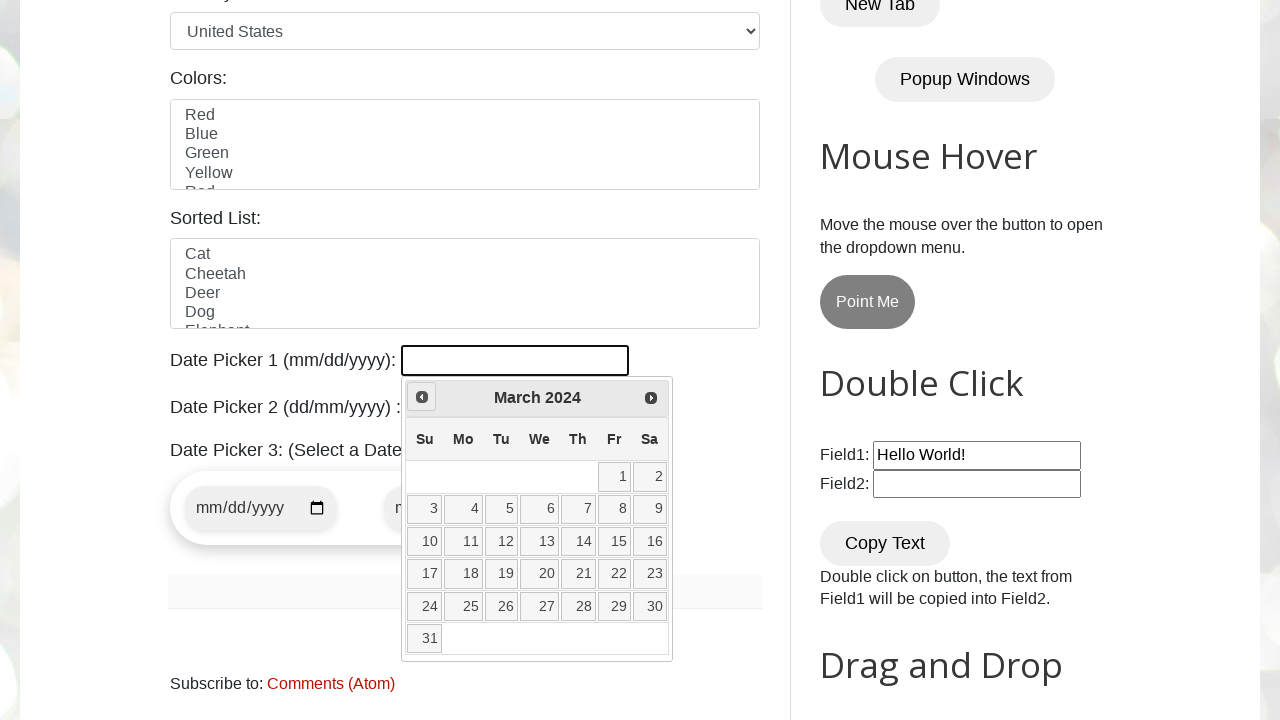

Clicked previous button to navigate back (currently at March 2024) at (422, 397) on xpath=//a[@title='Prev']
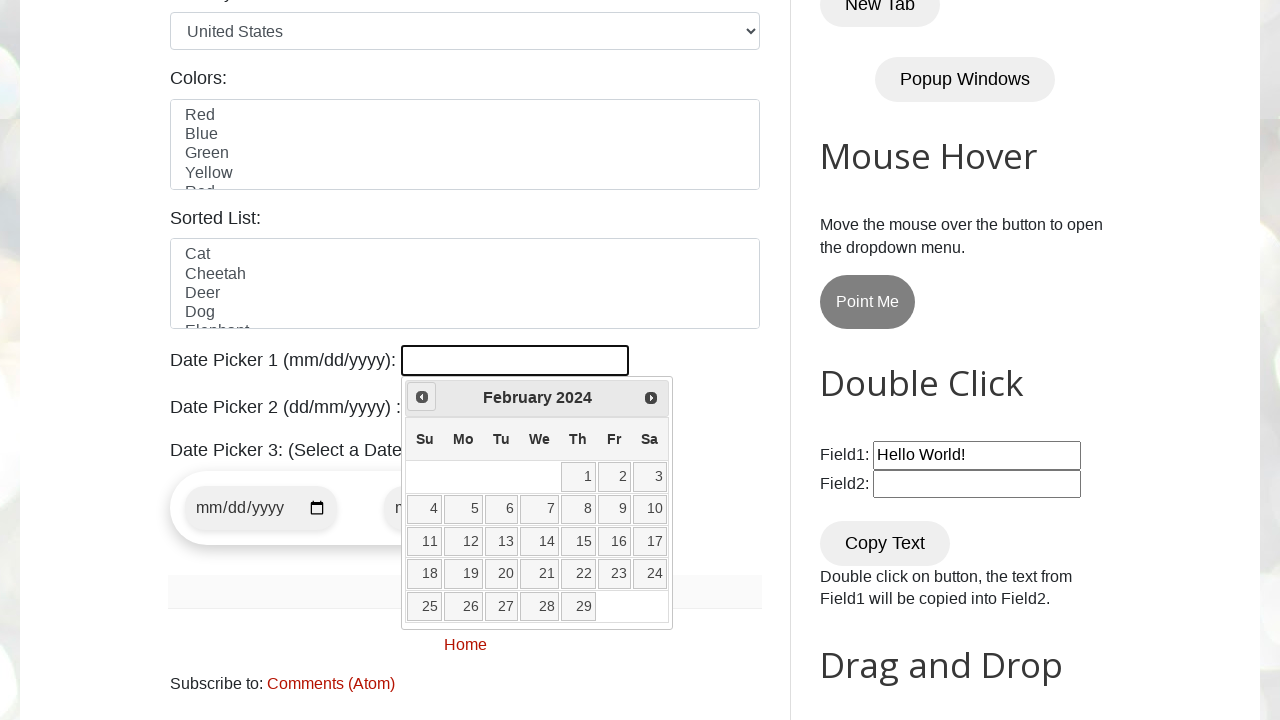

Retrieved current year from datepicker
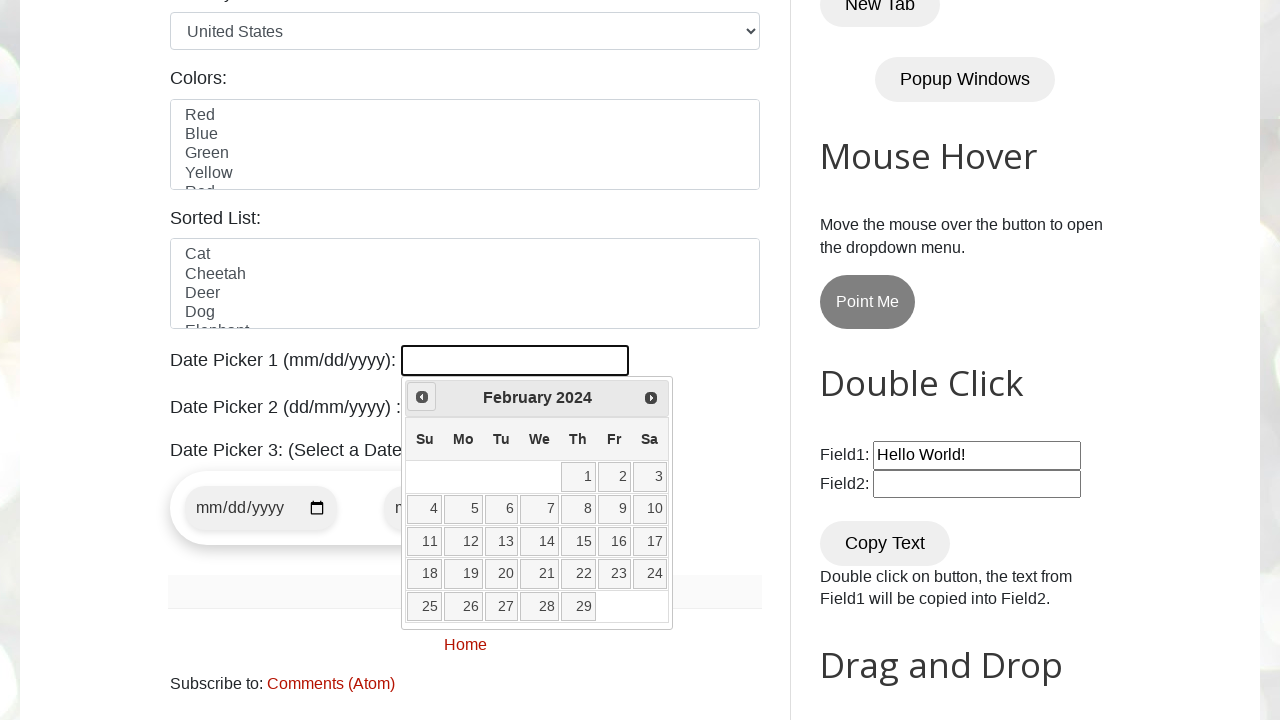

Retrieved current month from datepicker
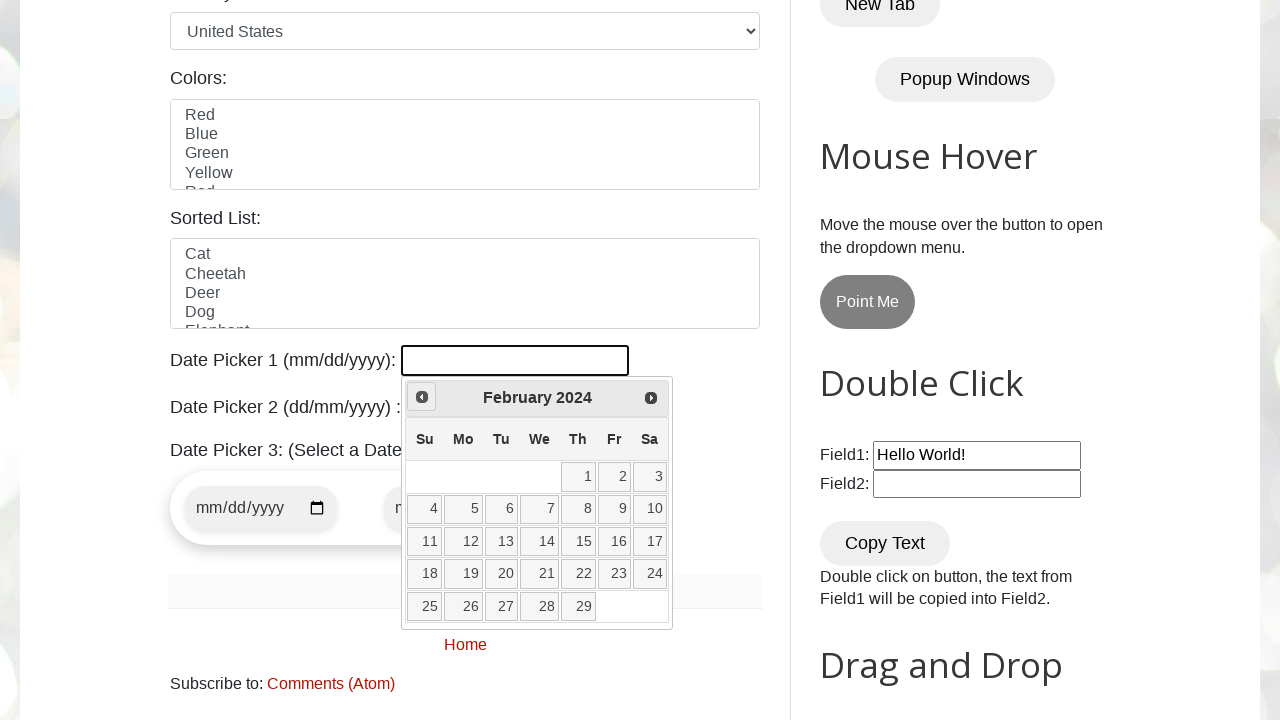

Clicked previous button to navigate back (currently at February 2024) at (422, 397) on xpath=//a[@title='Prev']
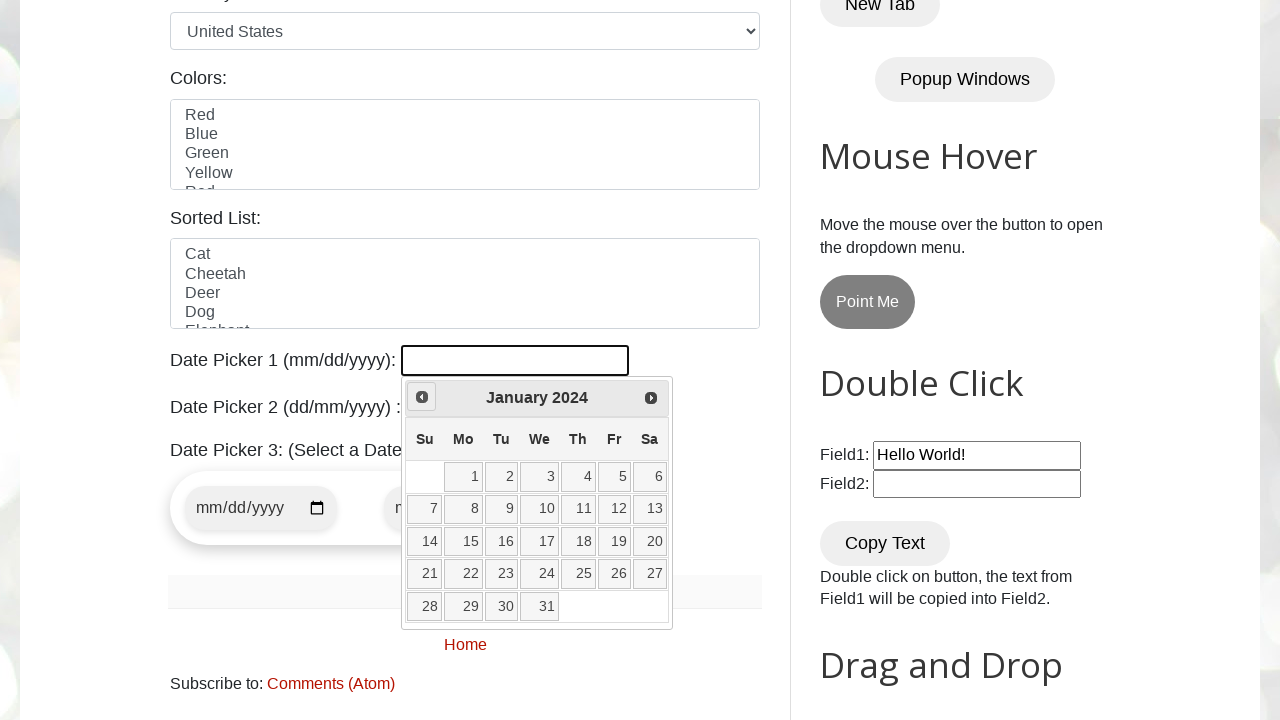

Retrieved current year from datepicker
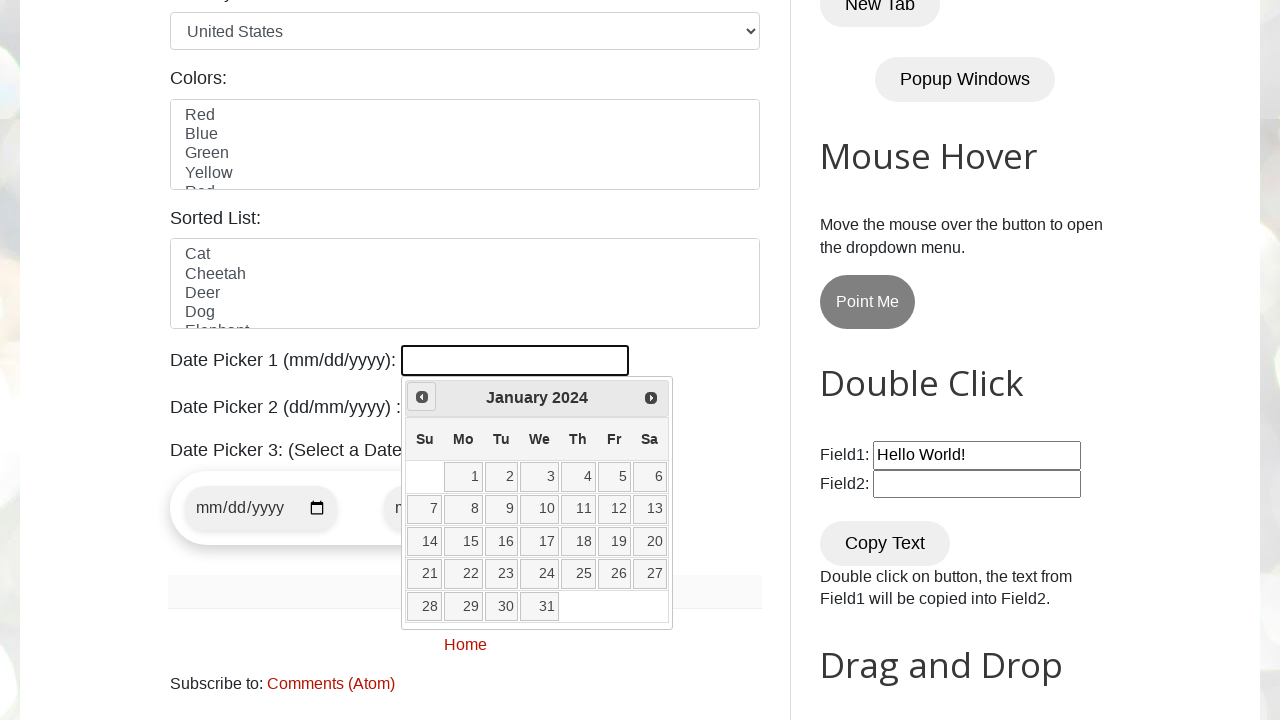

Retrieved current month from datepicker
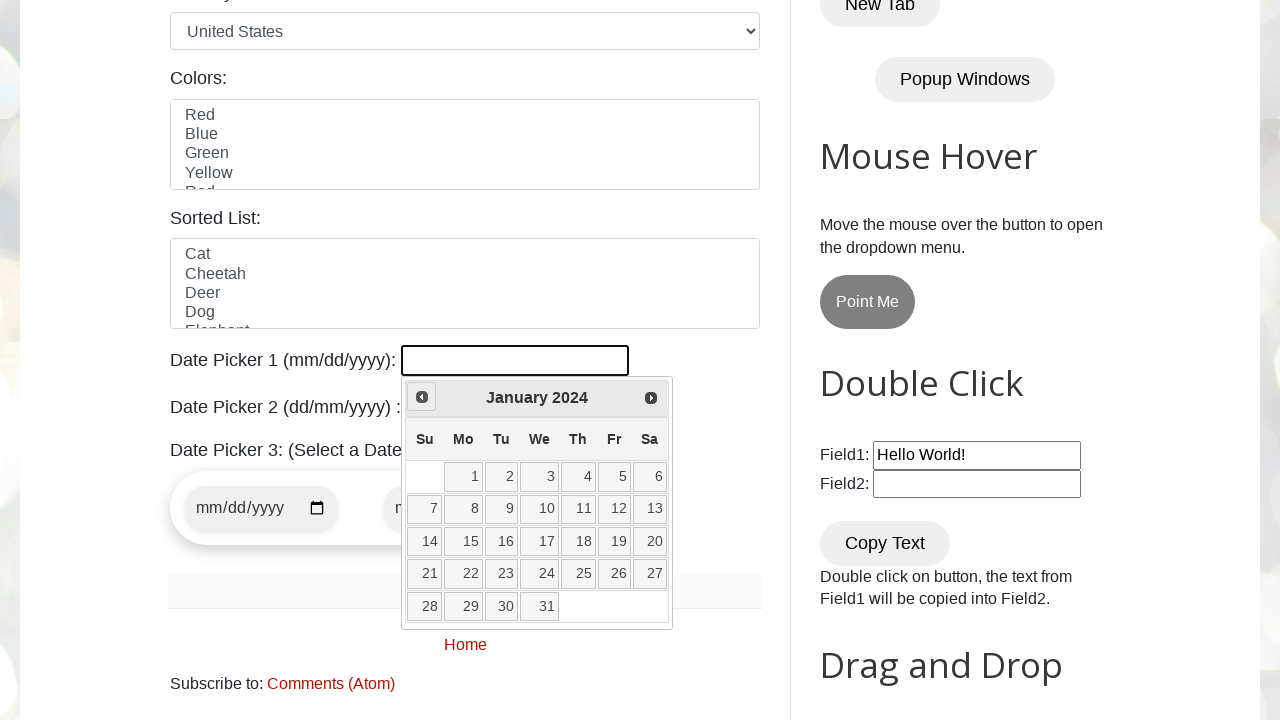

Clicked previous button to navigate back (currently at January 2024) at (422, 397) on xpath=//a[@title='Prev']
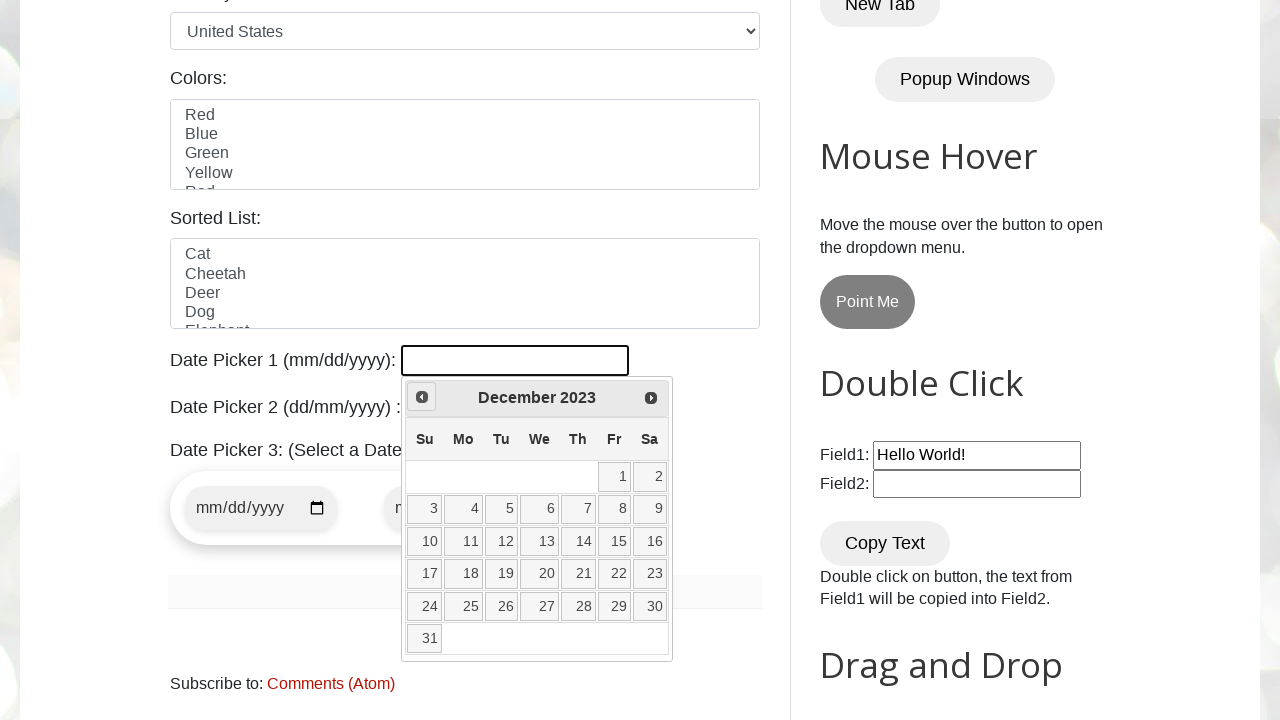

Retrieved current year from datepicker
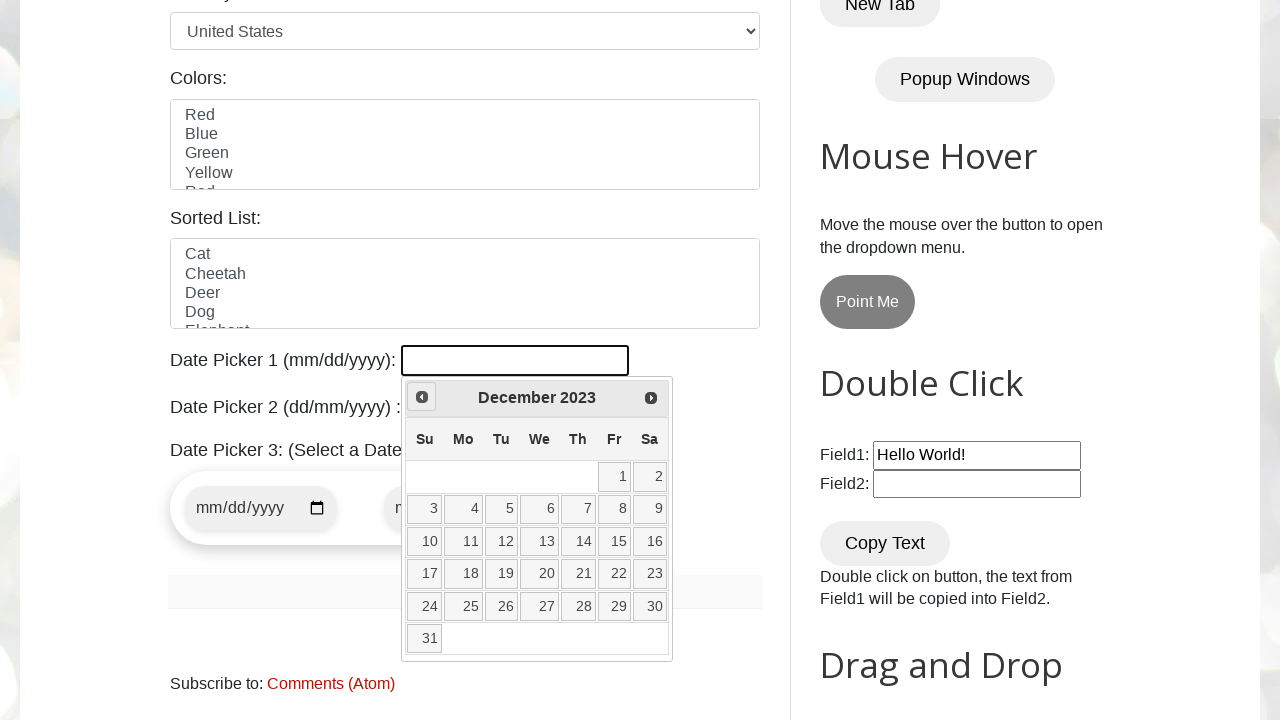

Retrieved current month from datepicker
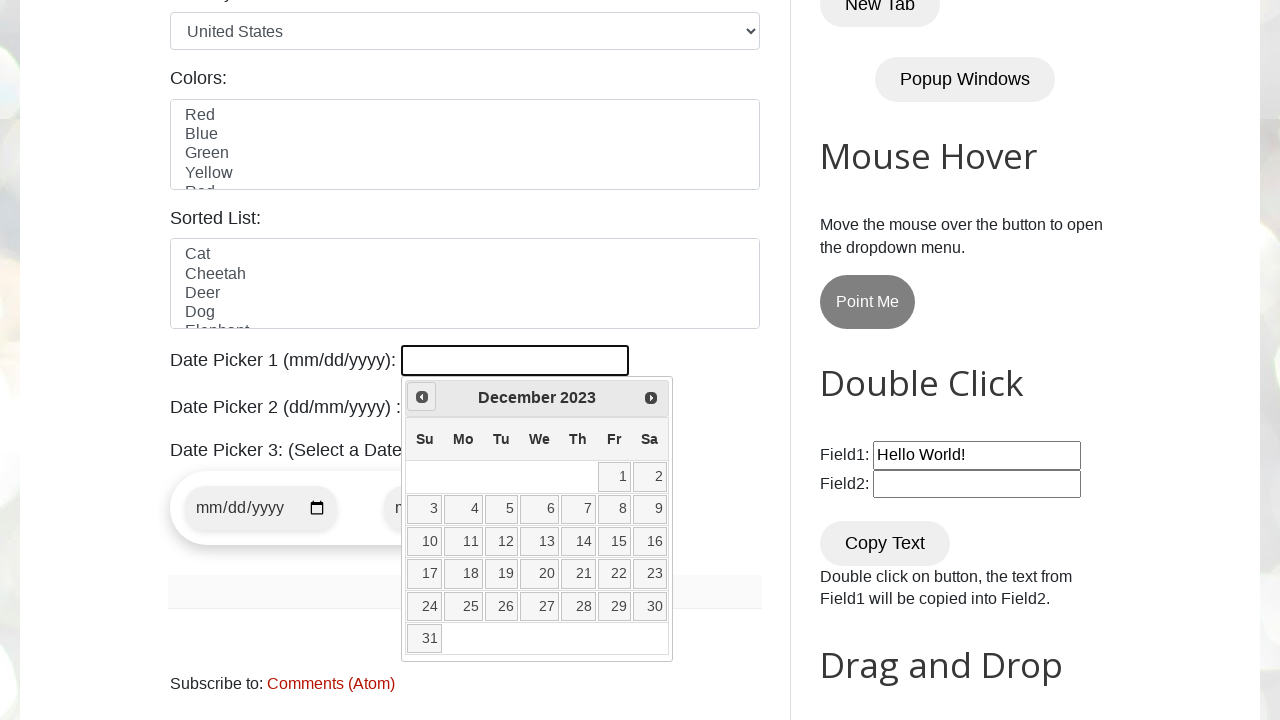

Clicked previous button to navigate back (currently at December 2023) at (422, 397) on xpath=//a[@title='Prev']
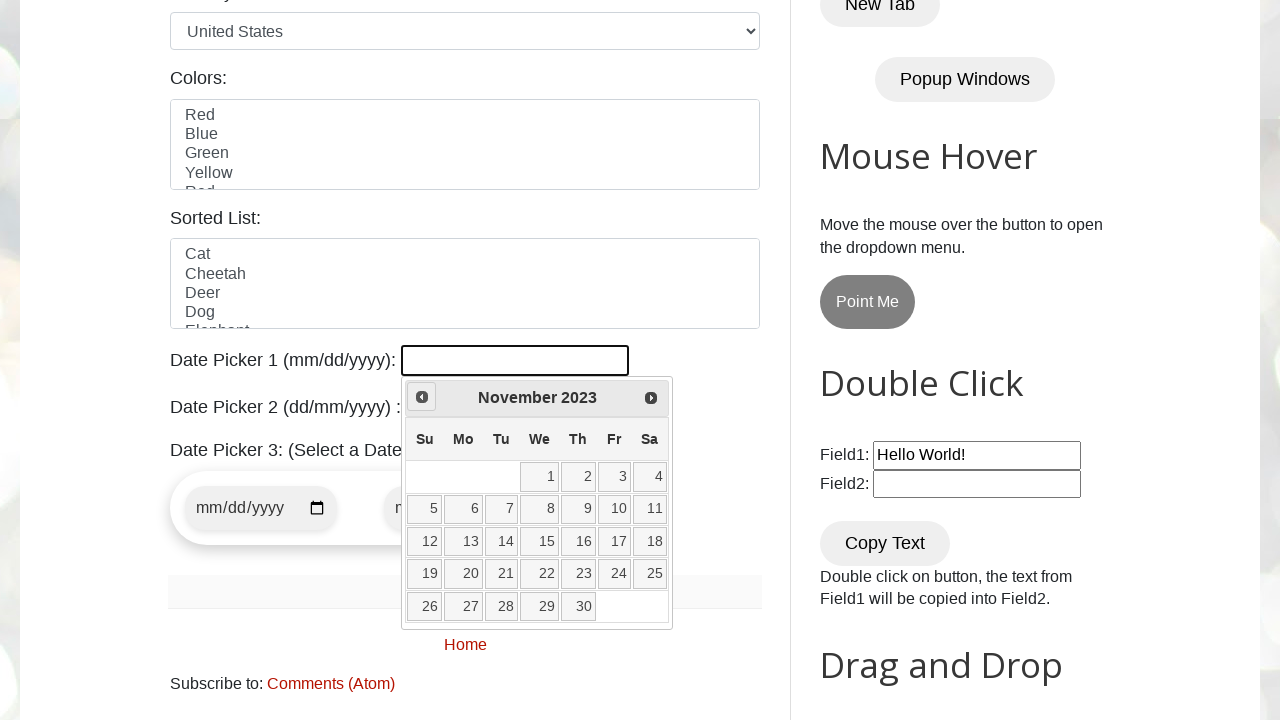

Retrieved current year from datepicker
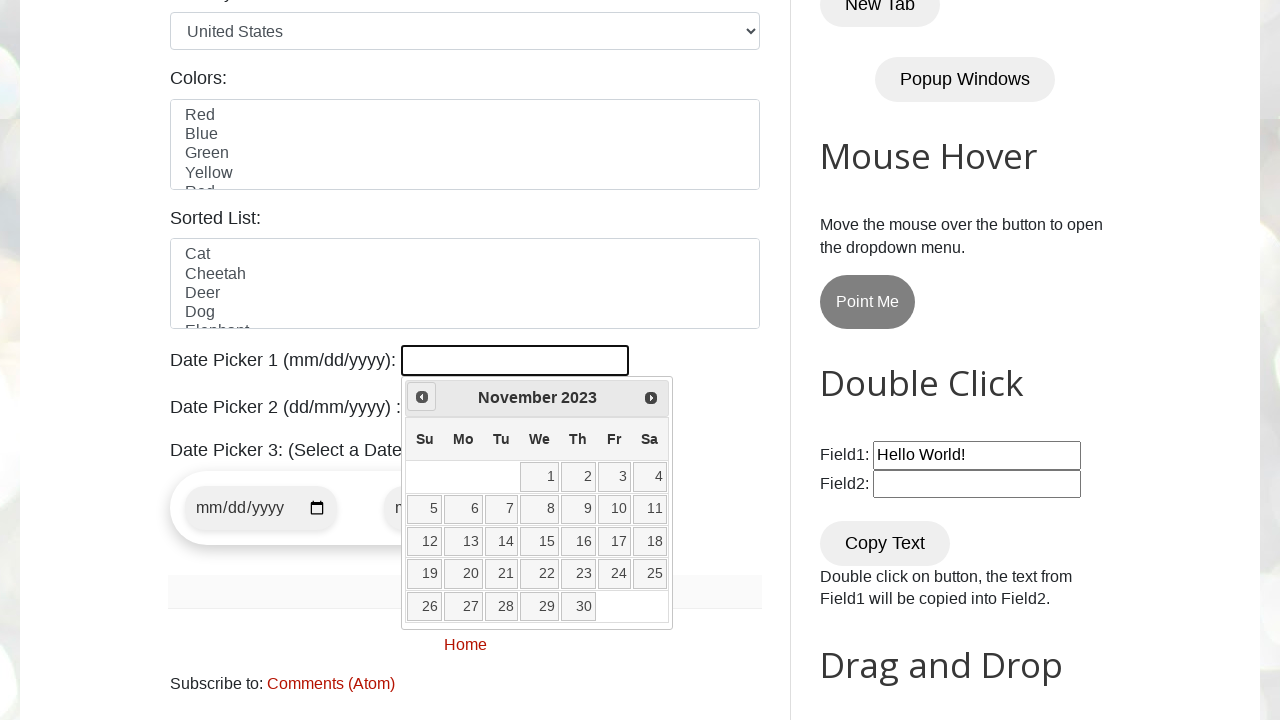

Retrieved current month from datepicker
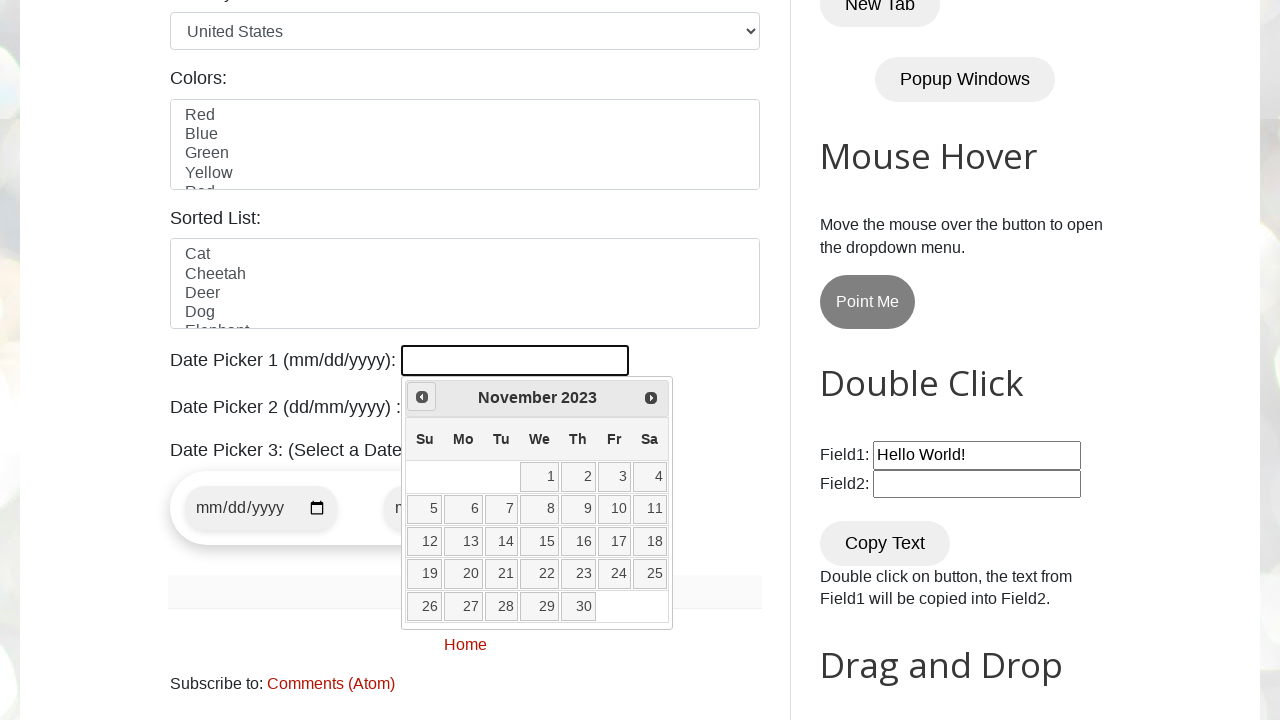

Clicked previous button to navigate back (currently at November 2023) at (422, 397) on xpath=//a[@title='Prev']
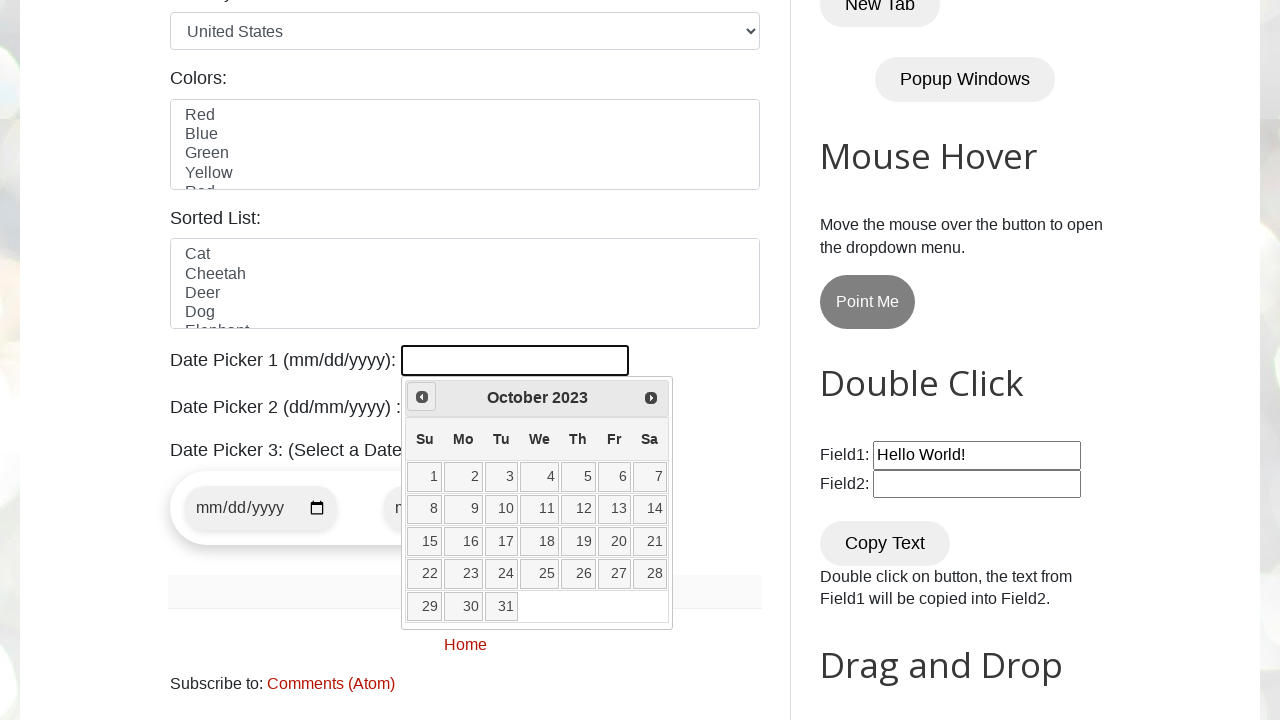

Retrieved current year from datepicker
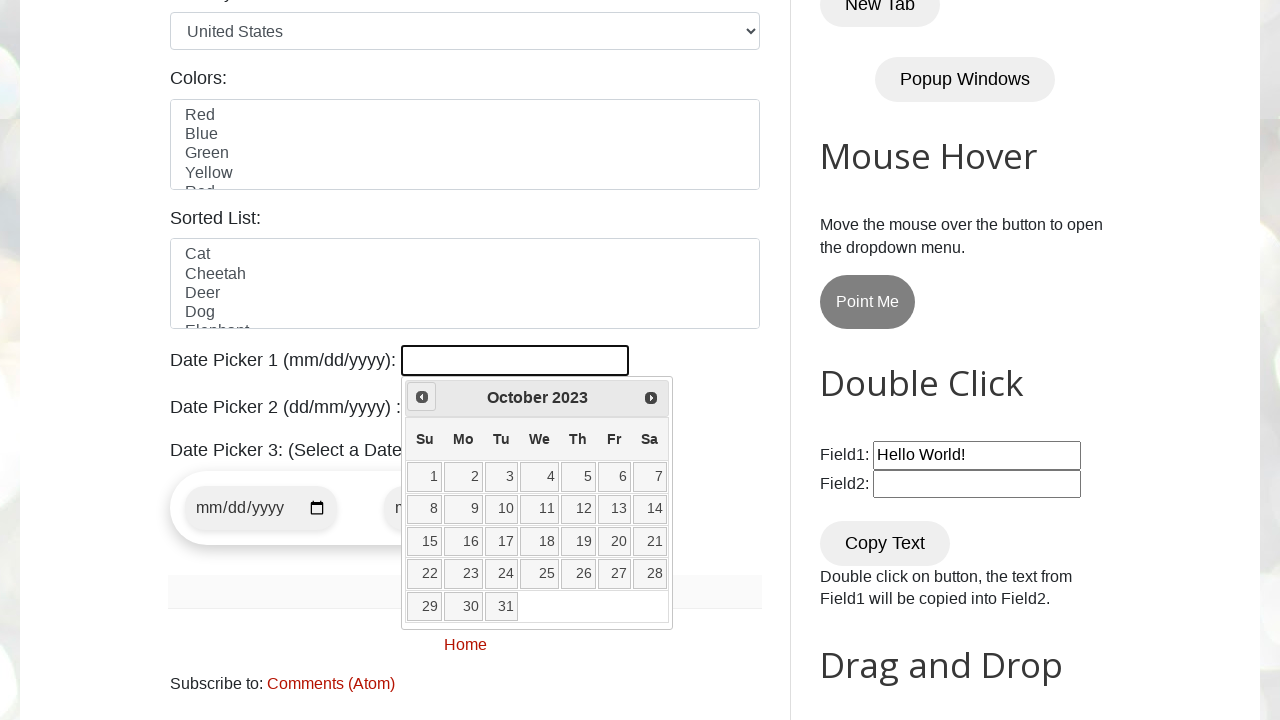

Retrieved current month from datepicker
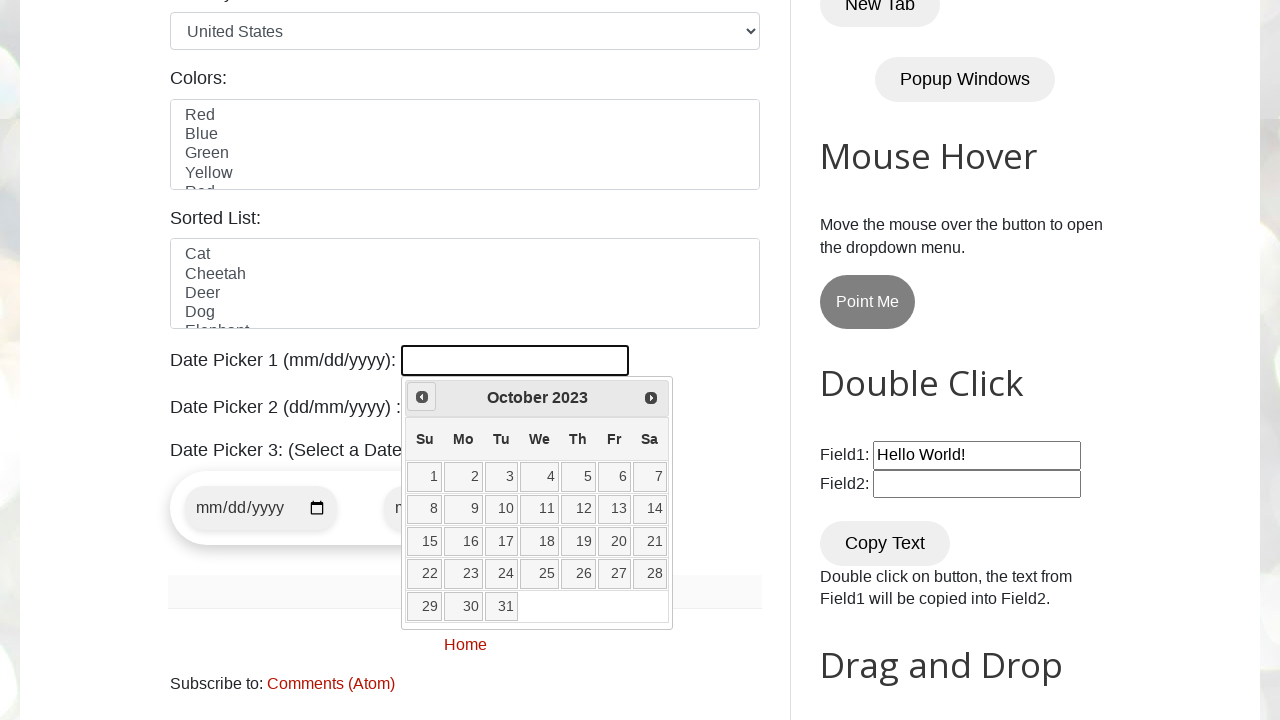

Clicked previous button to navigate back (currently at October 2023) at (422, 397) on xpath=//a[@title='Prev']
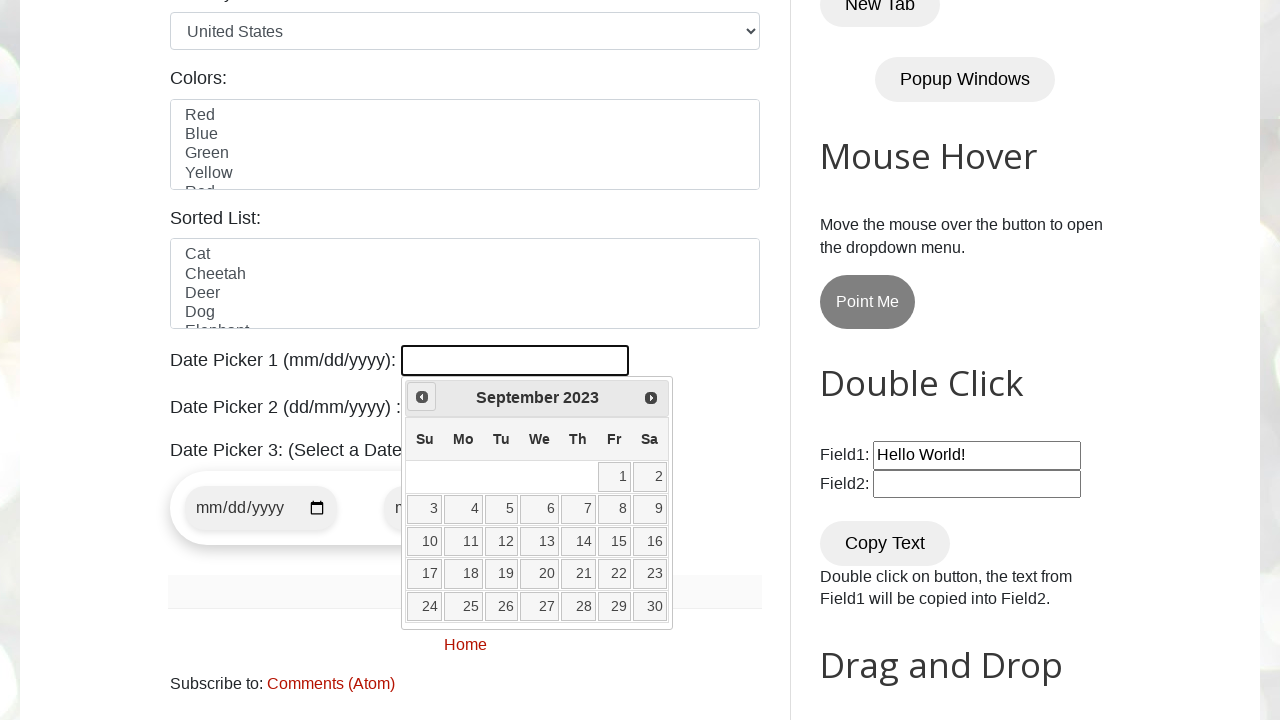

Retrieved current year from datepicker
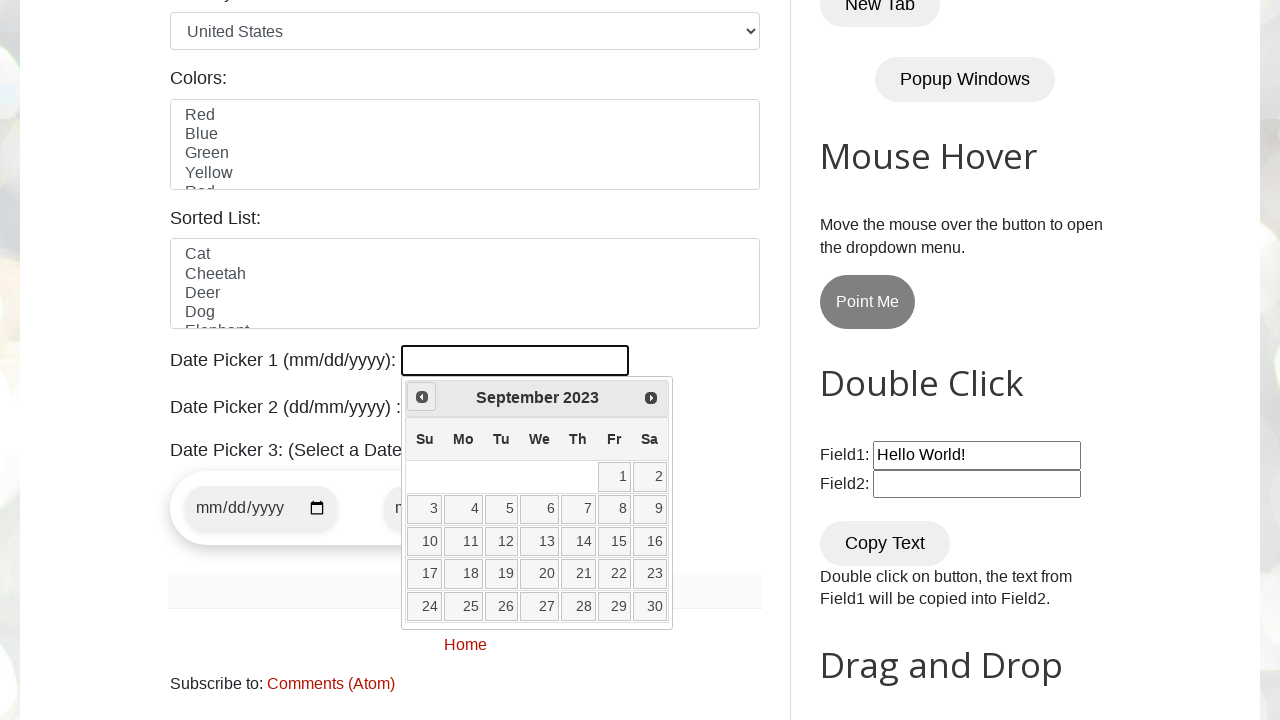

Retrieved current month from datepicker
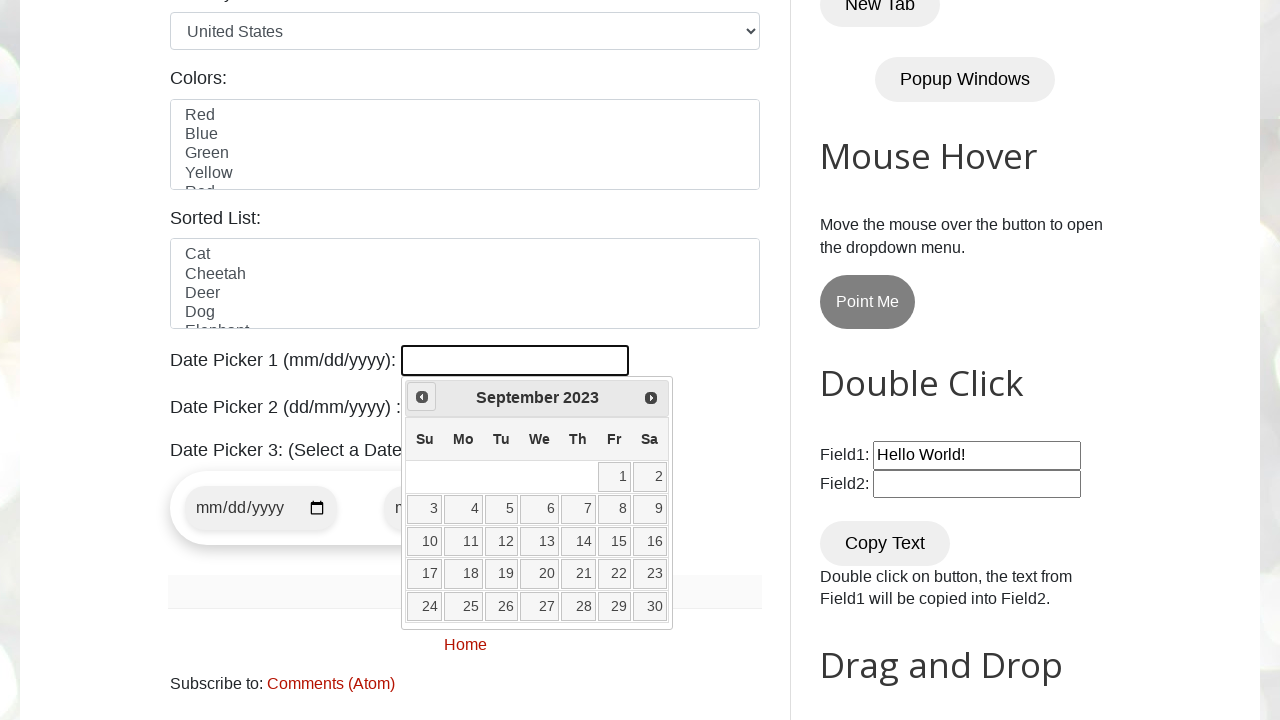

Clicked previous button to navigate back (currently at September 2023) at (422, 397) on xpath=//a[@title='Prev']
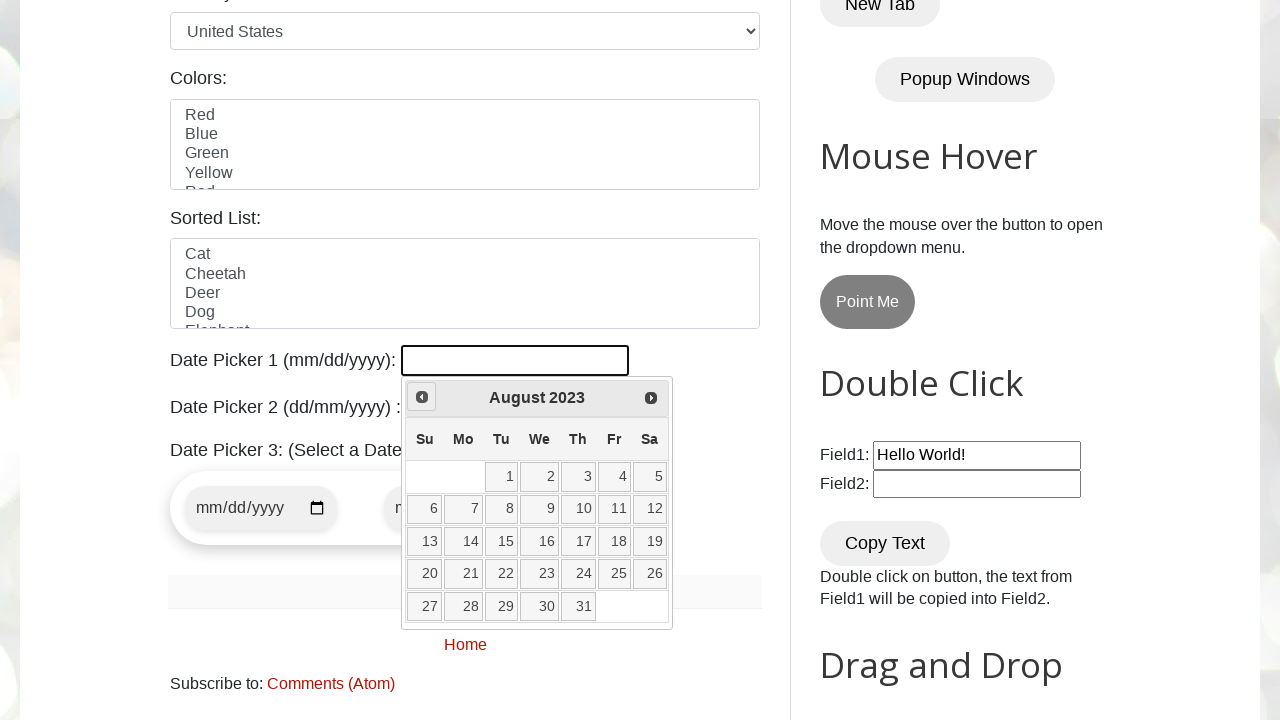

Retrieved current year from datepicker
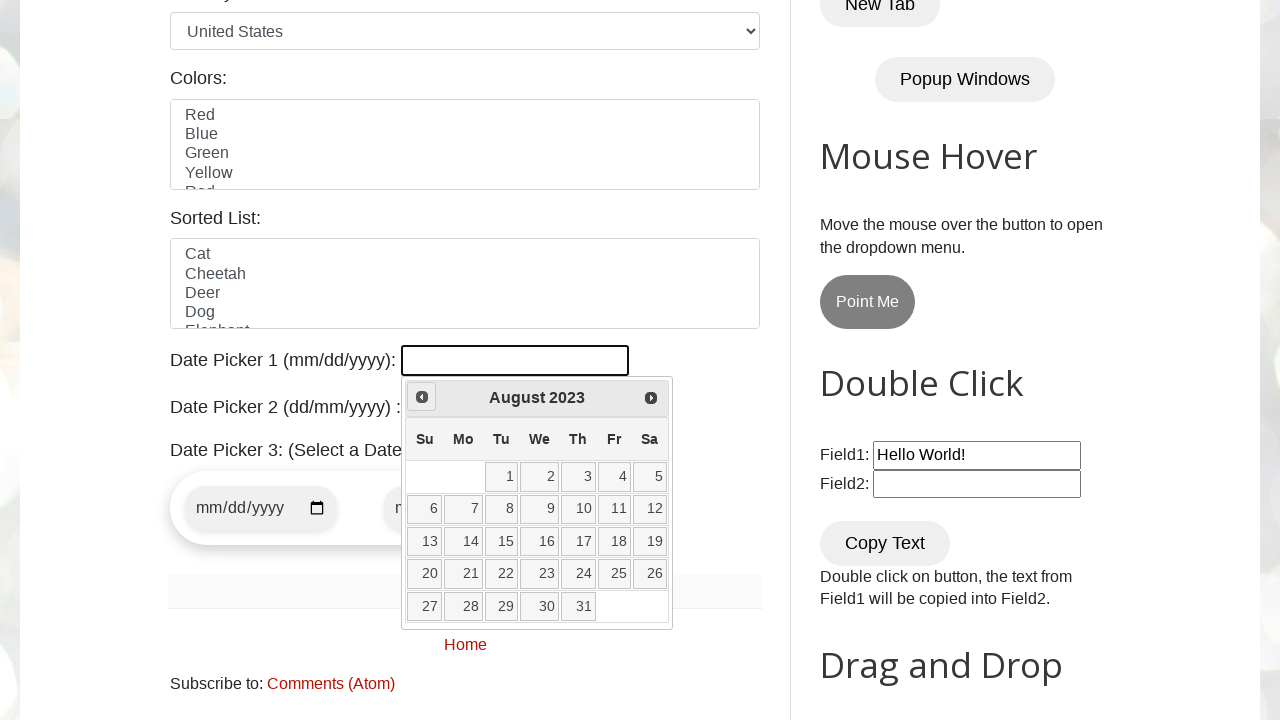

Retrieved current month from datepicker
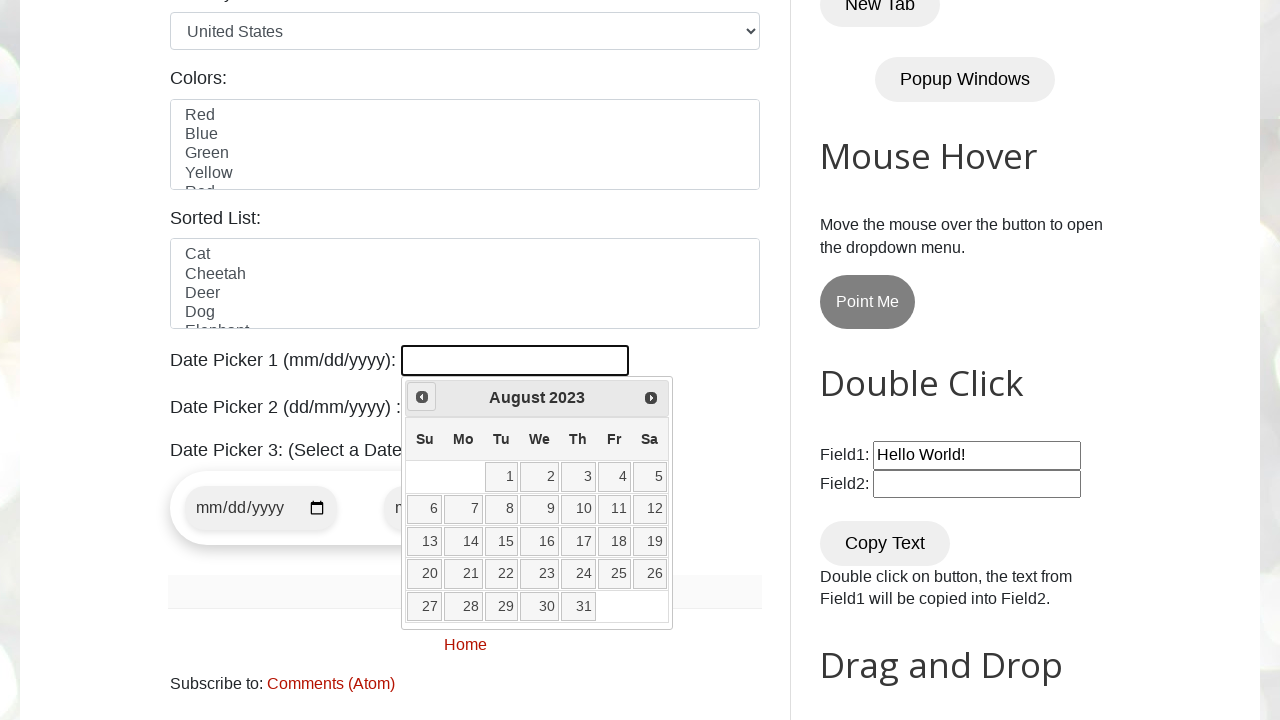

Clicked previous button to navigate back (currently at August 2023) at (422, 397) on xpath=//a[@title='Prev']
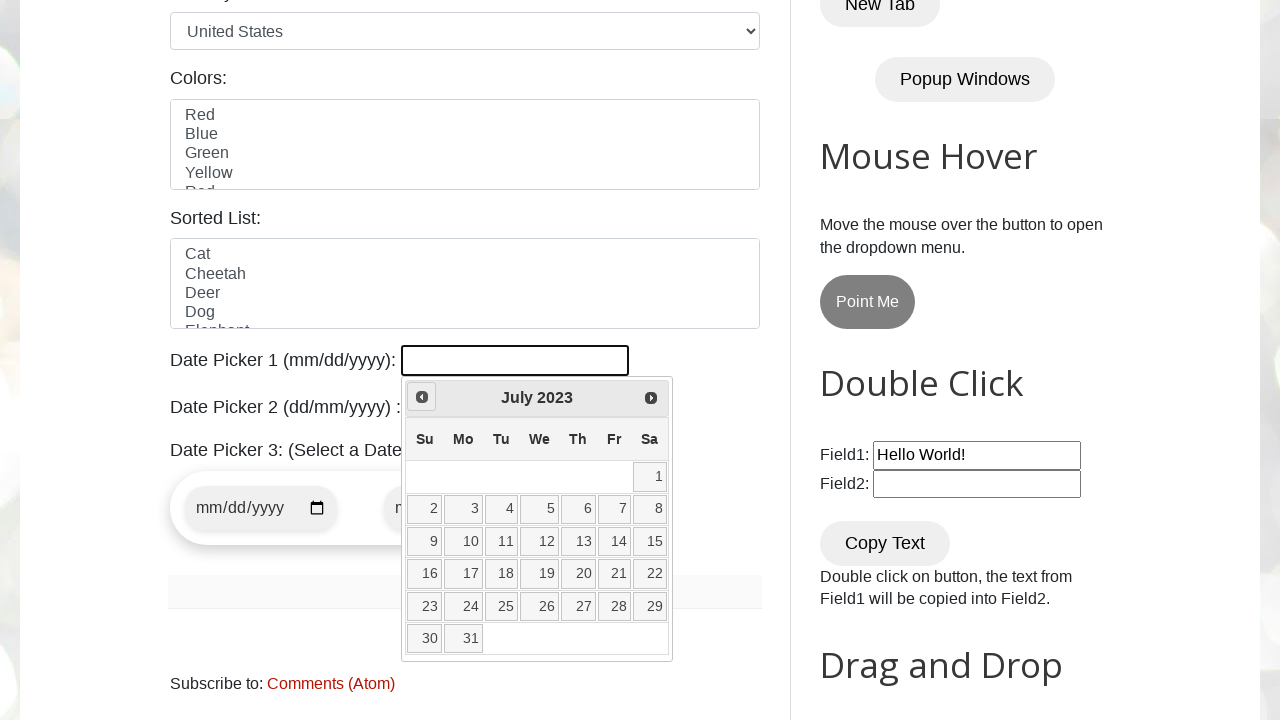

Retrieved current year from datepicker
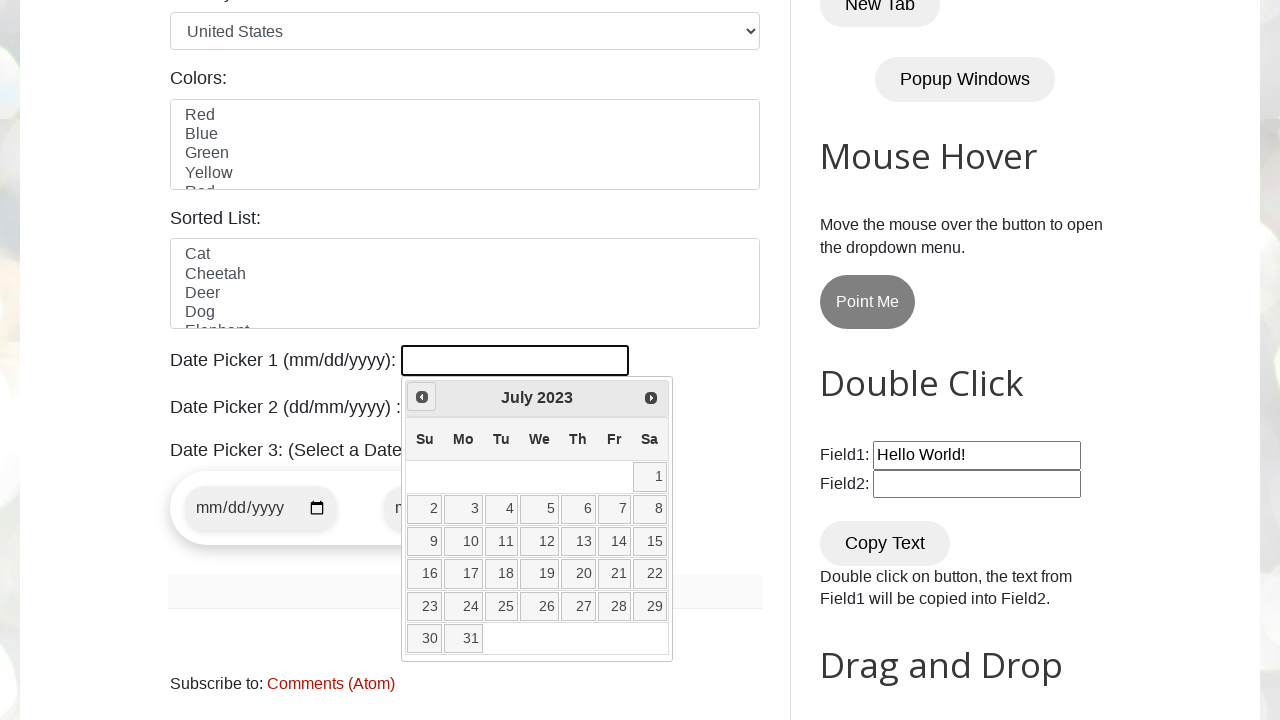

Retrieved current month from datepicker
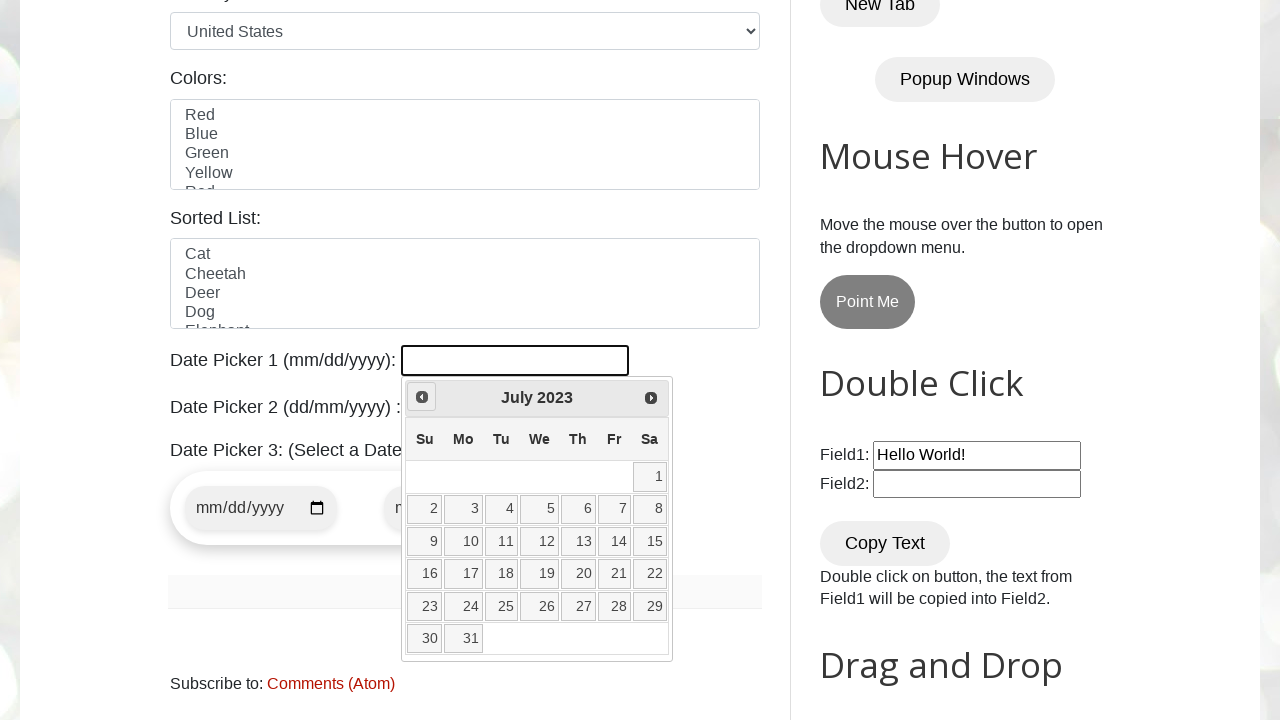

Clicked previous button to navigate back (currently at July 2023) at (422, 397) on xpath=//a[@title='Prev']
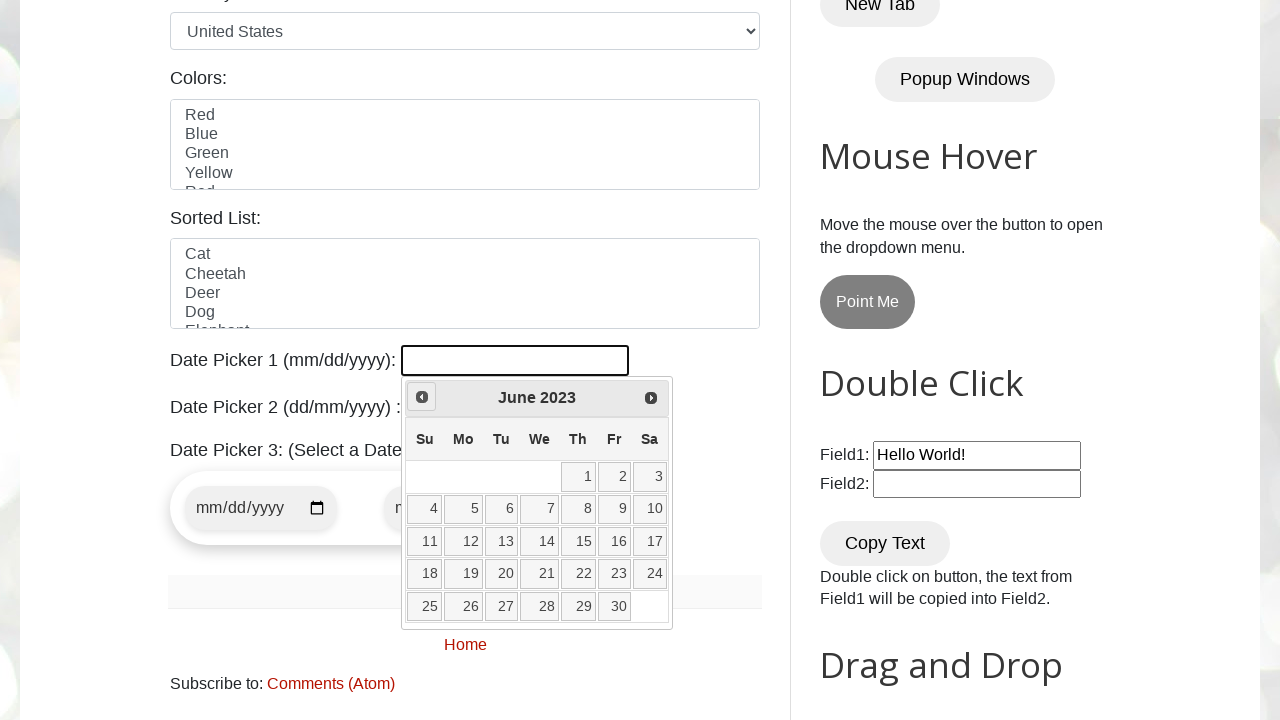

Retrieved current year from datepicker
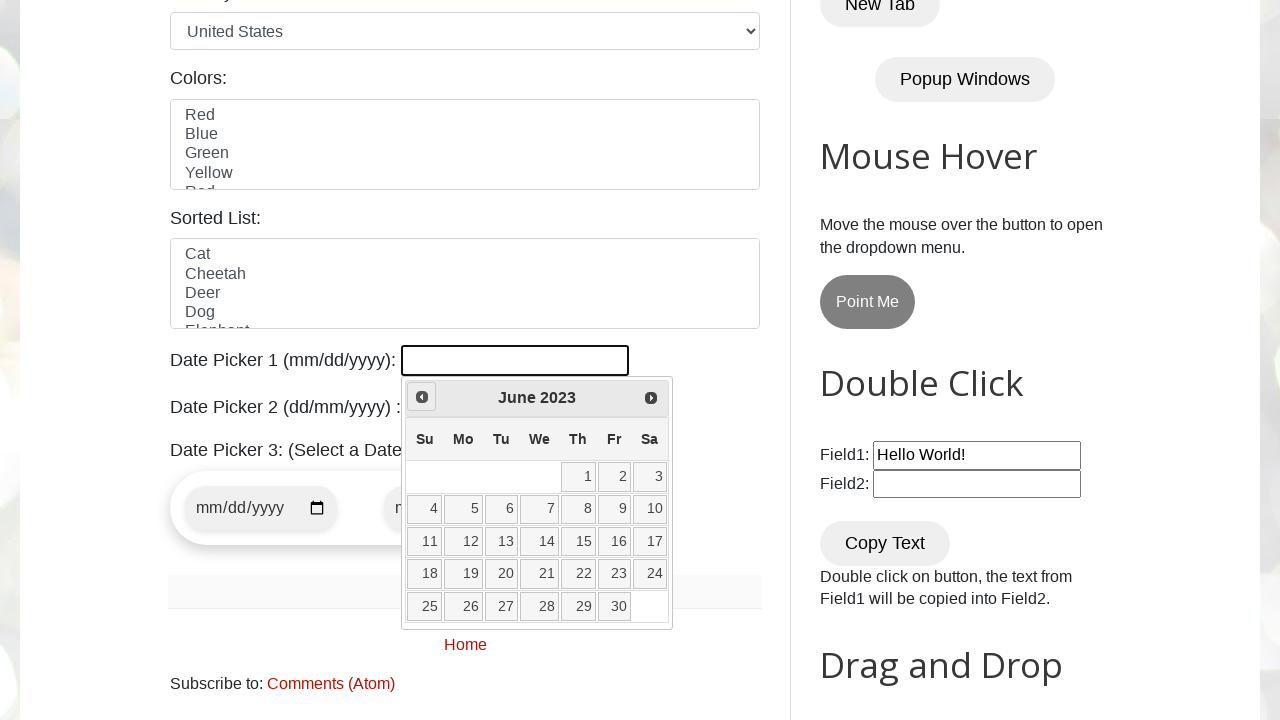

Retrieved current month from datepicker
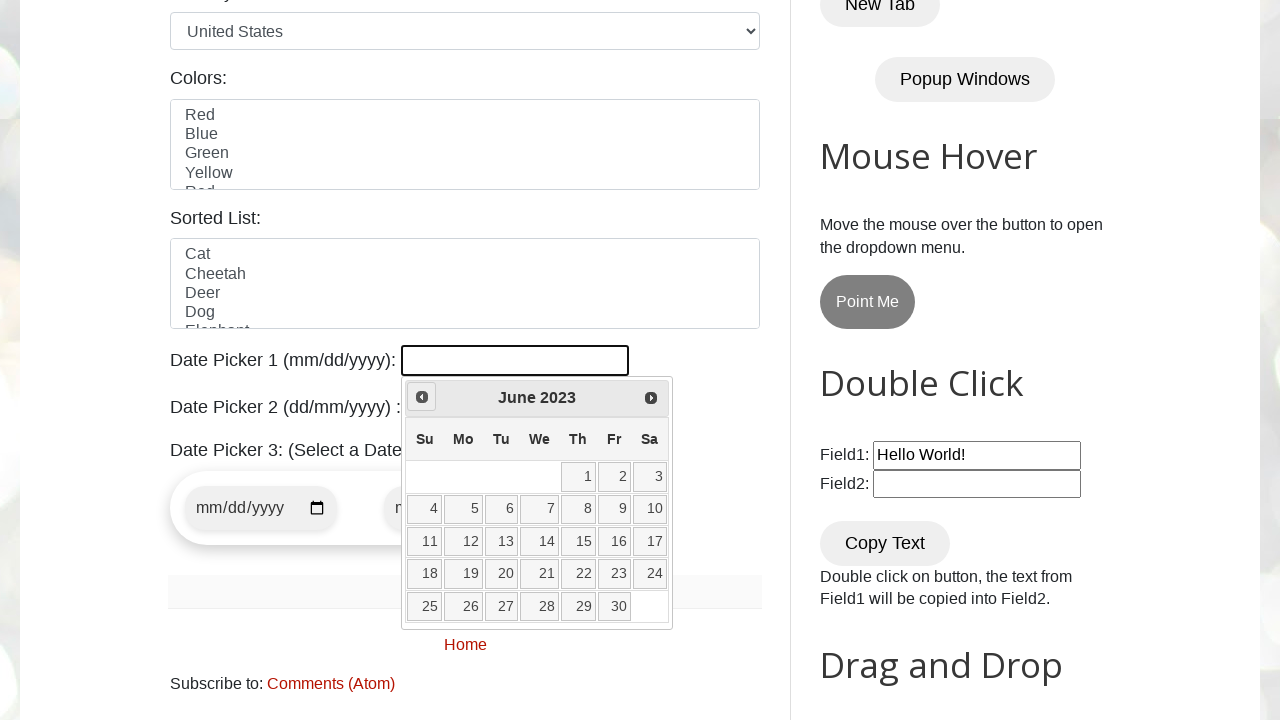

Clicked previous button to navigate back (currently at June 2023) at (422, 397) on xpath=//a[@title='Prev']
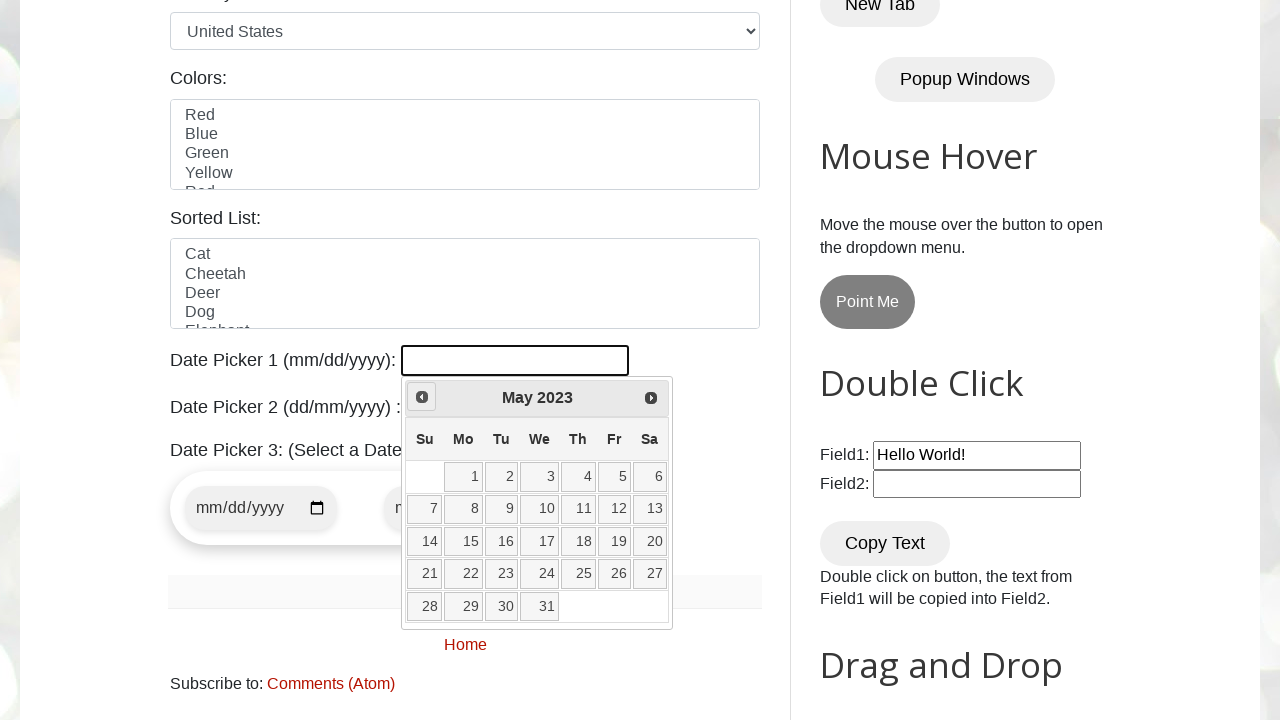

Retrieved current year from datepicker
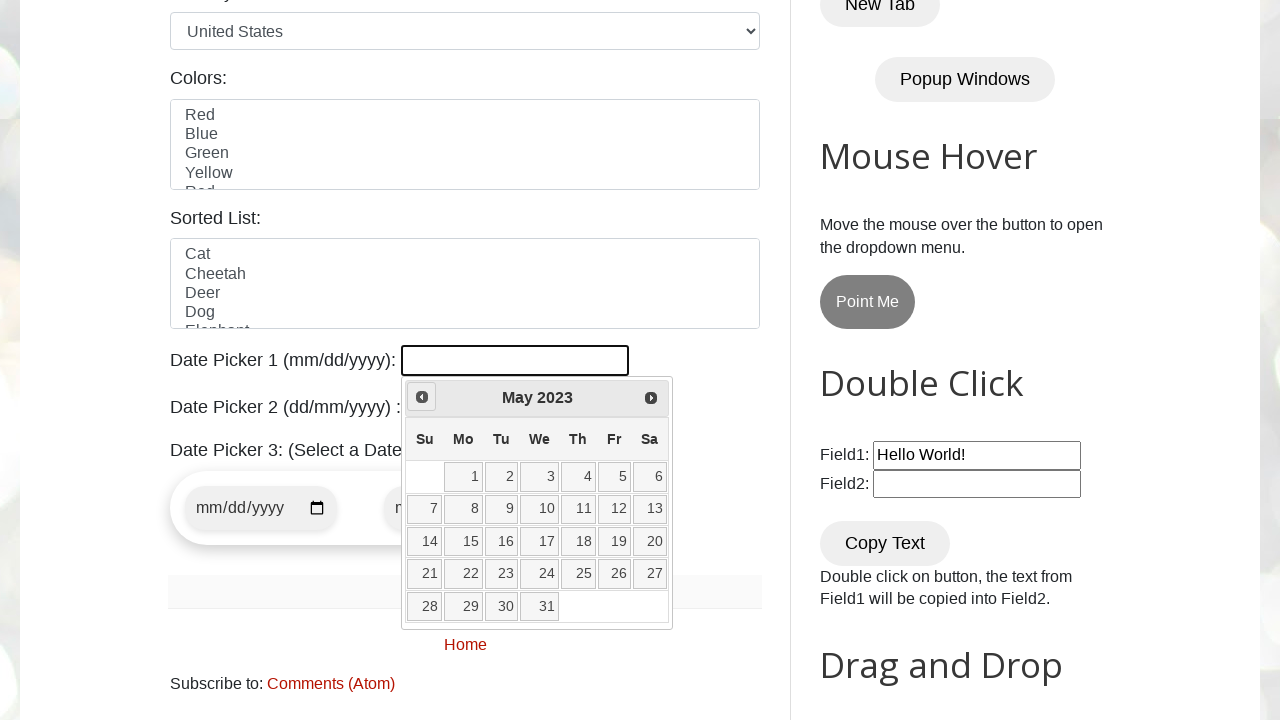

Retrieved current month from datepicker
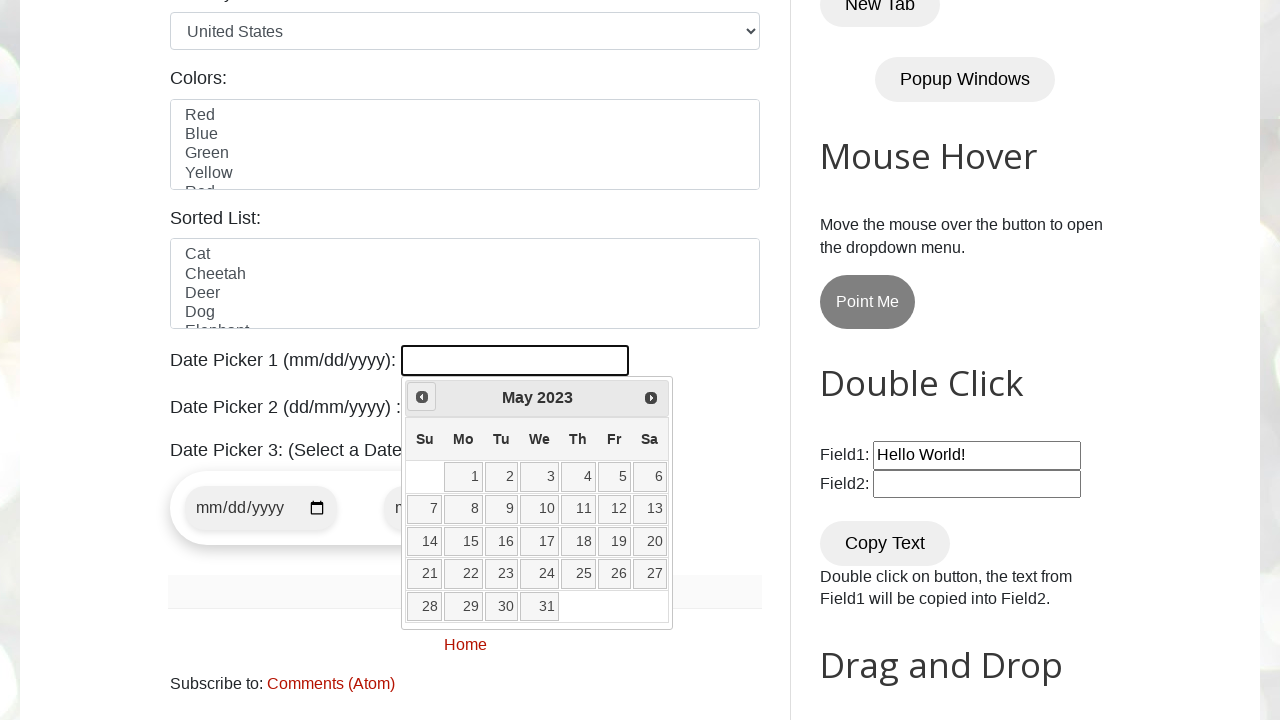

Clicked previous button to navigate back (currently at May 2023) at (422, 397) on xpath=//a[@title='Prev']
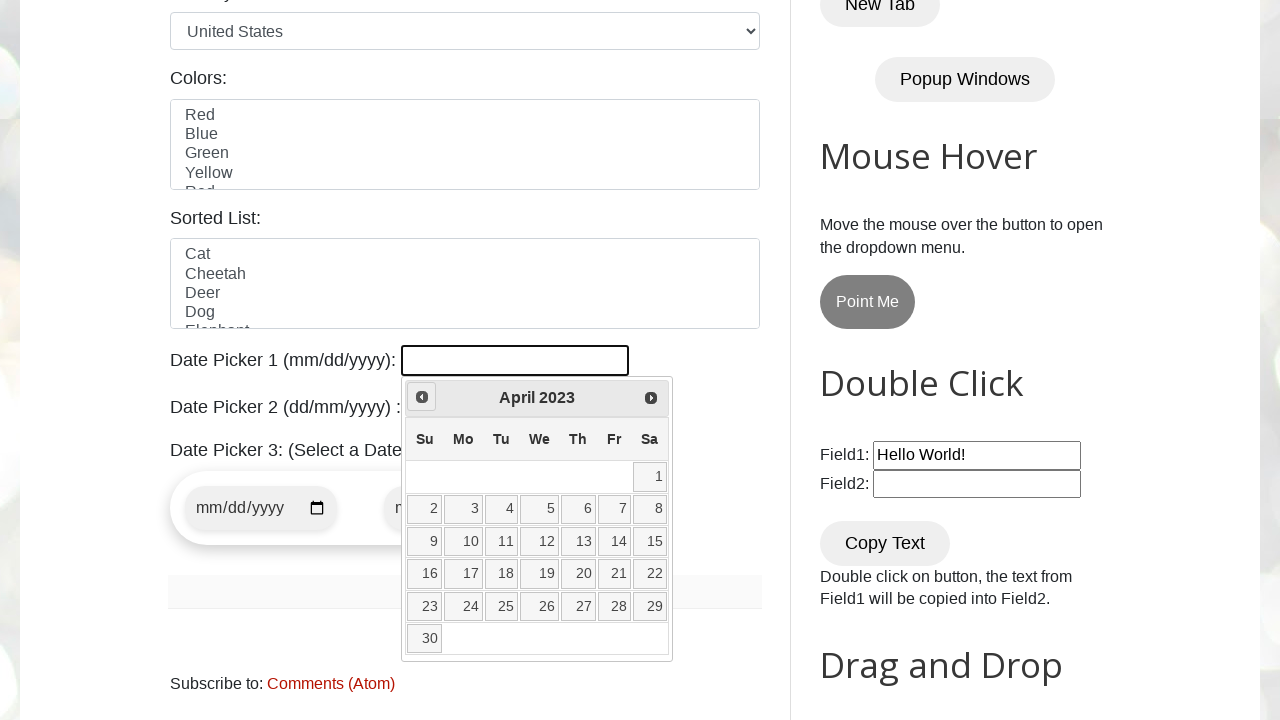

Retrieved current year from datepicker
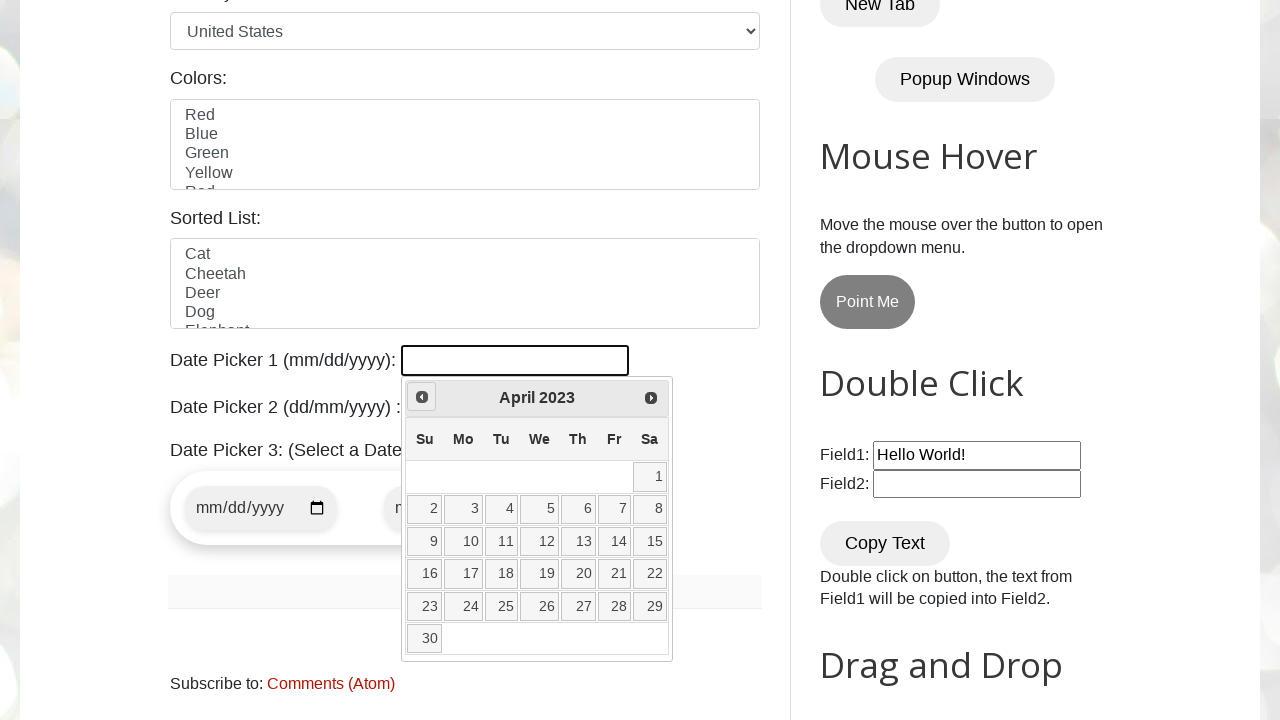

Retrieved current month from datepicker
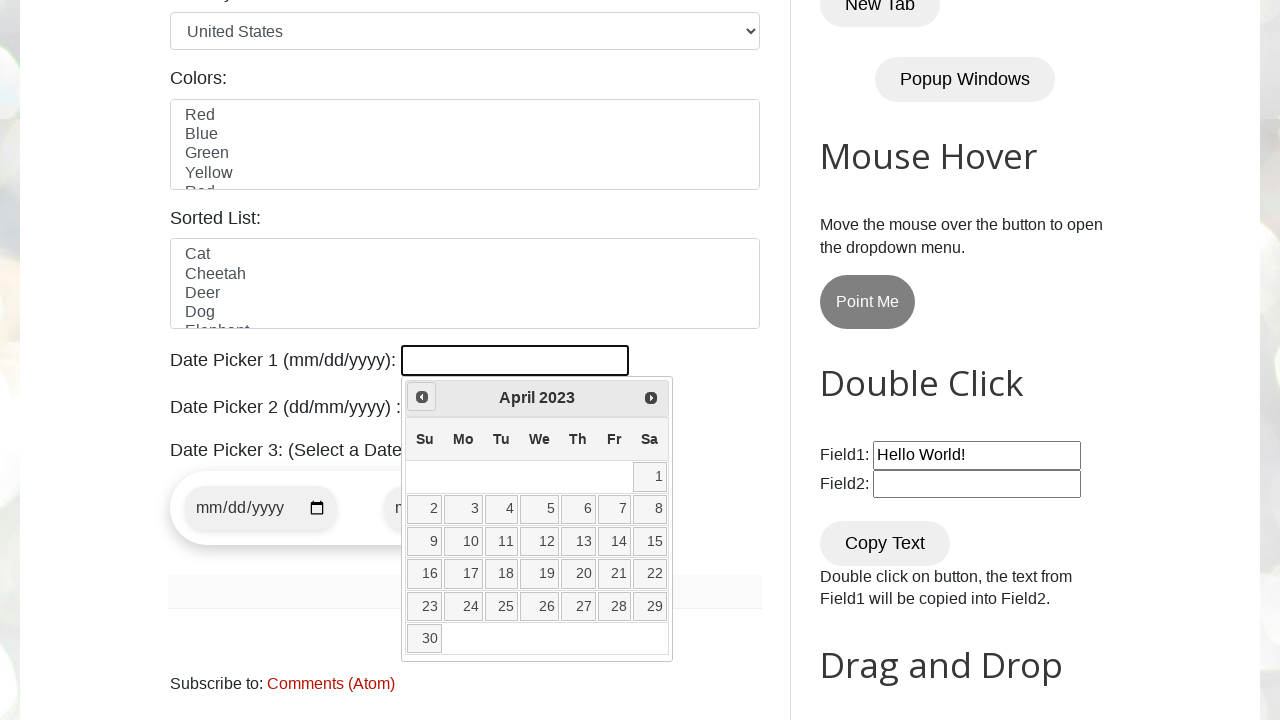

Clicked previous button to navigate back (currently at April 2023) at (422, 397) on xpath=//a[@title='Prev']
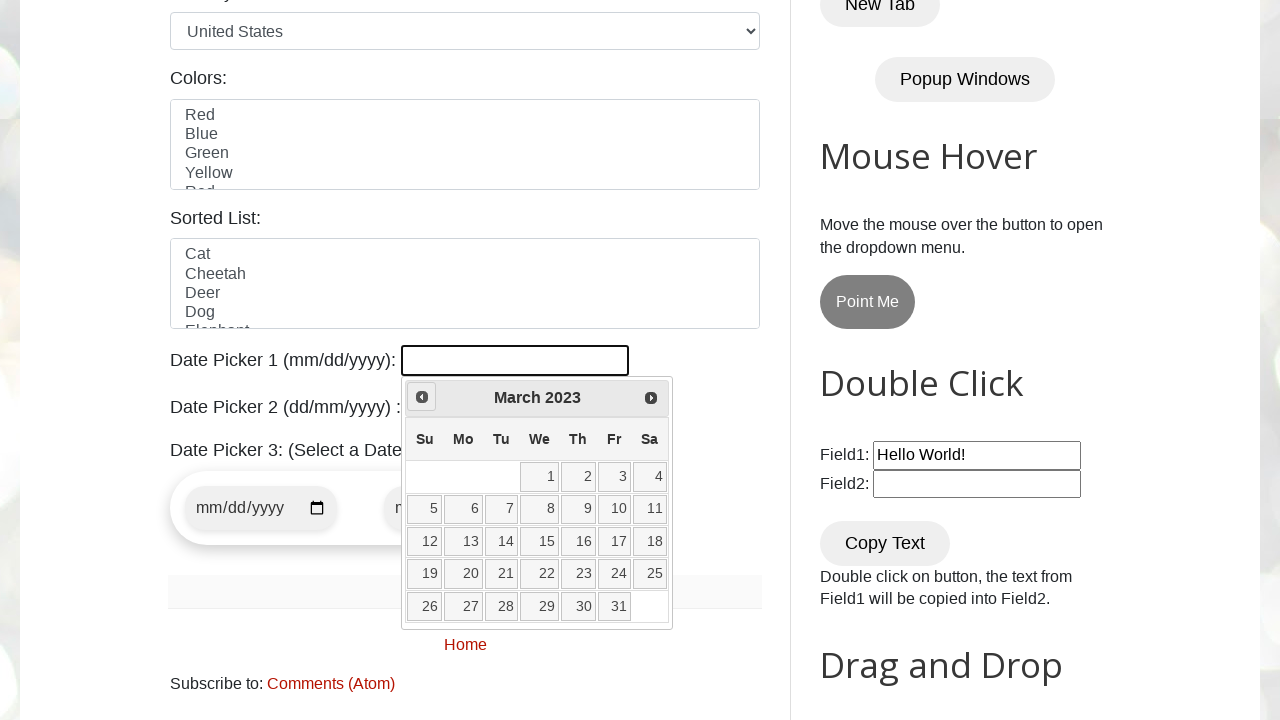

Retrieved current year from datepicker
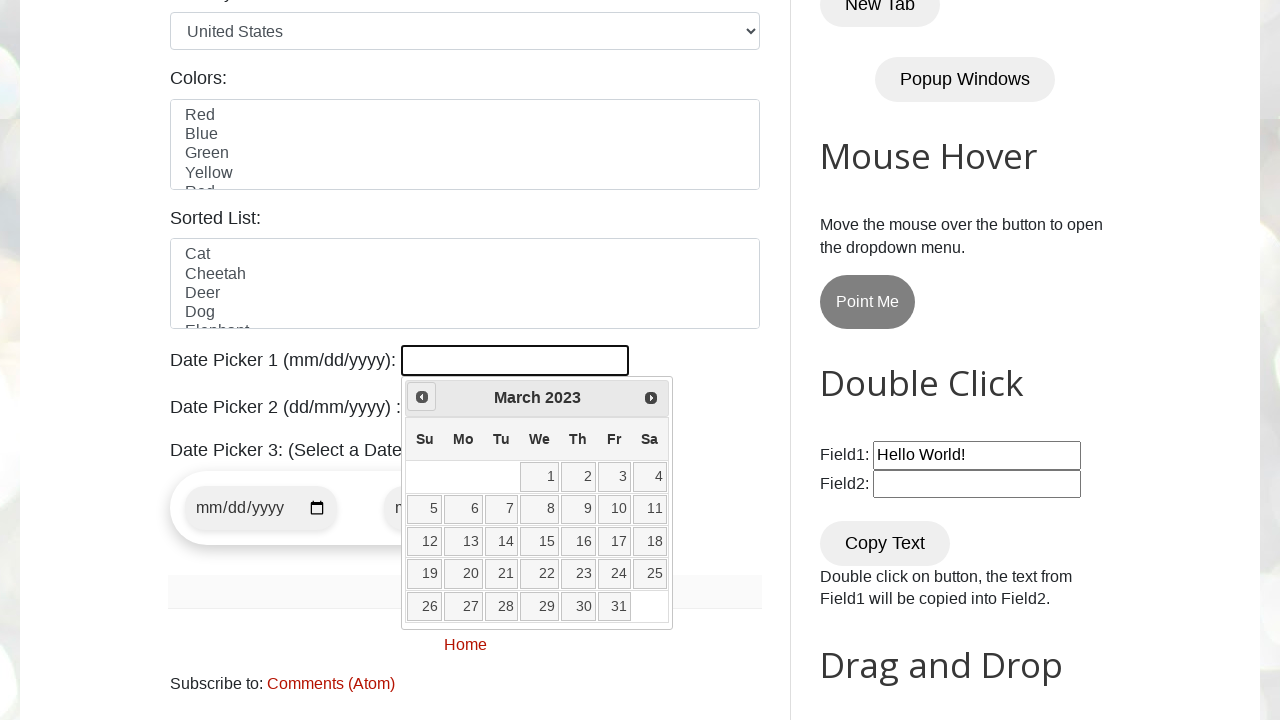

Retrieved current month from datepicker
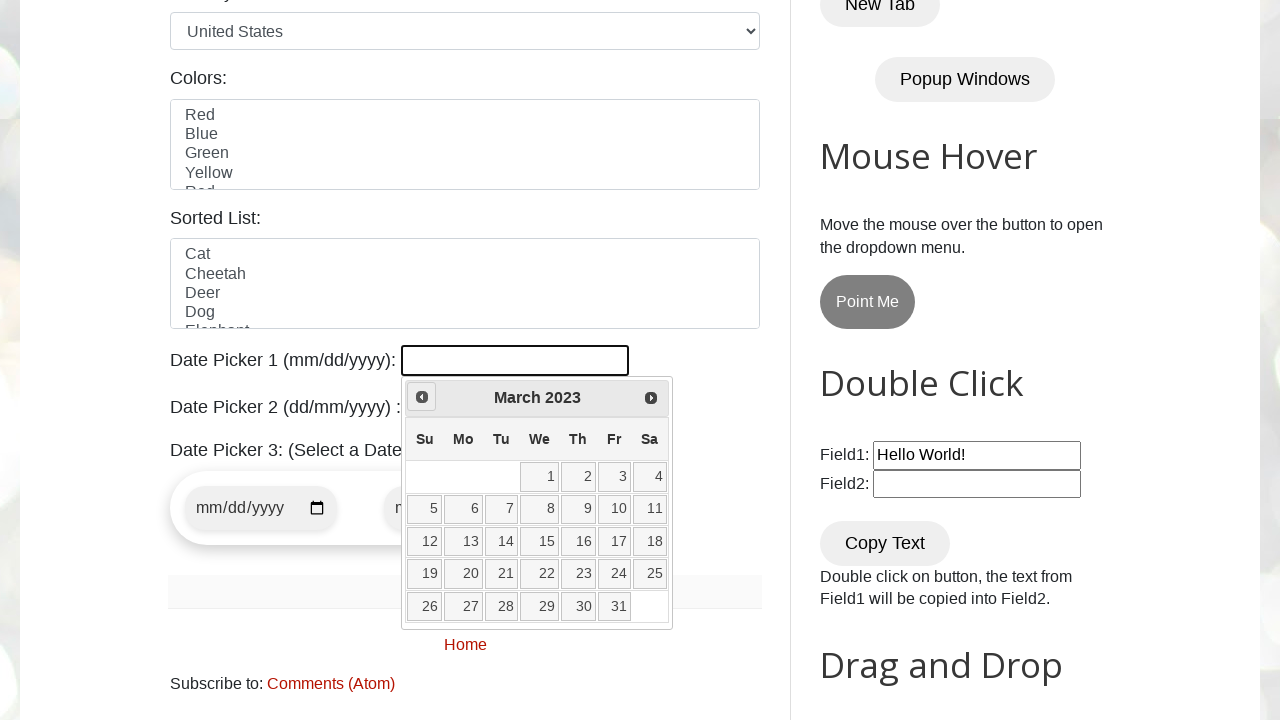

Clicked previous button to navigate back (currently at March 2023) at (422, 397) on xpath=//a[@title='Prev']
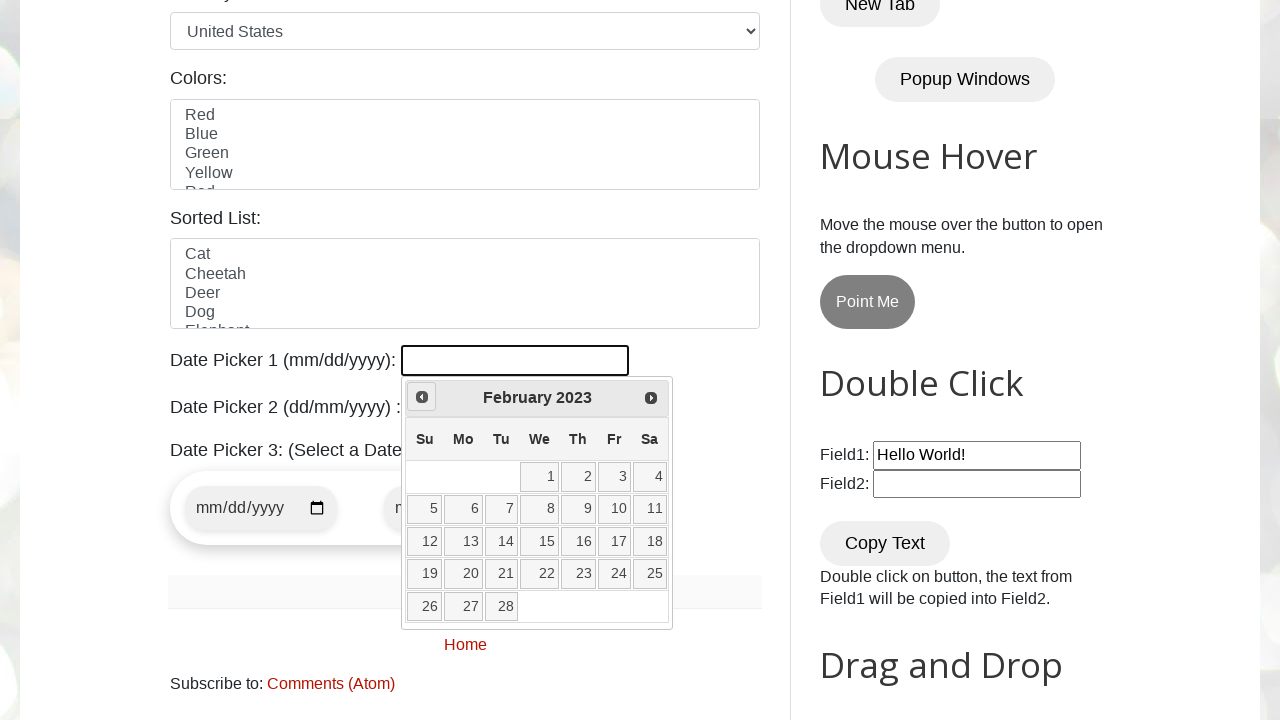

Retrieved current year from datepicker
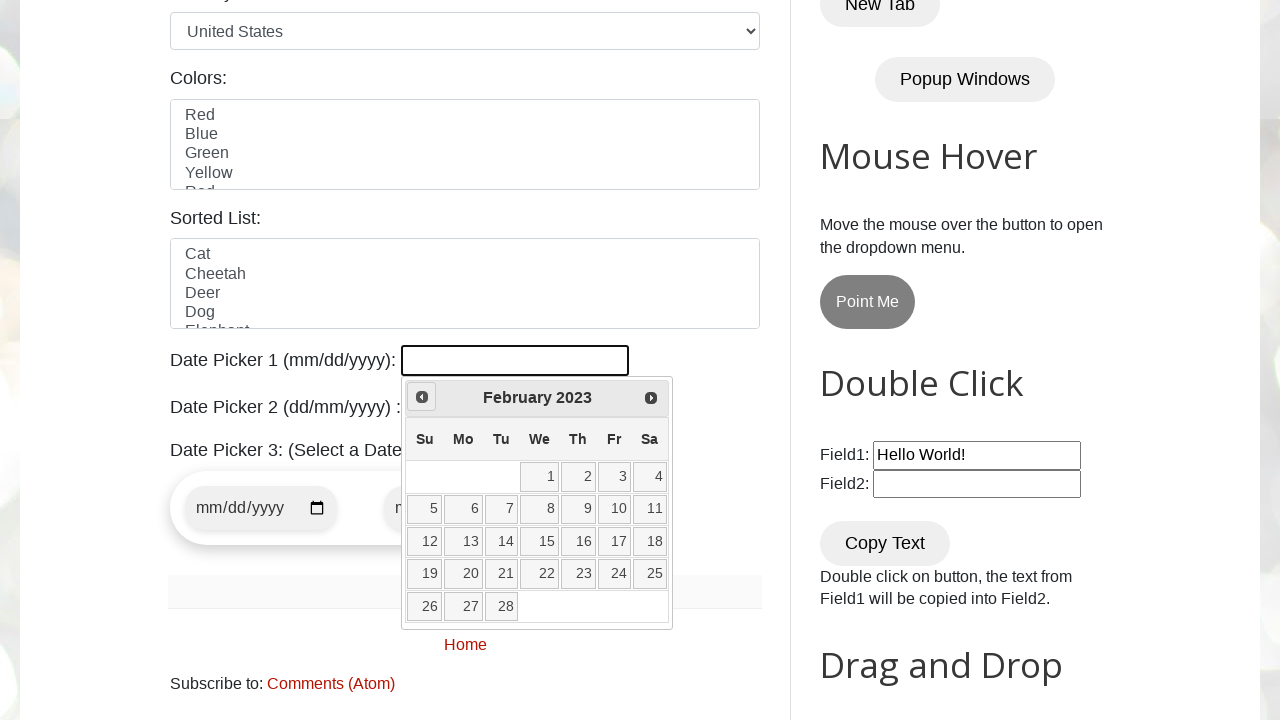

Retrieved current month from datepicker
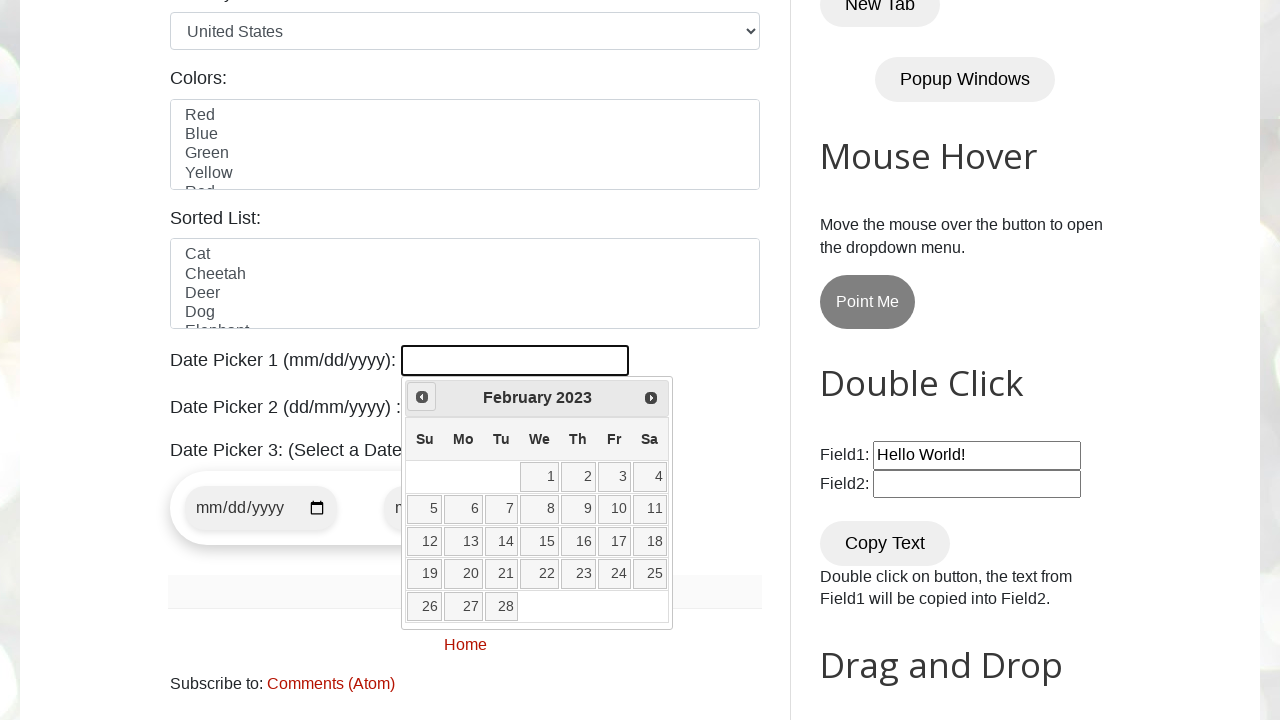

Clicked previous button to navigate back (currently at February 2023) at (422, 397) on xpath=//a[@title='Prev']
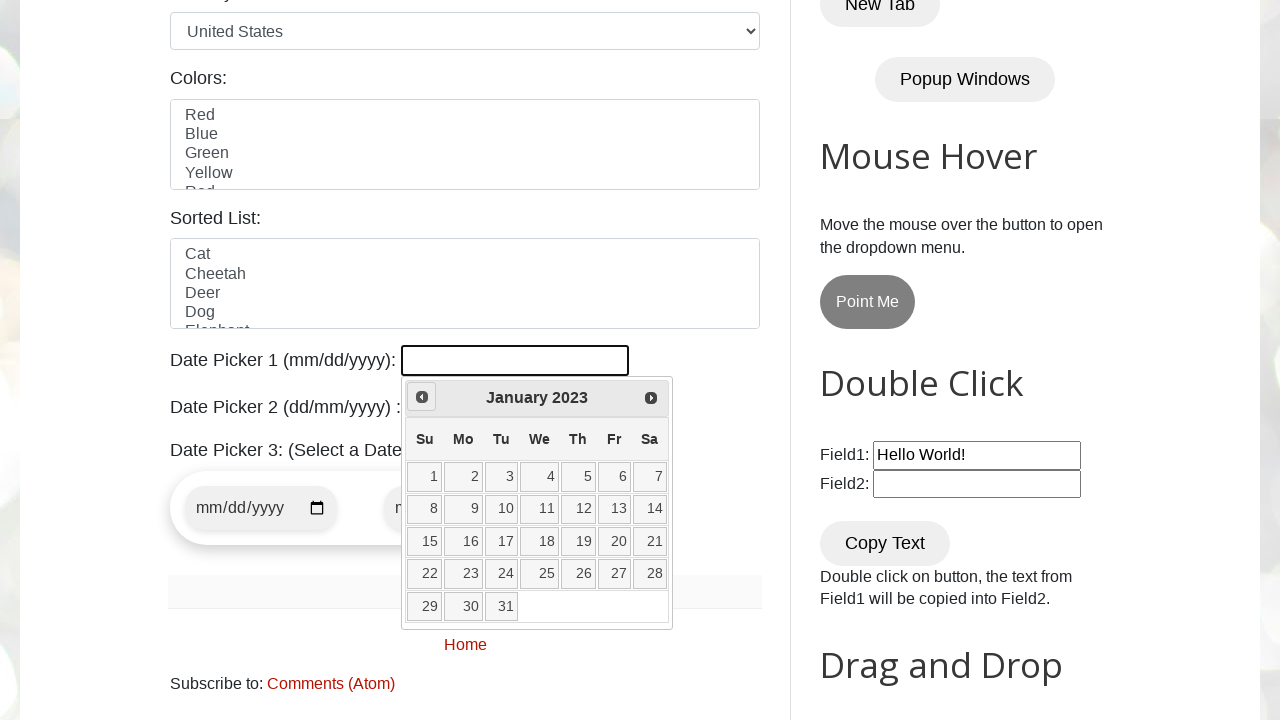

Retrieved current year from datepicker
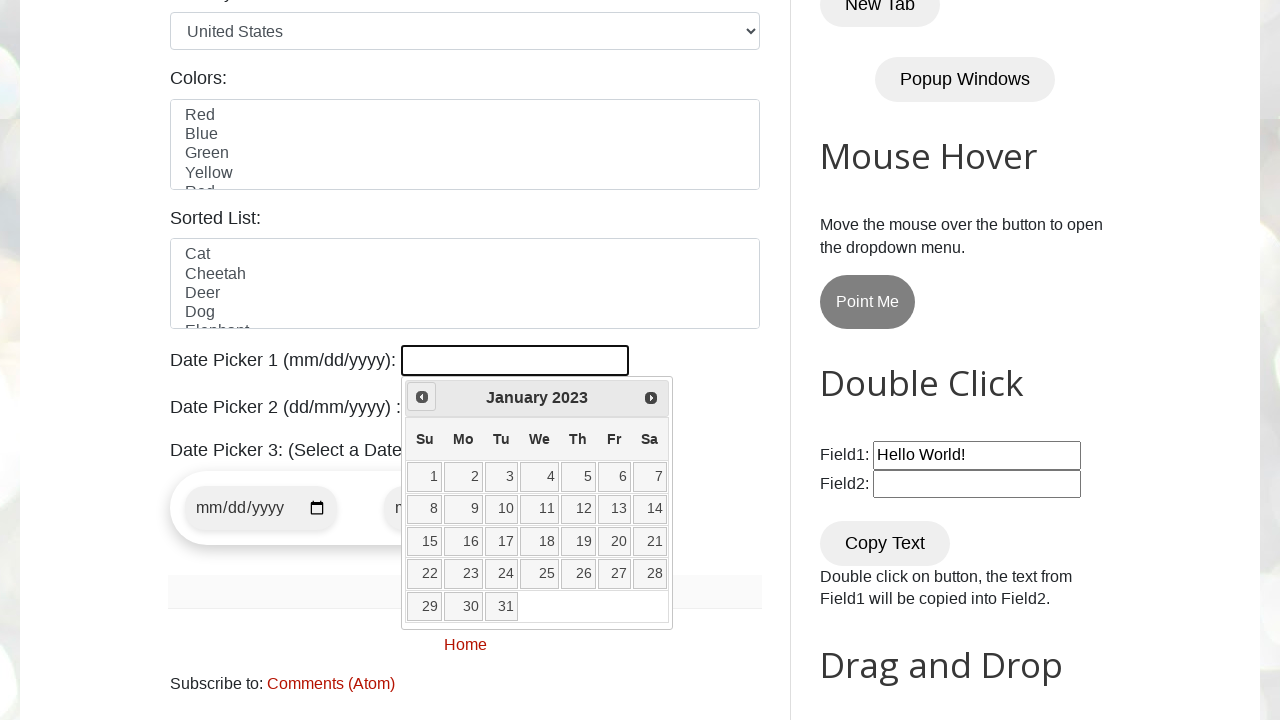

Retrieved current month from datepicker
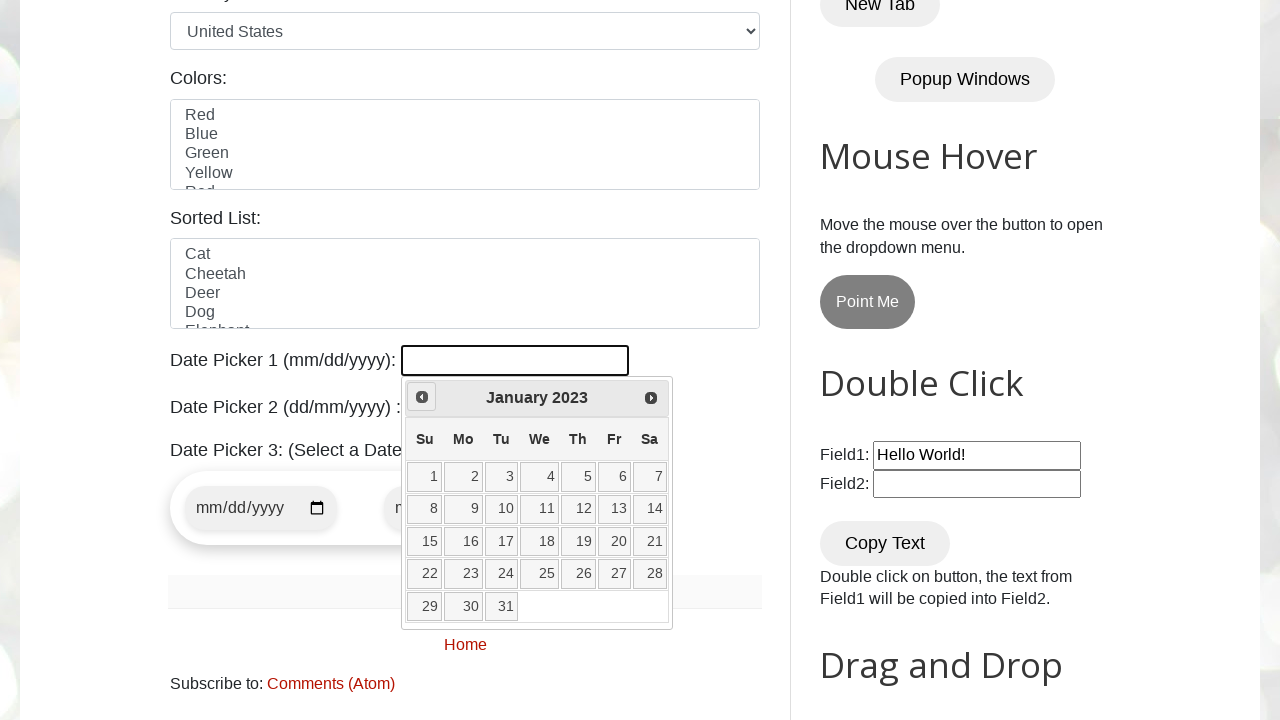

Clicked previous button to navigate back (currently at January 2023) at (422, 397) on xpath=//a[@title='Prev']
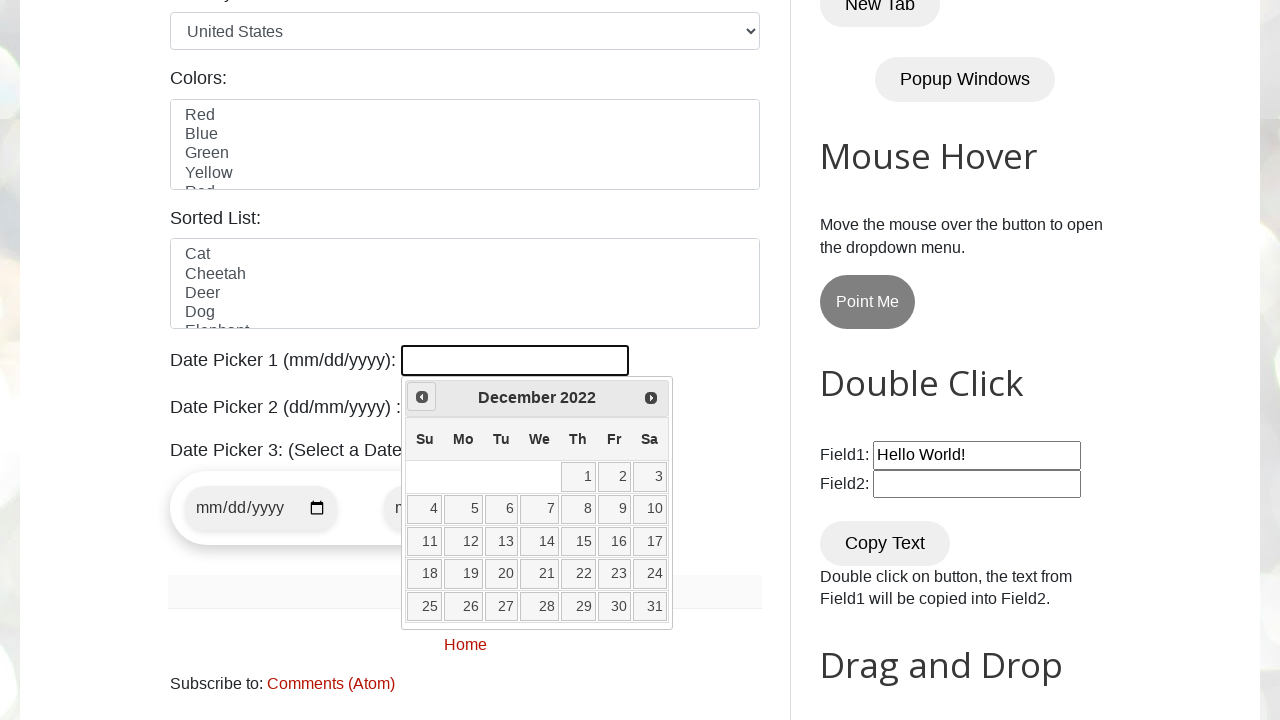

Retrieved current year from datepicker
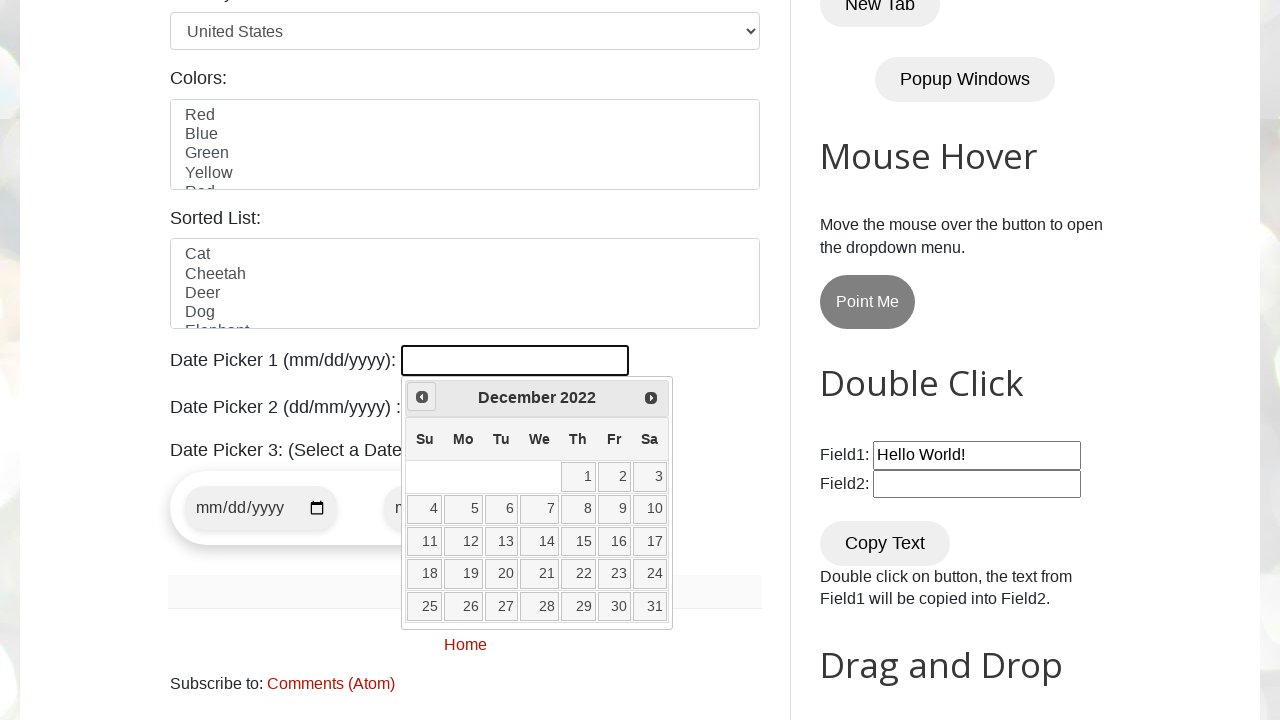

Retrieved current month from datepicker
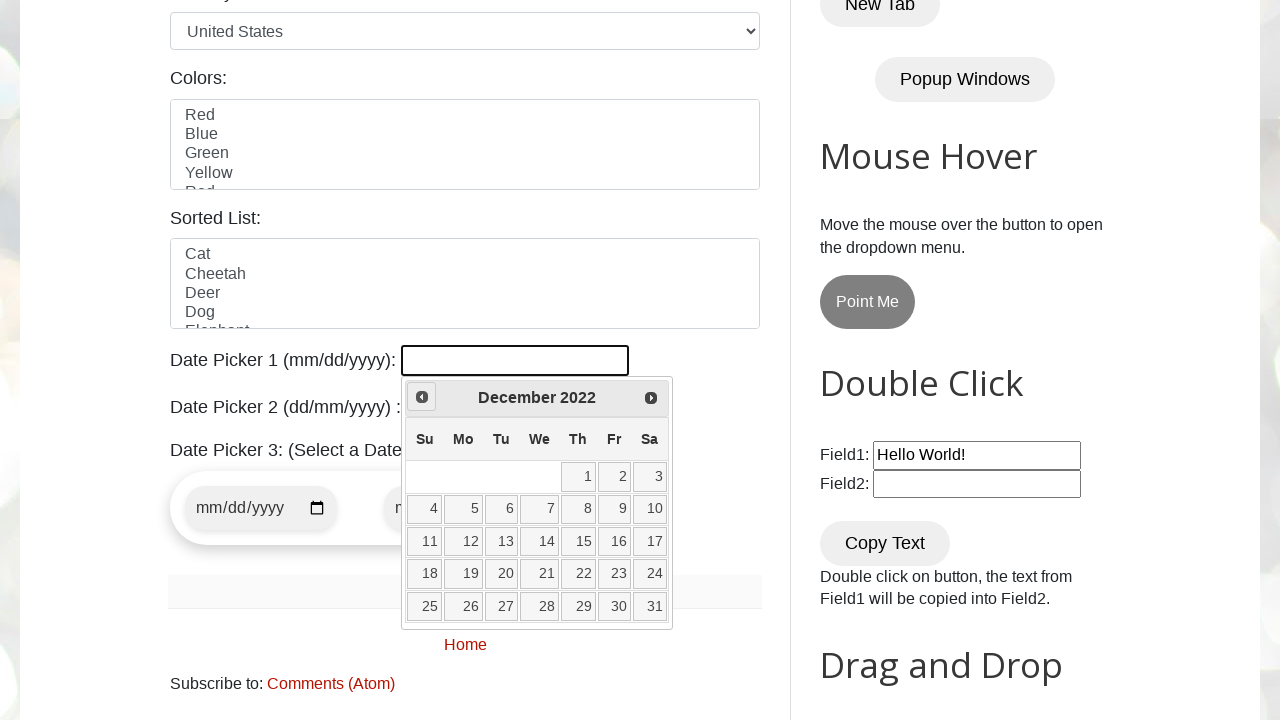

Clicked previous button to navigate back (currently at December 2022) at (422, 397) on xpath=//a[@title='Prev']
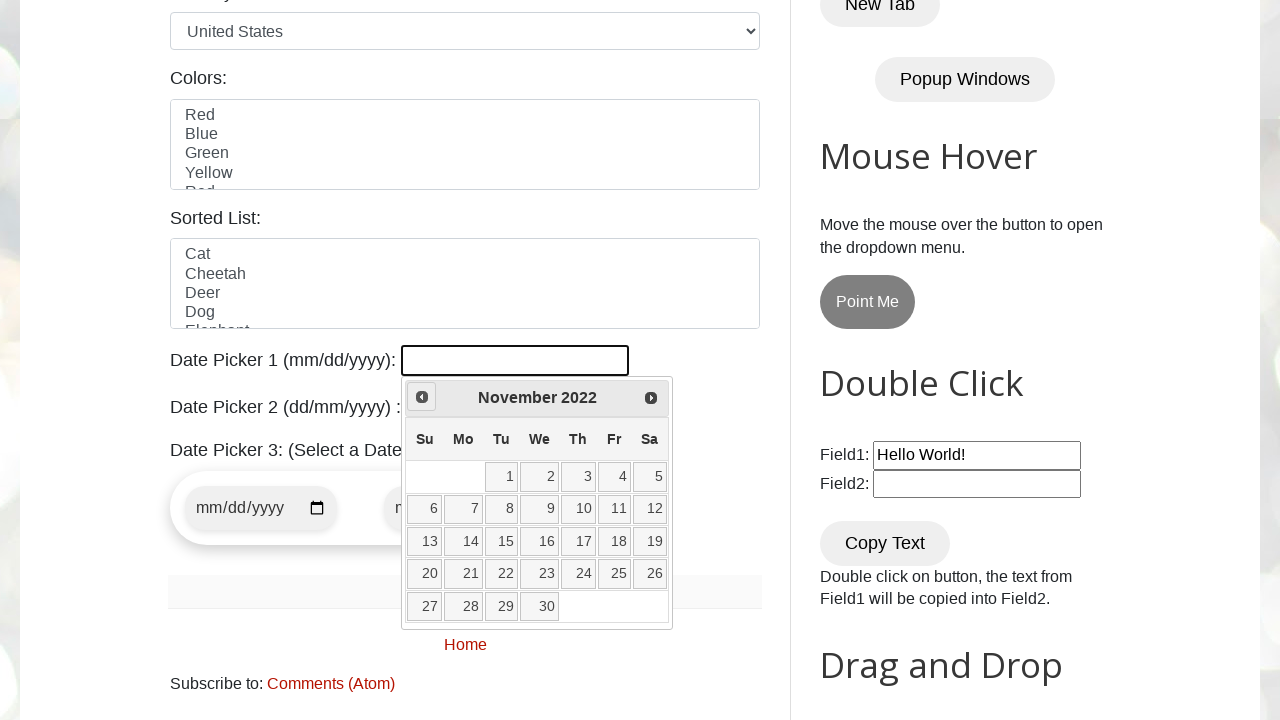

Retrieved current year from datepicker
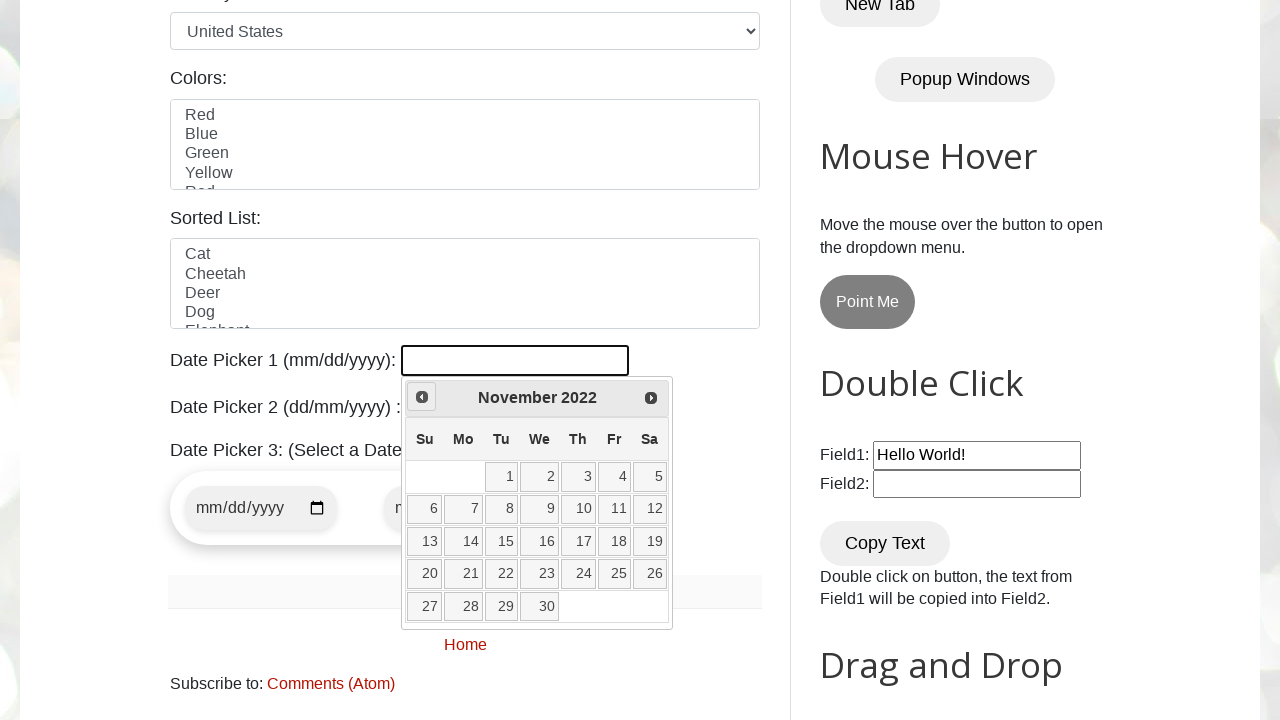

Retrieved current month from datepicker
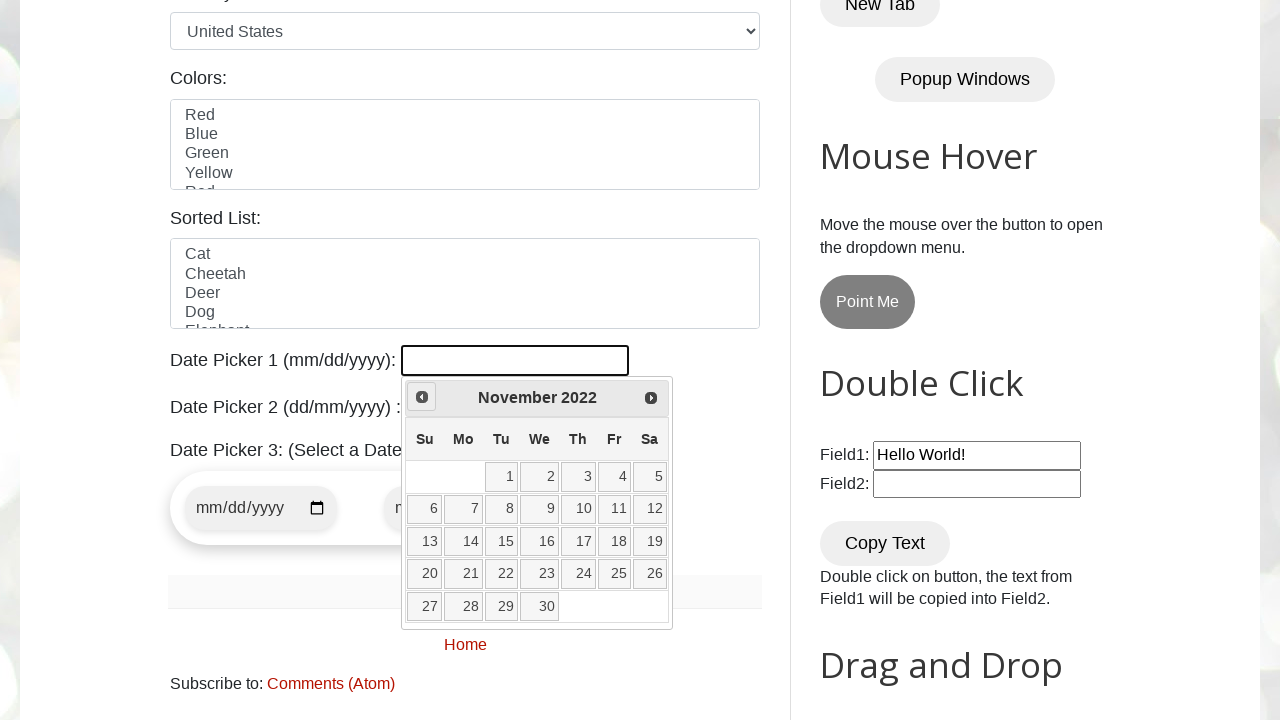

Clicked previous button to navigate back (currently at November 2022) at (422, 397) on xpath=//a[@title='Prev']
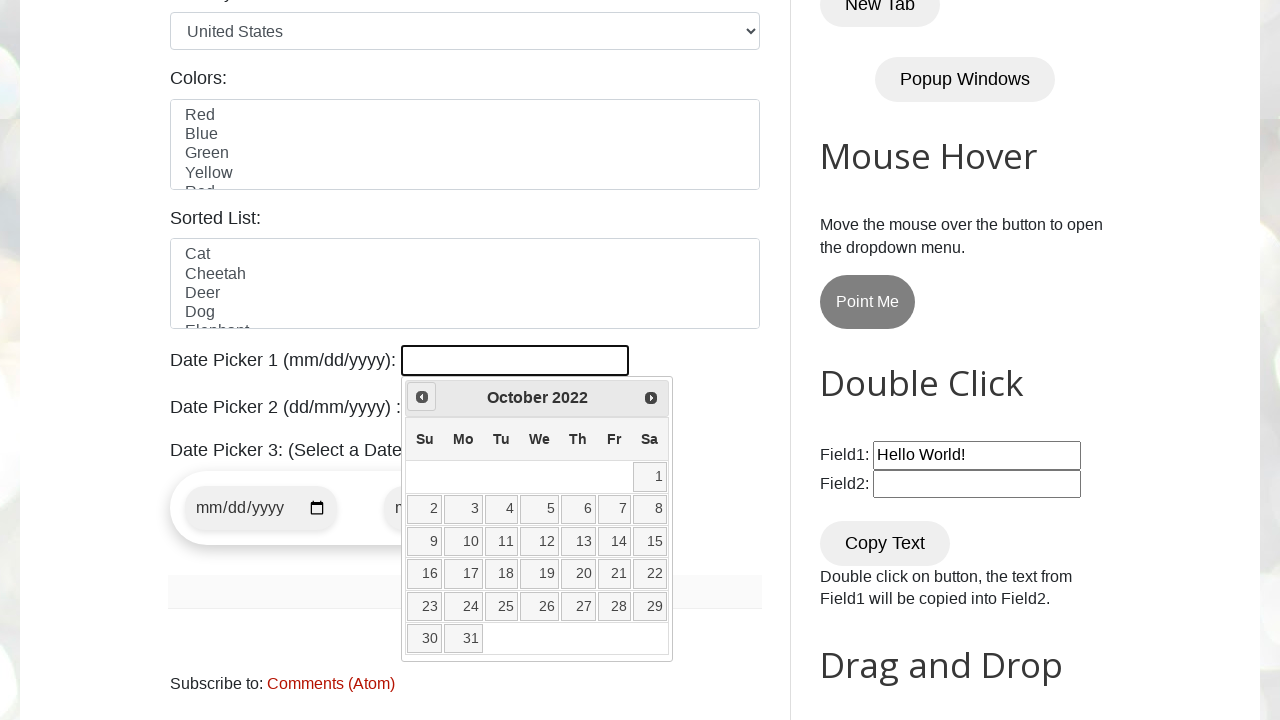

Retrieved current year from datepicker
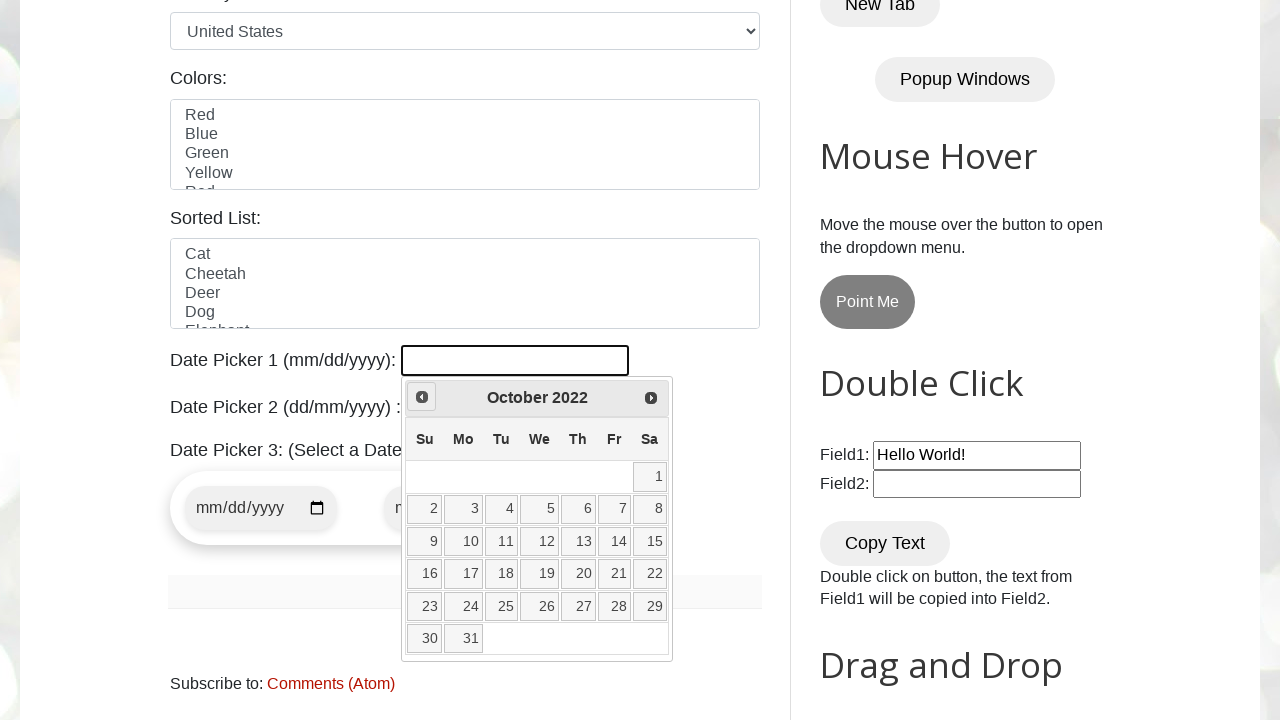

Retrieved current month from datepicker
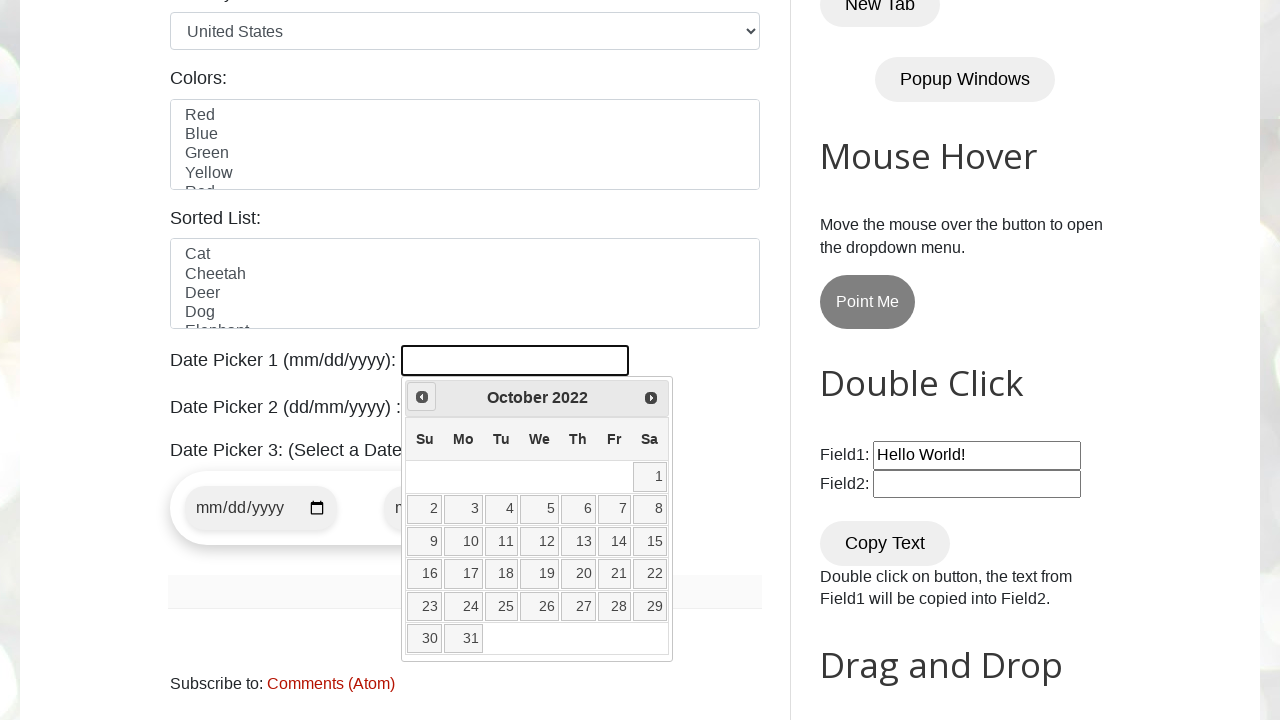

Clicked previous button to navigate back (currently at October 2022) at (422, 397) on xpath=//a[@title='Prev']
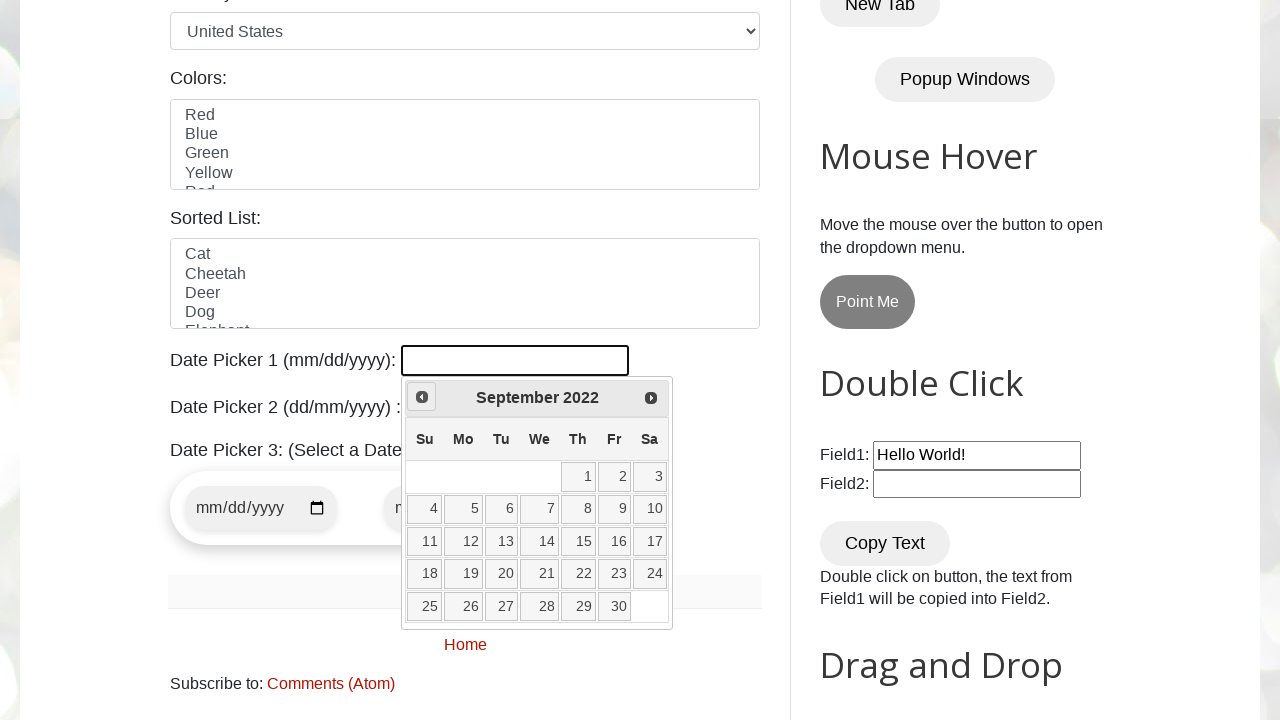

Retrieved current year from datepicker
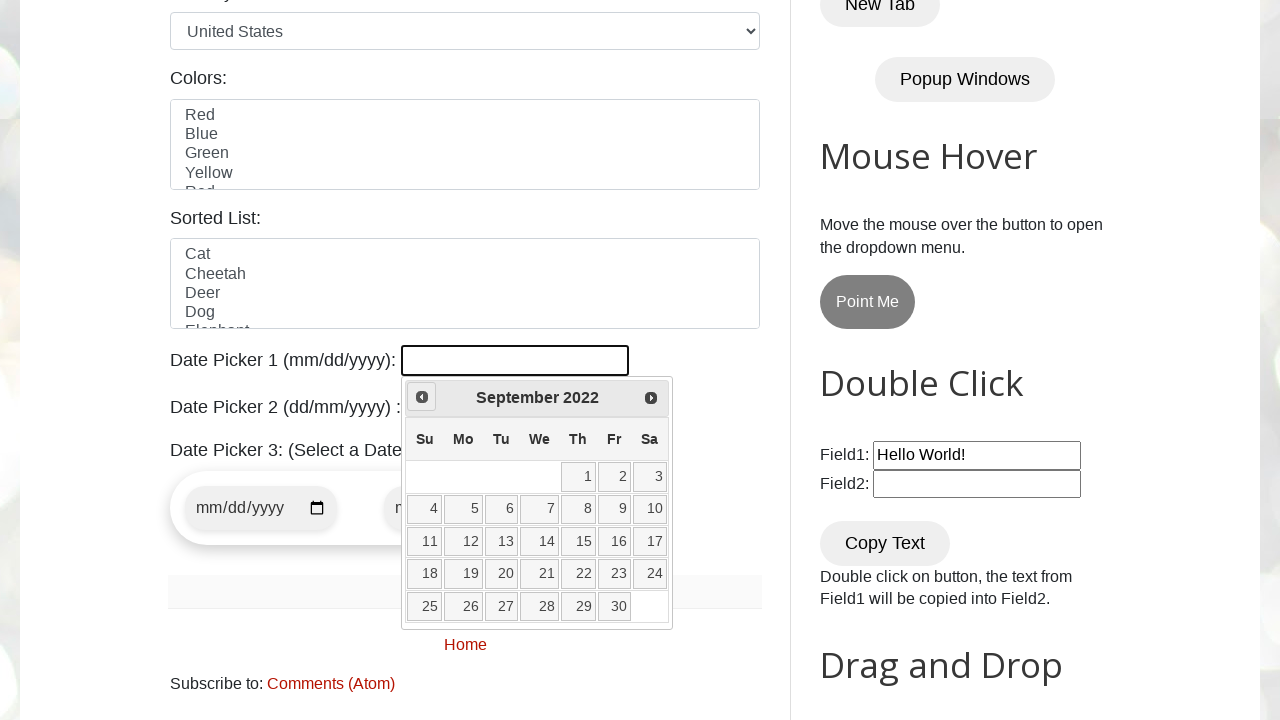

Retrieved current month from datepicker
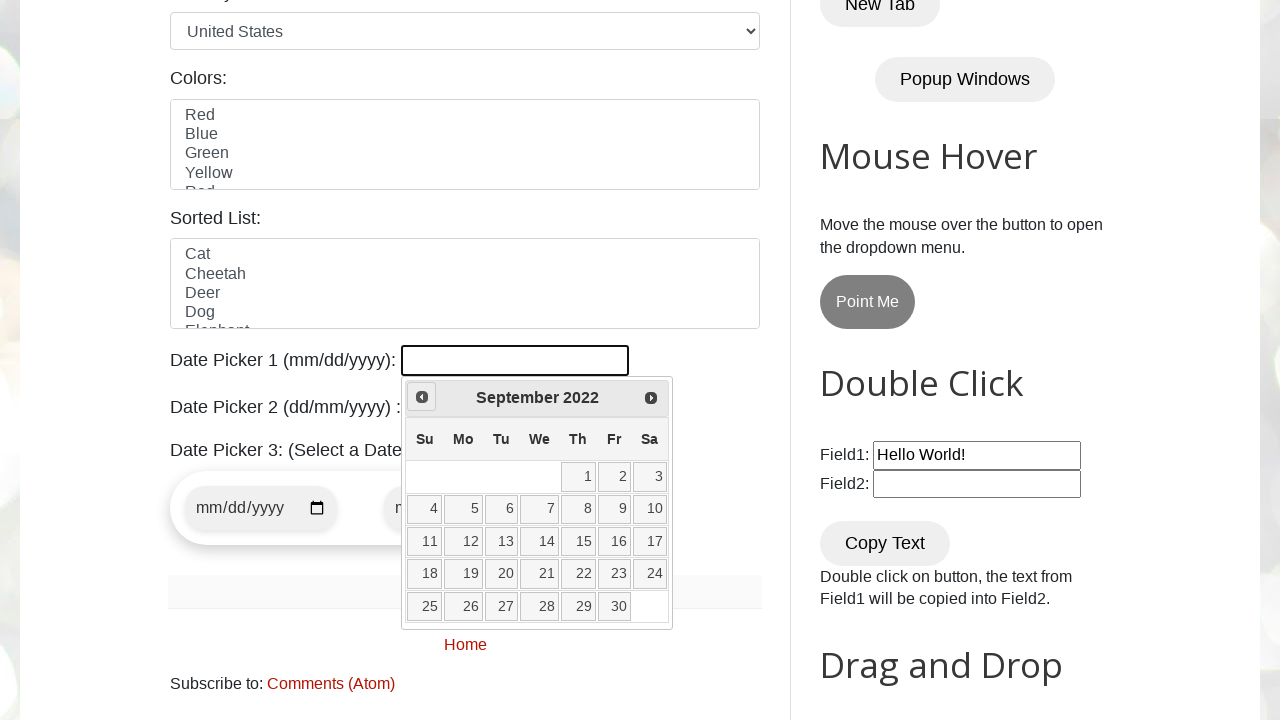

Clicked previous button to navigate back (currently at September 2022) at (422, 397) on xpath=//a[@title='Prev']
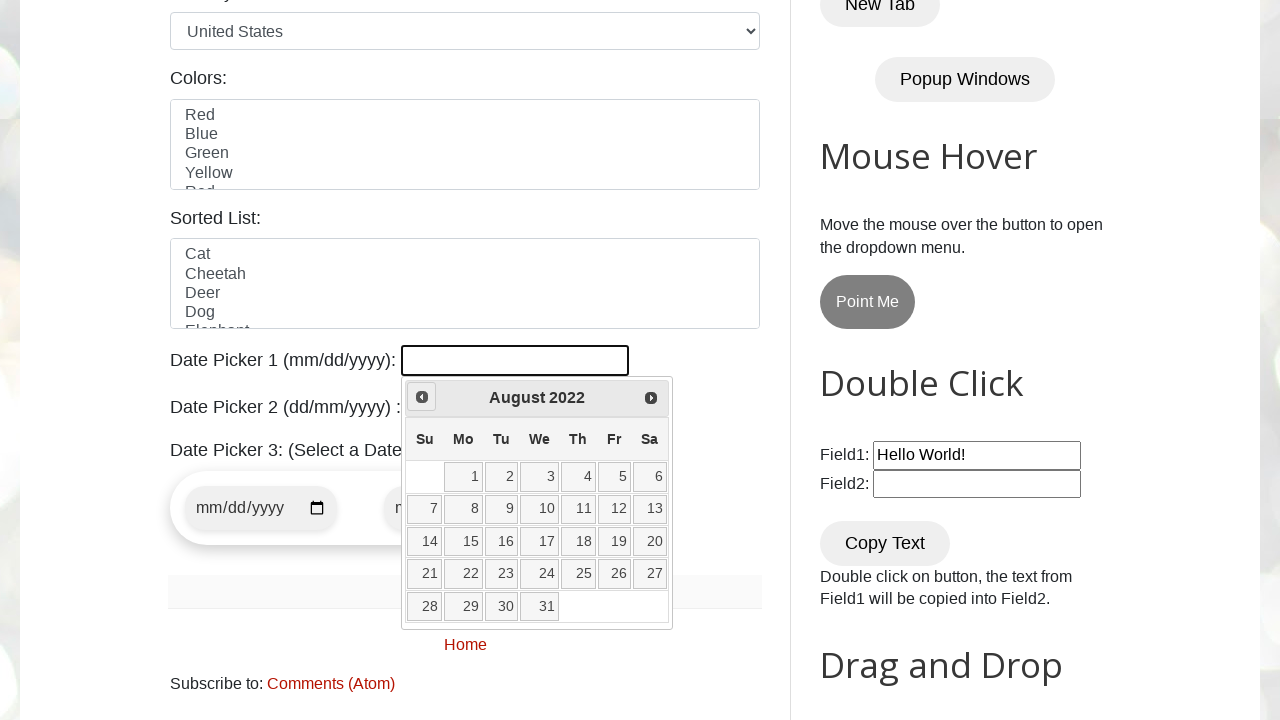

Retrieved current year from datepicker
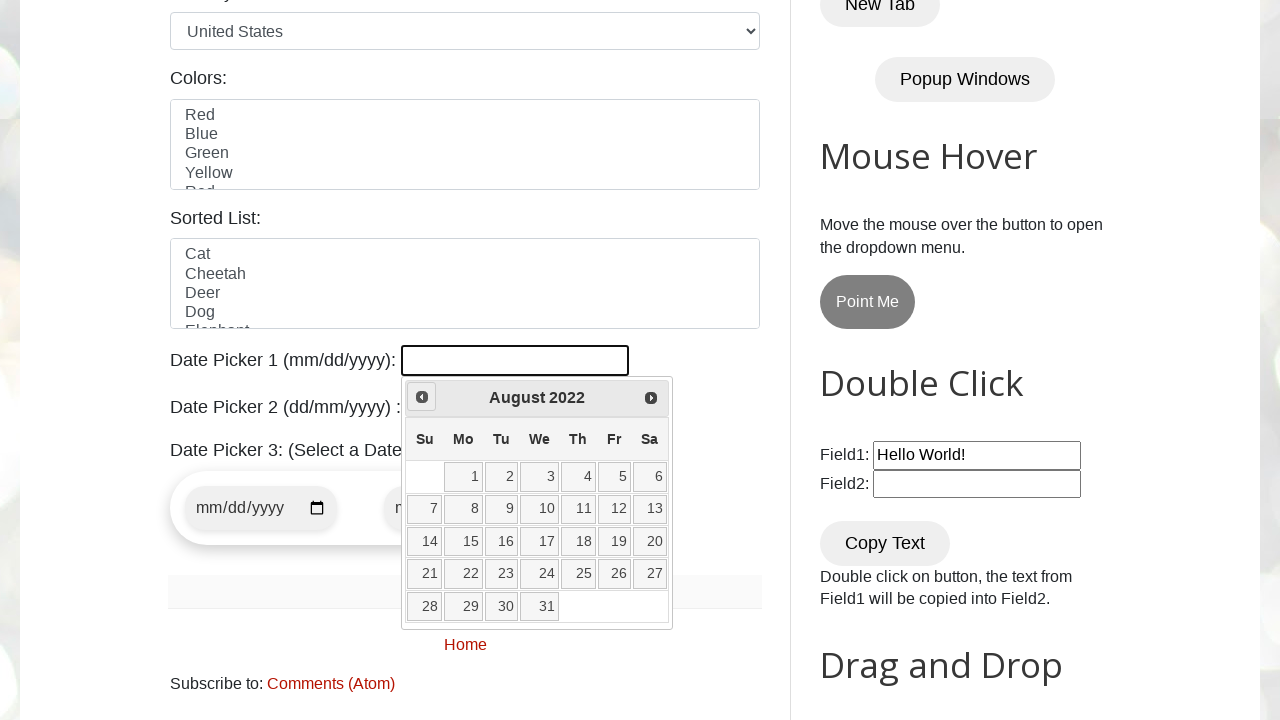

Retrieved current month from datepicker
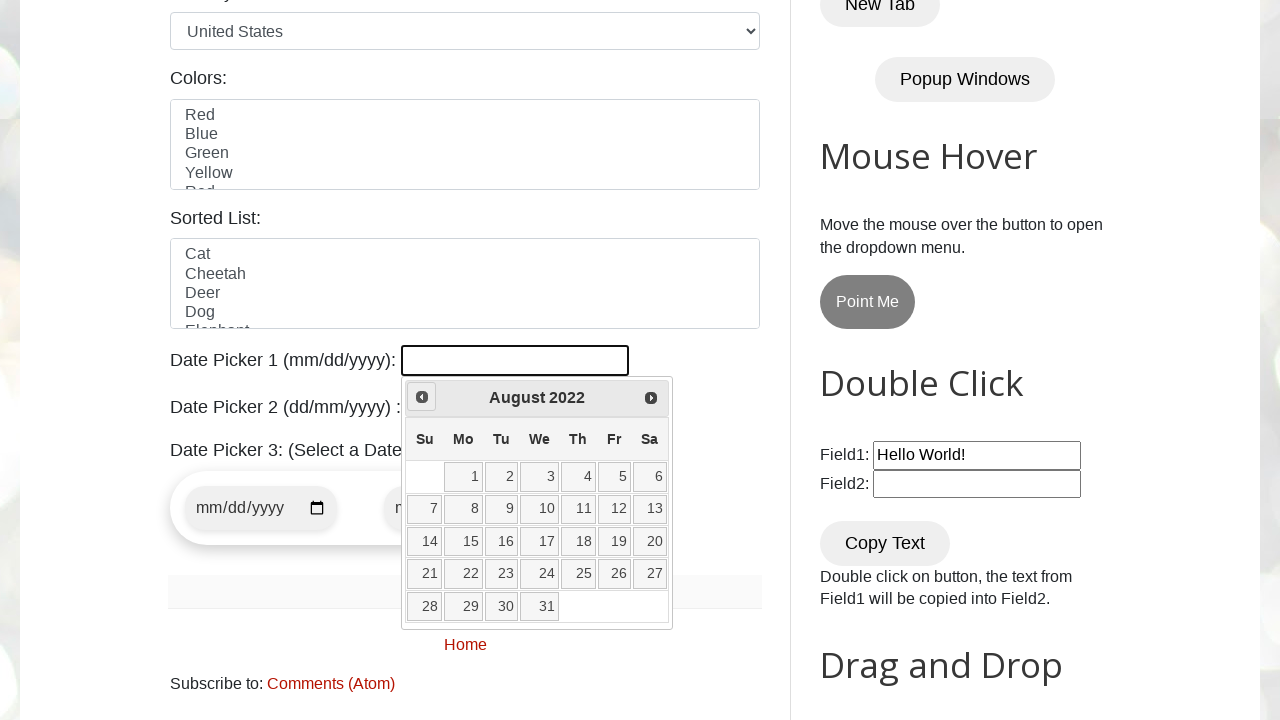

Clicked previous button to navigate back (currently at August 2022) at (422, 397) on xpath=//a[@title='Prev']
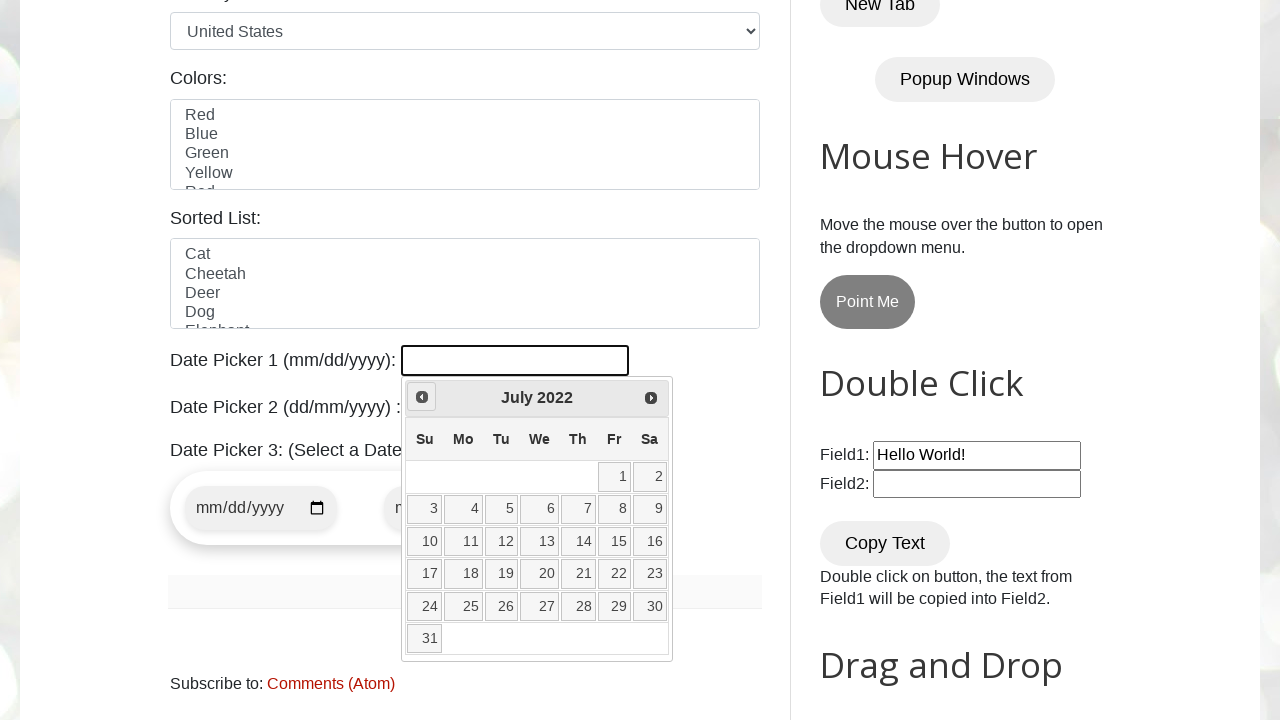

Retrieved current year from datepicker
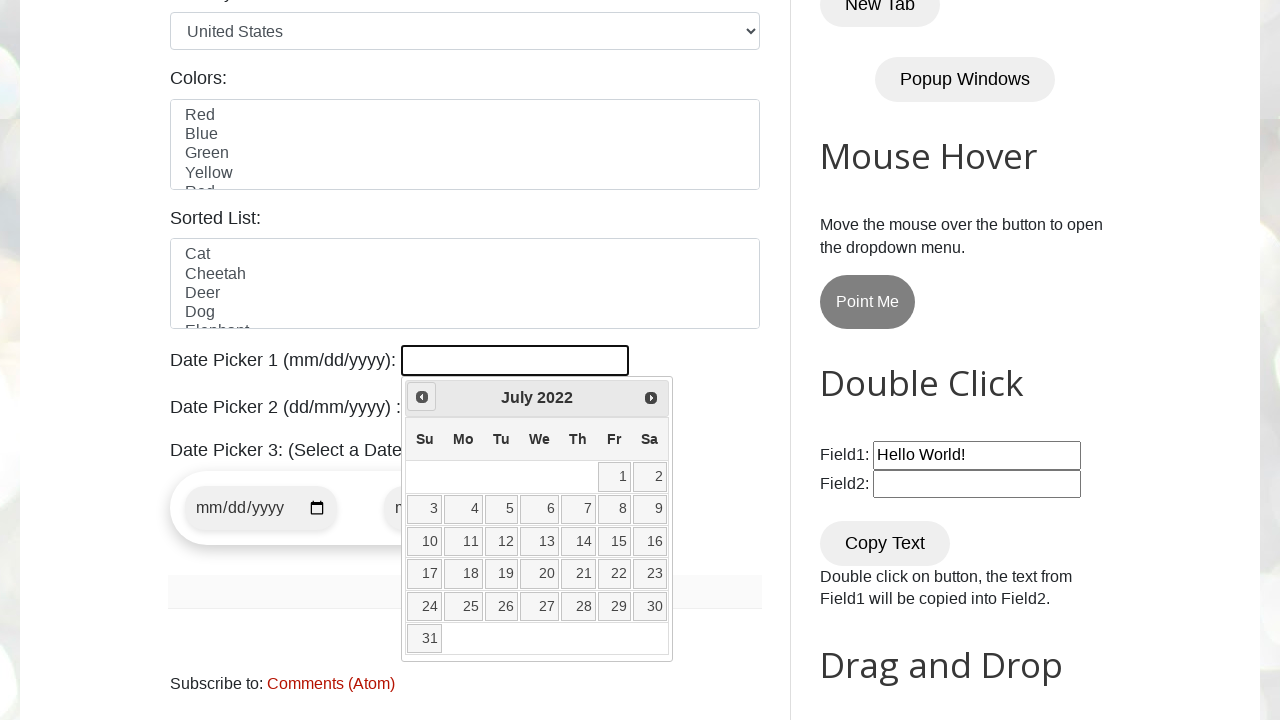

Retrieved current month from datepicker
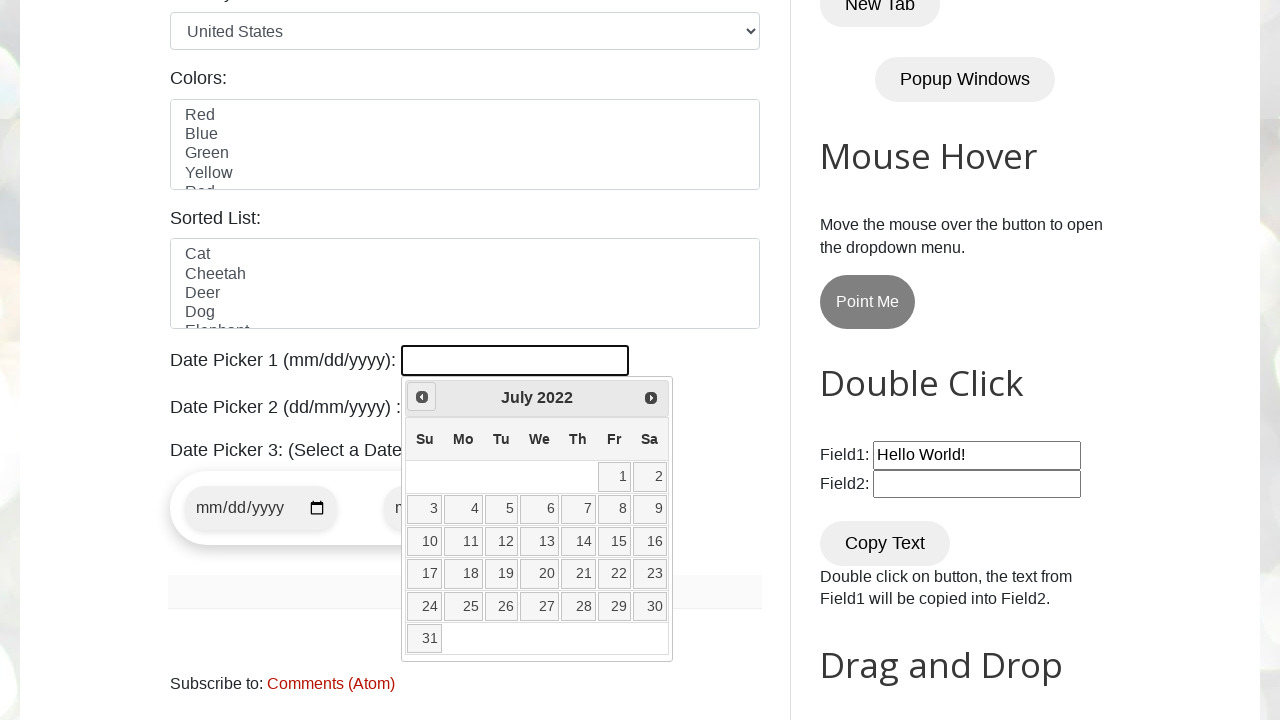

Selected date 21 from the calendar at (578, 574) on //table[@class='ui-datepicker-calendar']//td//a[text()='21']
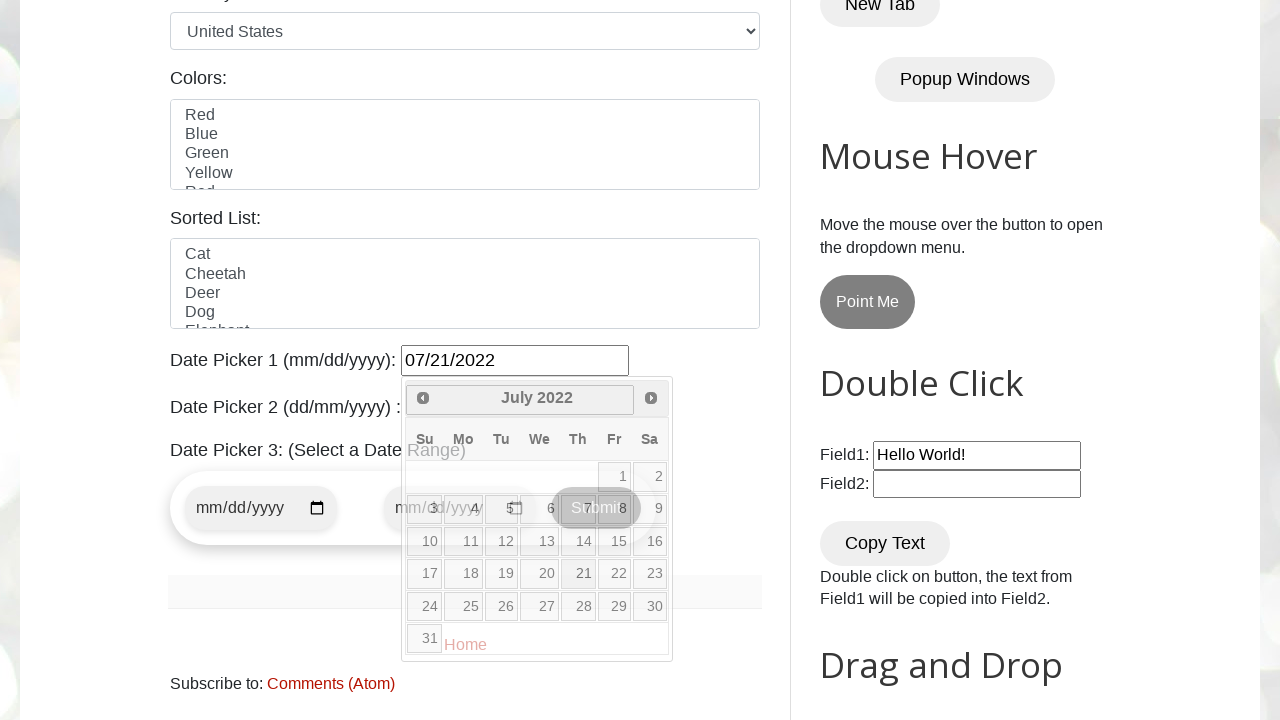

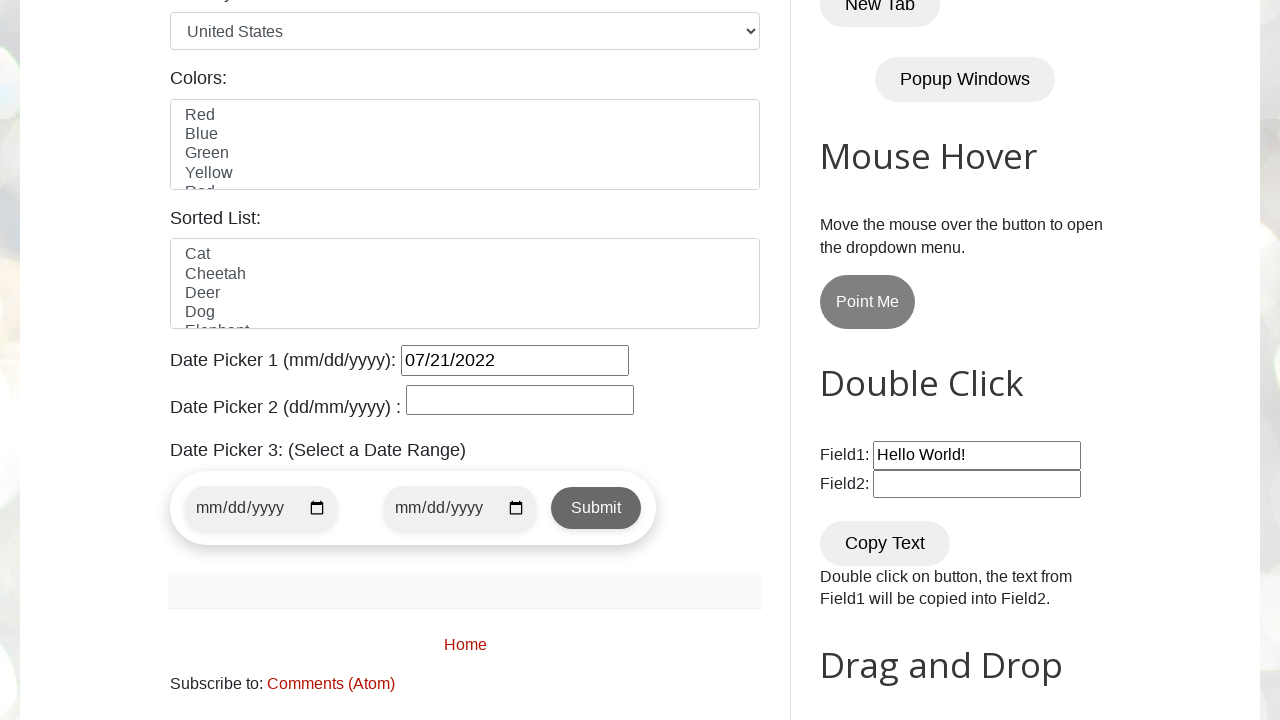